Tests filling a large form with 100 input fields by locating all input elements and entering text into each one, then submitting the form.

Starting URL: http://suninjuly.github.io/huge_form.html

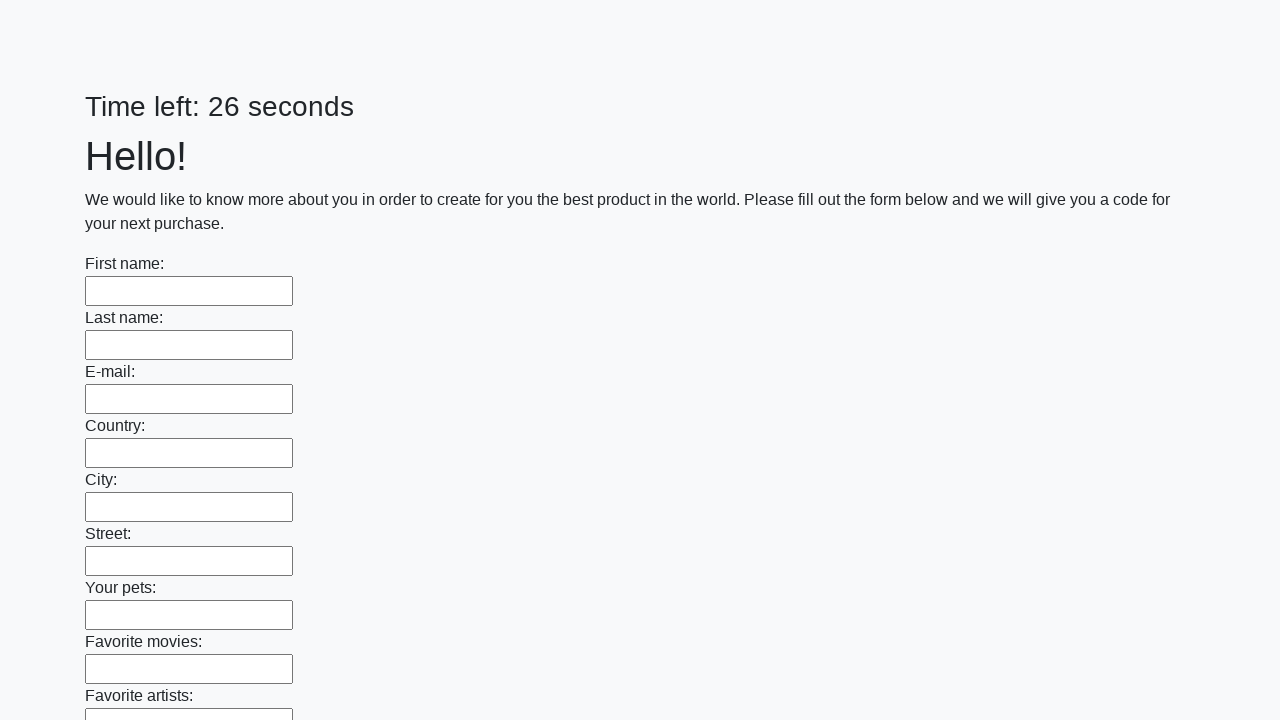

Located all 100 input fields on the huge form
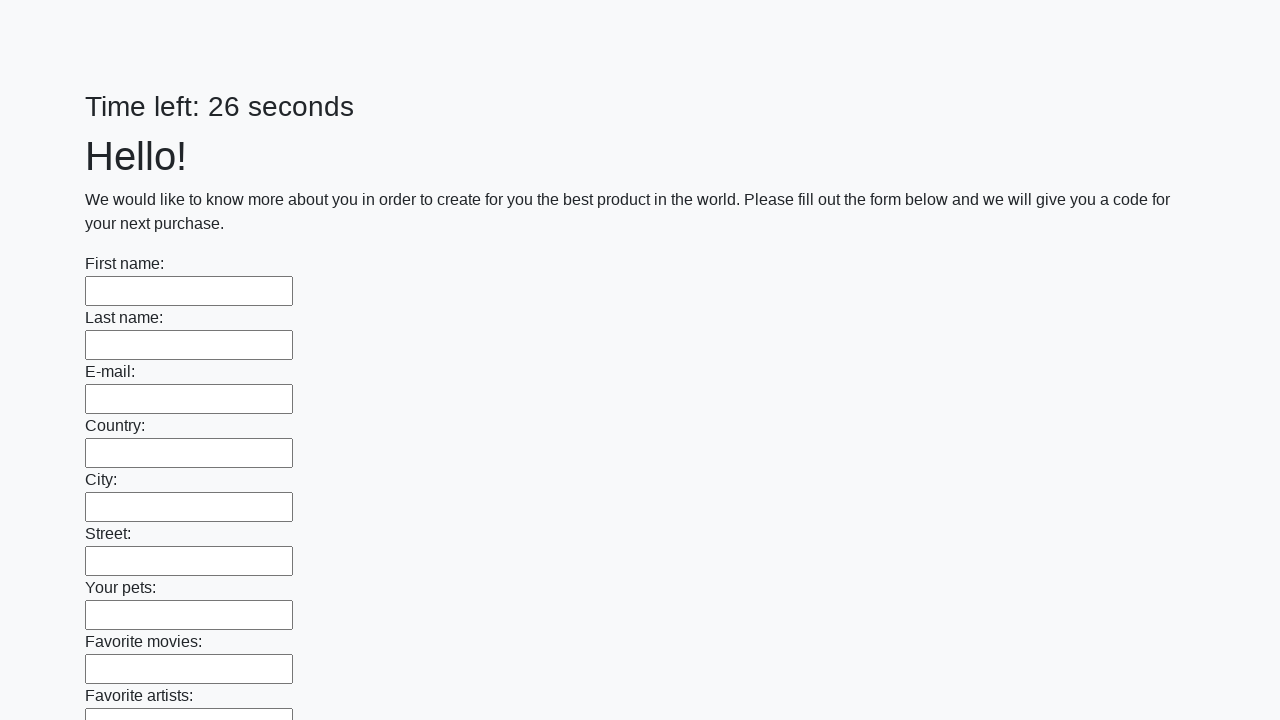

Filled input field 1 with 'Test Answer 1' on input >> nth=0
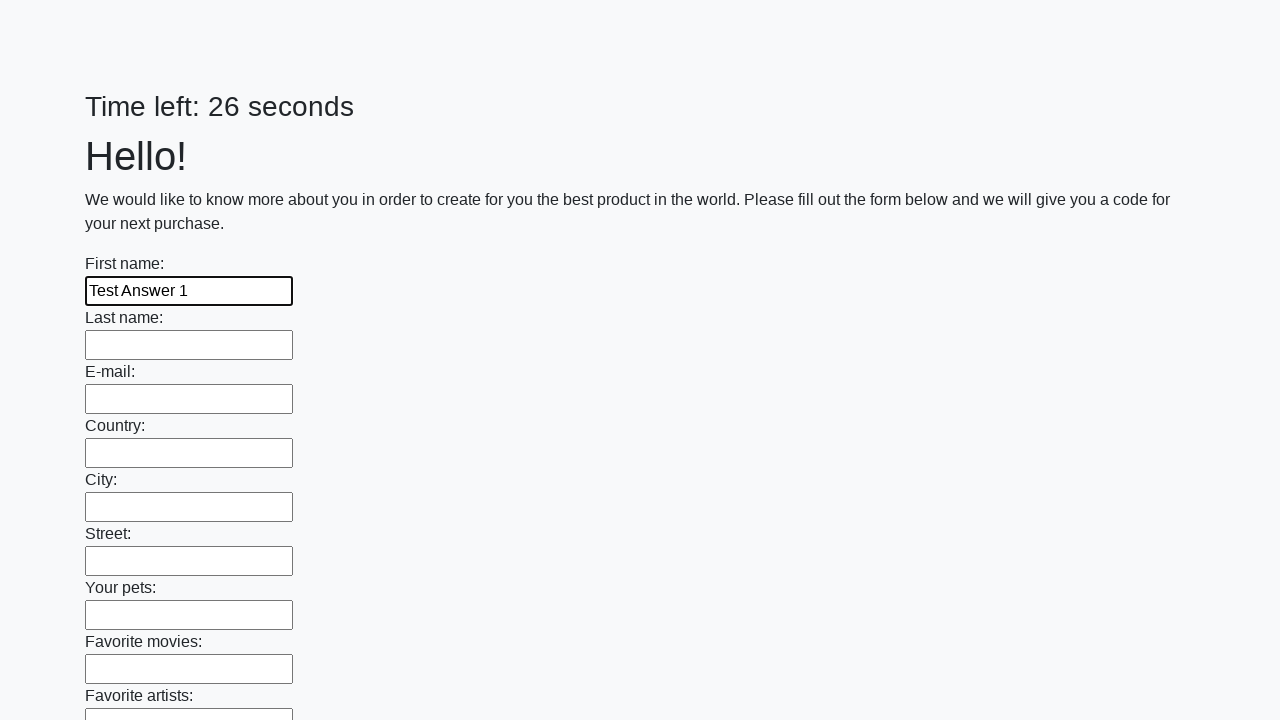

Filled input field 2 with 'Test Answer 2' on input >> nth=1
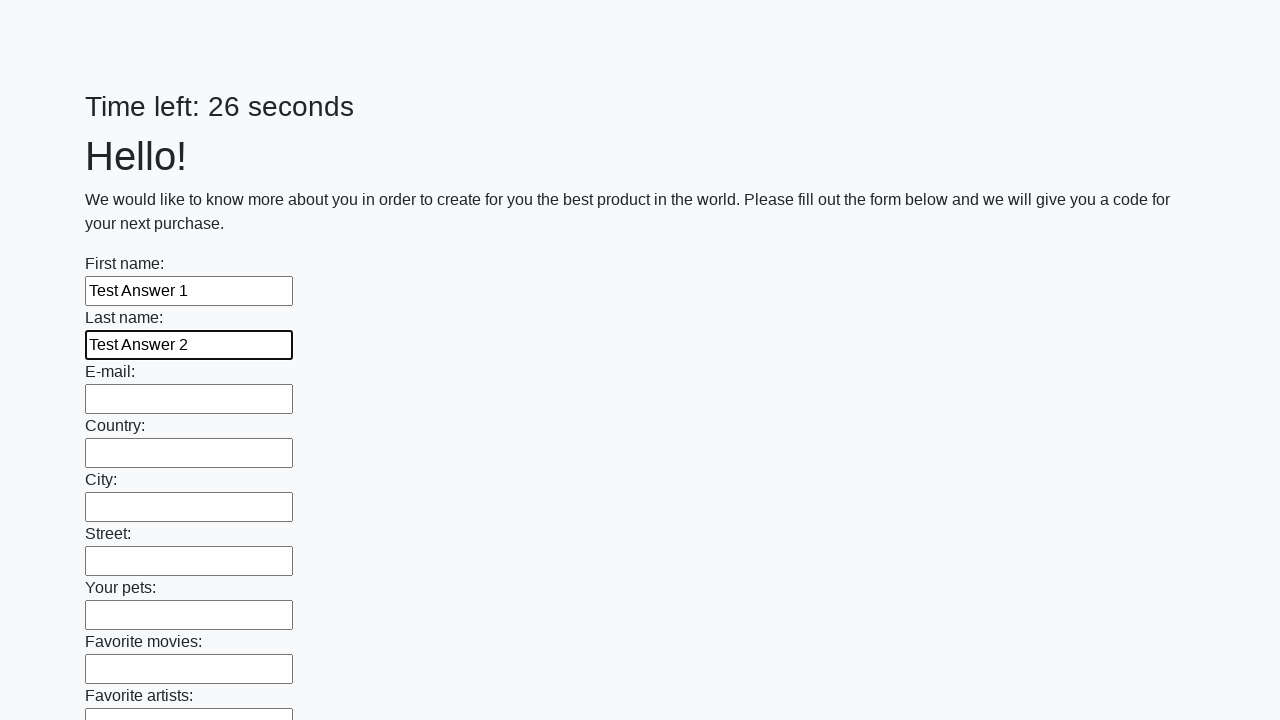

Filled input field 3 with 'Test Answer 3' on input >> nth=2
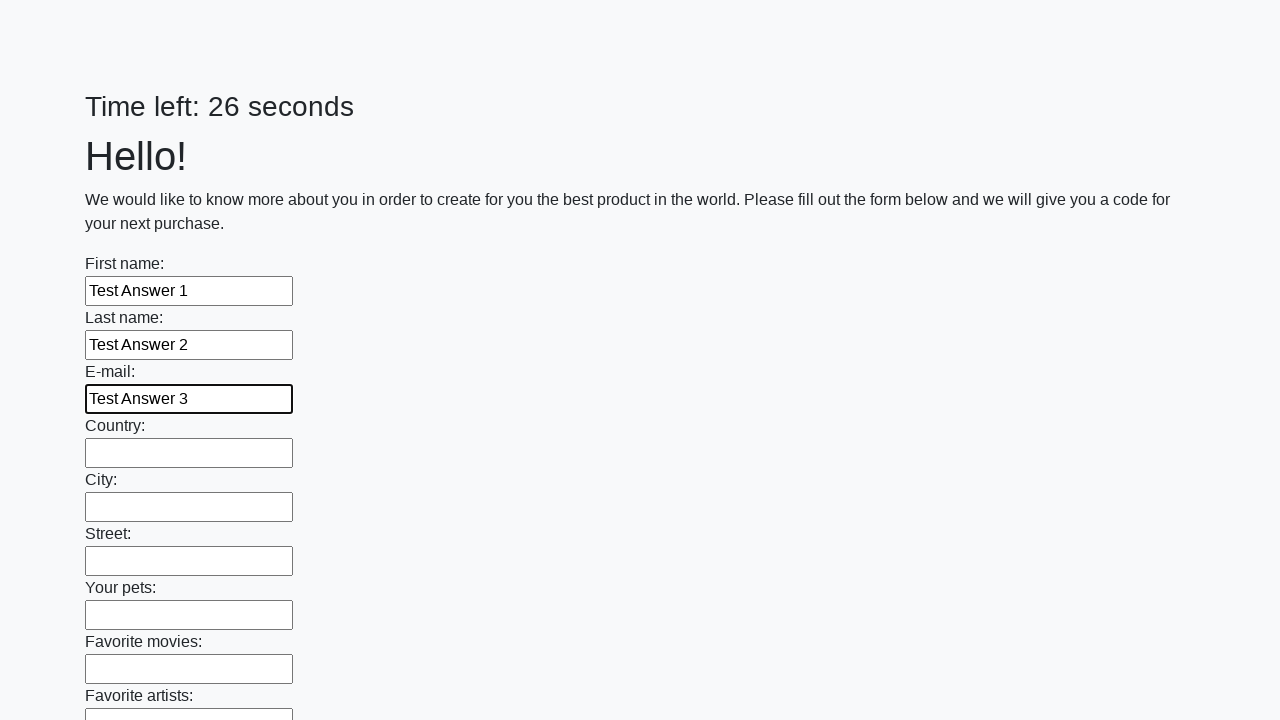

Filled input field 4 with 'Test Answer 4' on input >> nth=3
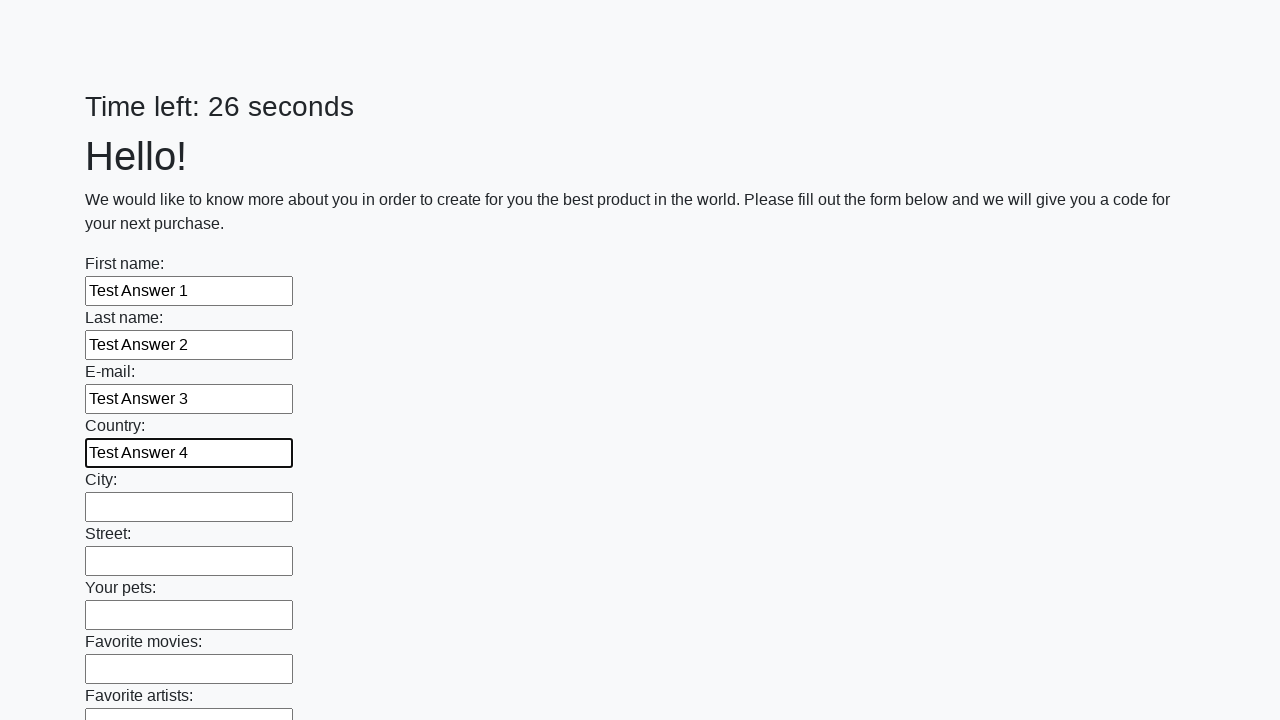

Filled input field 5 with 'Test Answer 5' on input >> nth=4
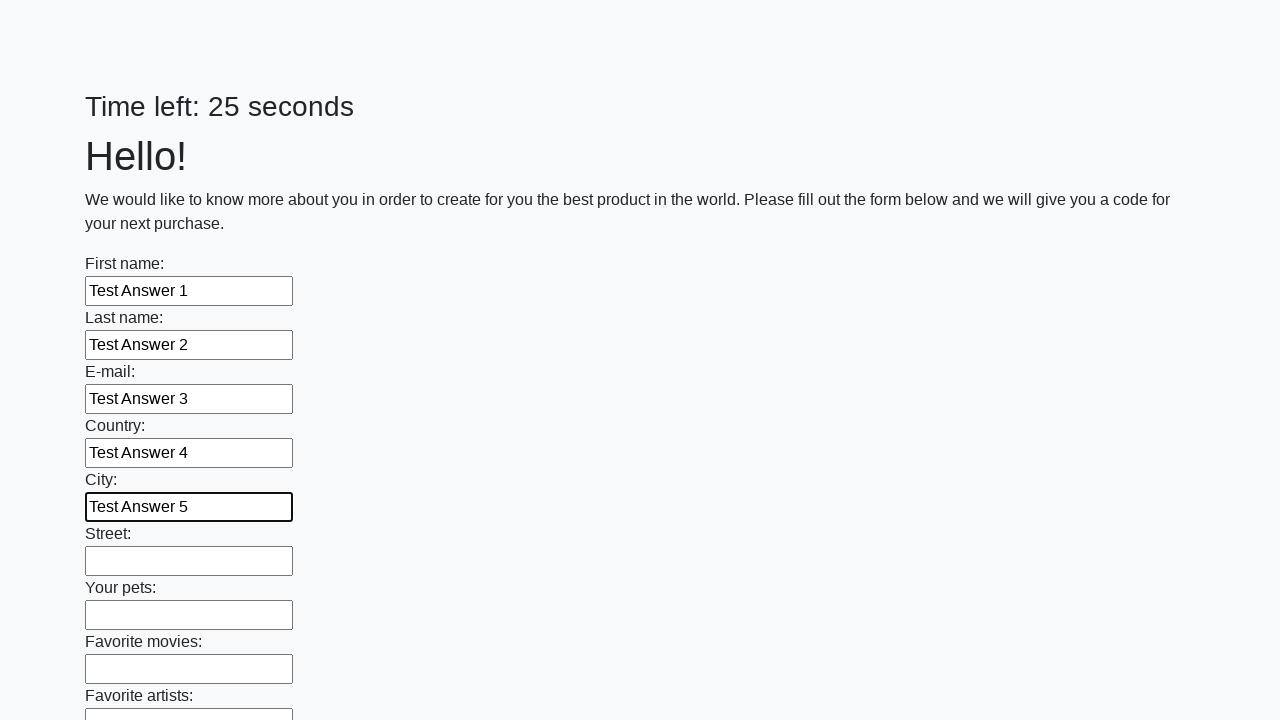

Filled input field 6 with 'Test Answer 6' on input >> nth=5
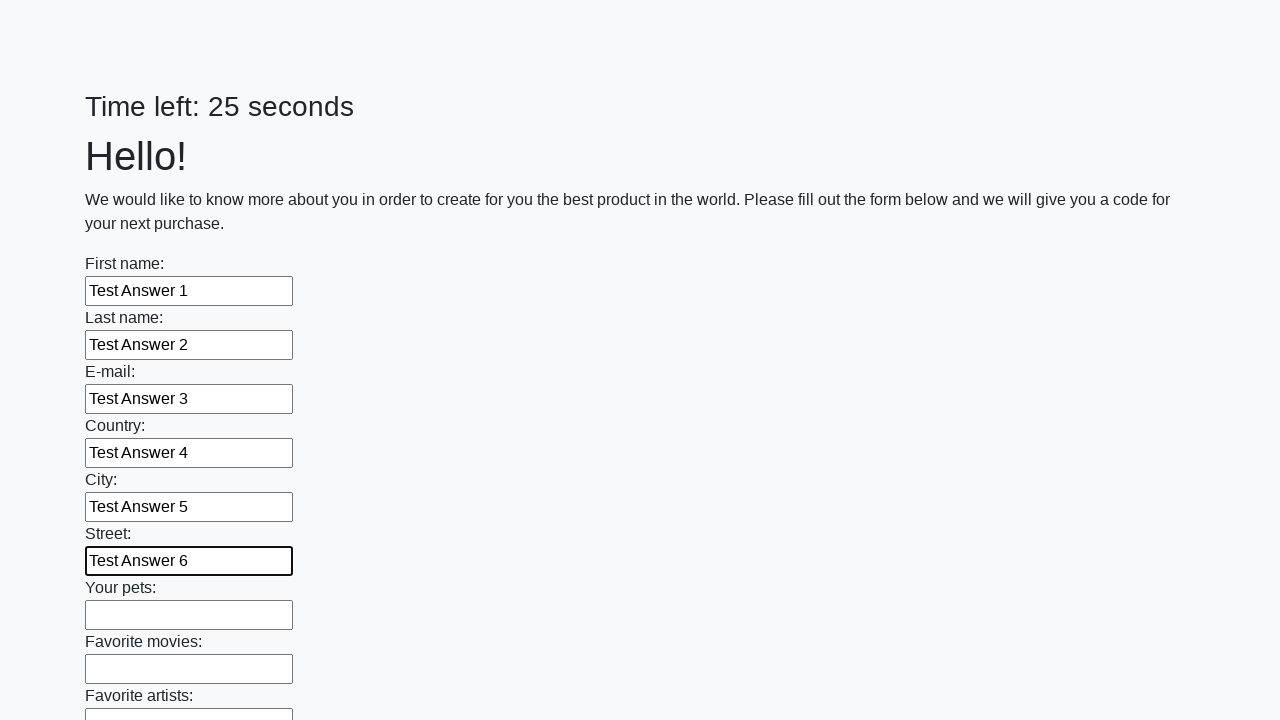

Filled input field 7 with 'Test Answer 7' on input >> nth=6
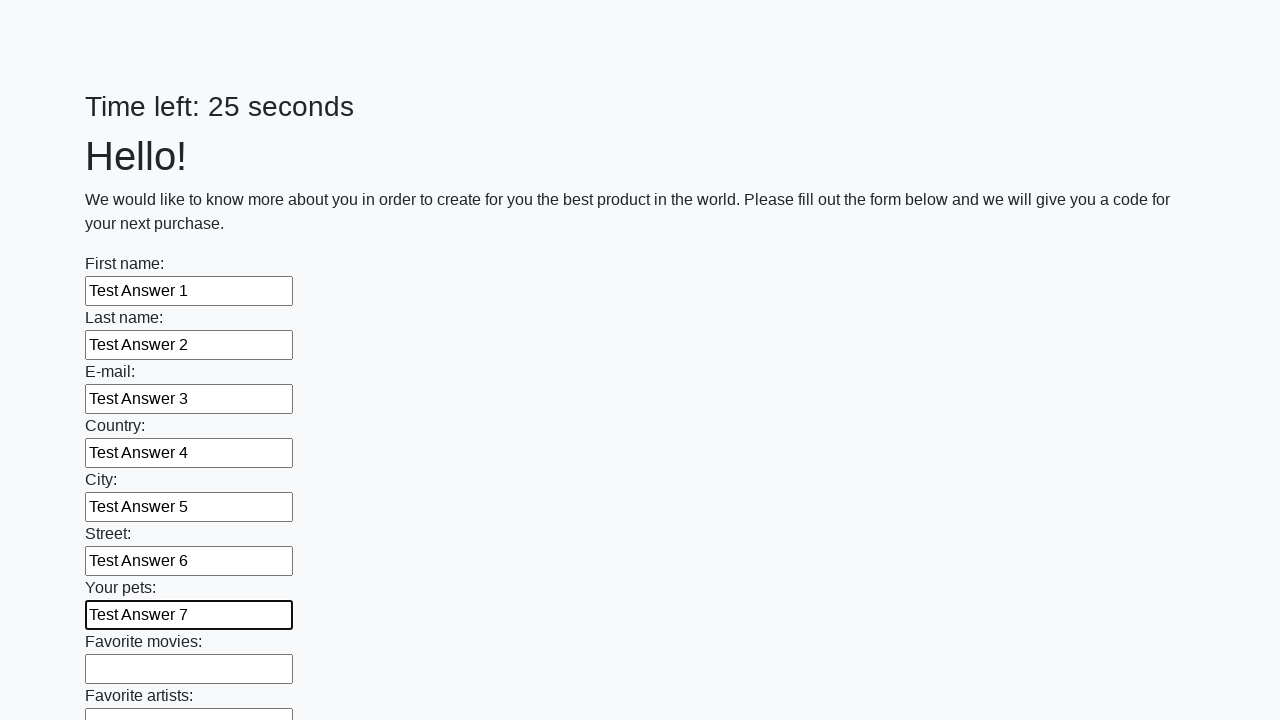

Filled input field 8 with 'Test Answer 8' on input >> nth=7
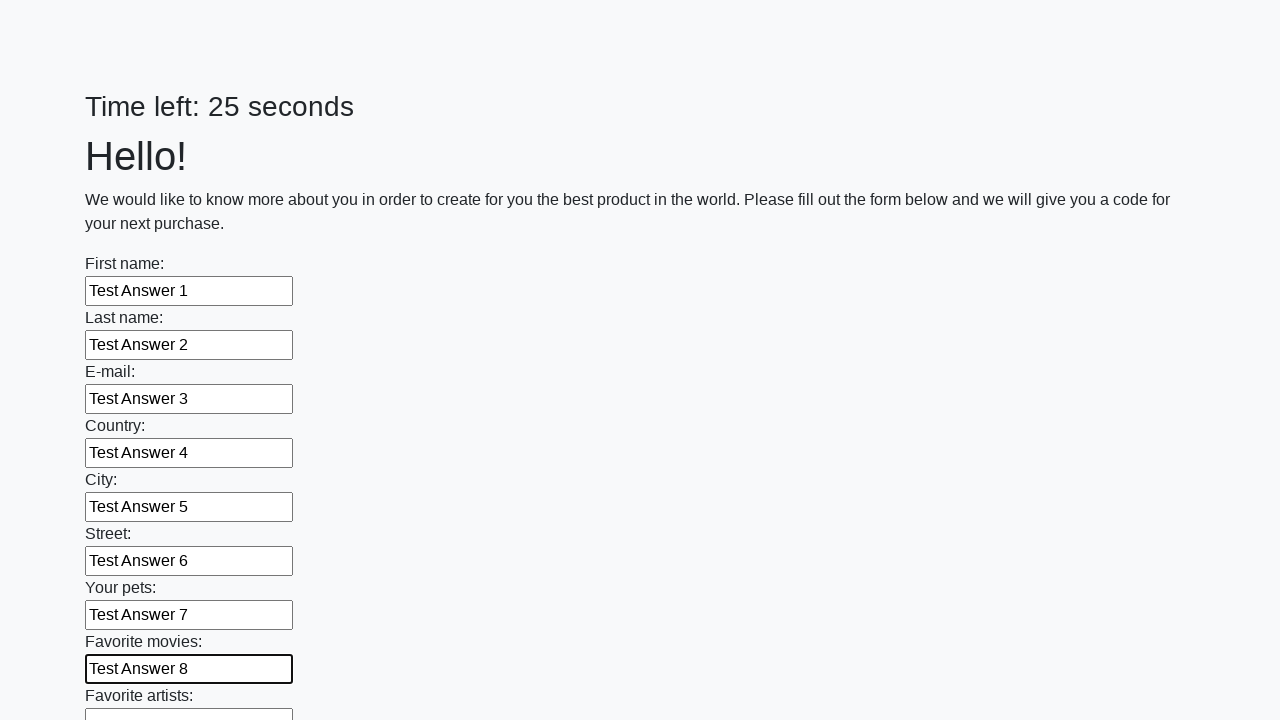

Filled input field 9 with 'Test Answer 9' on input >> nth=8
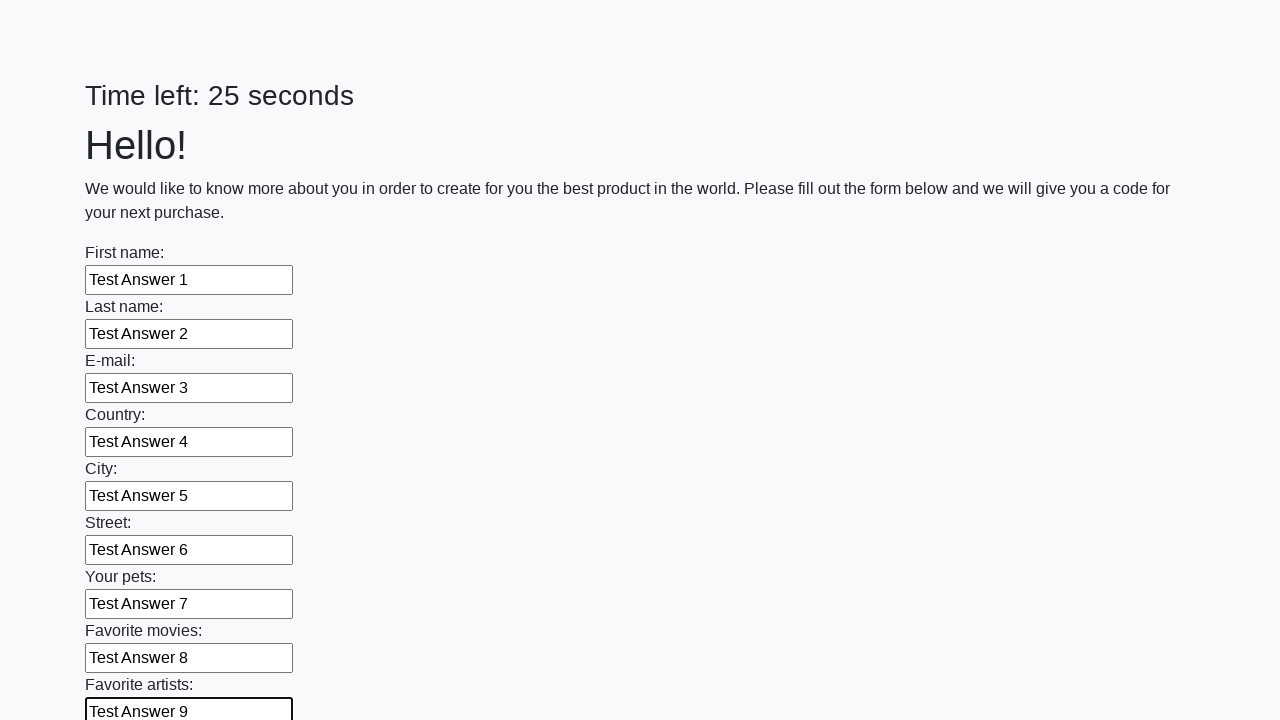

Filled input field 10 with 'Test Answer 10' on input >> nth=9
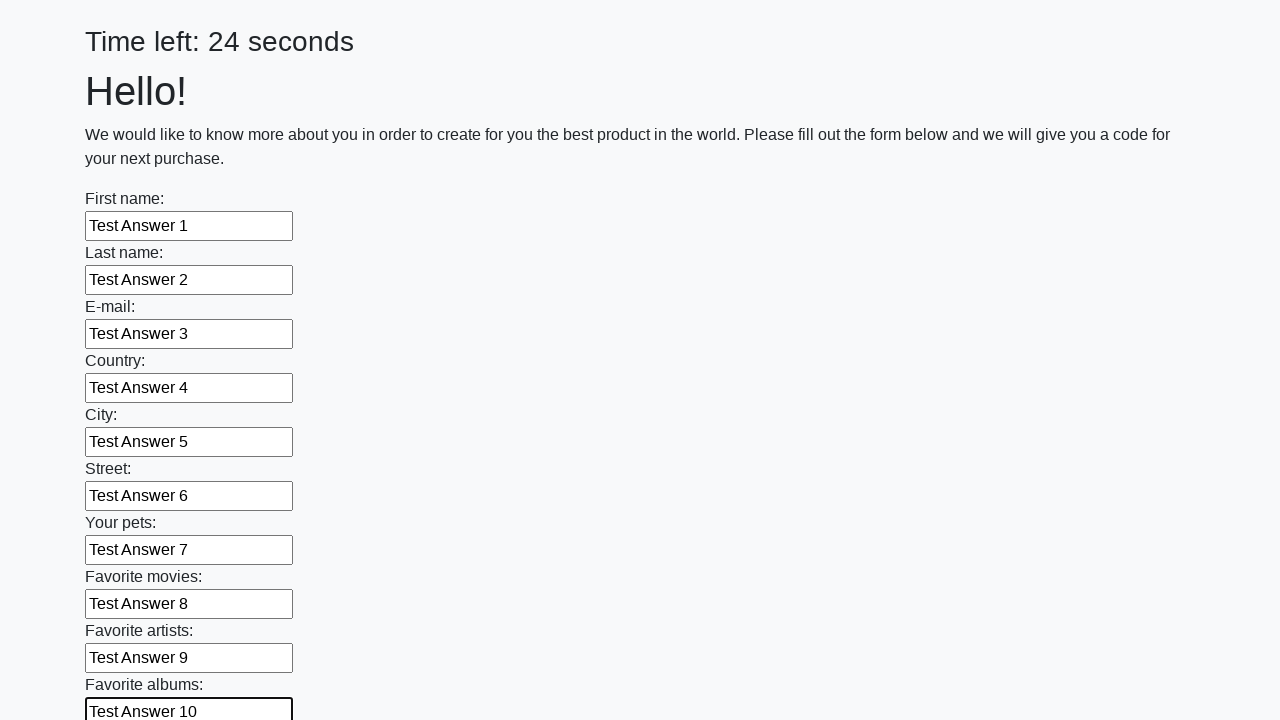

Filled input field 11 with 'Test Answer 11' on input >> nth=10
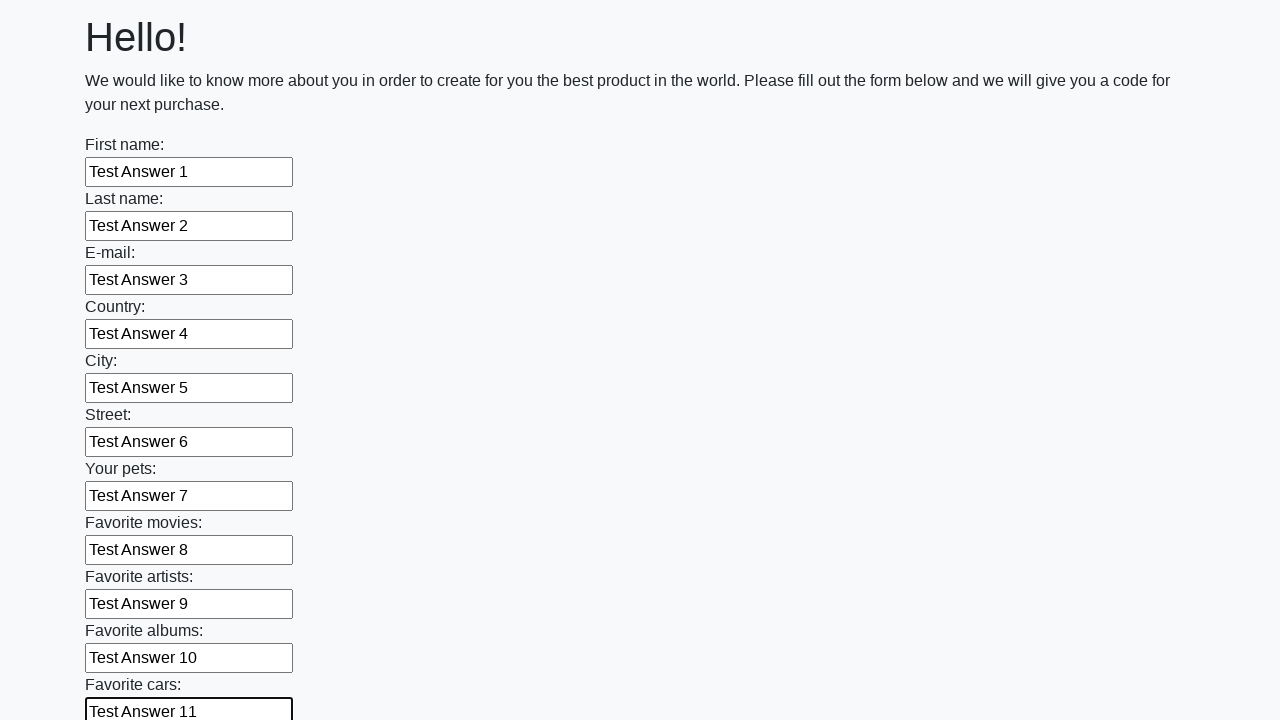

Filled input field 12 with 'Test Answer 12' on input >> nth=11
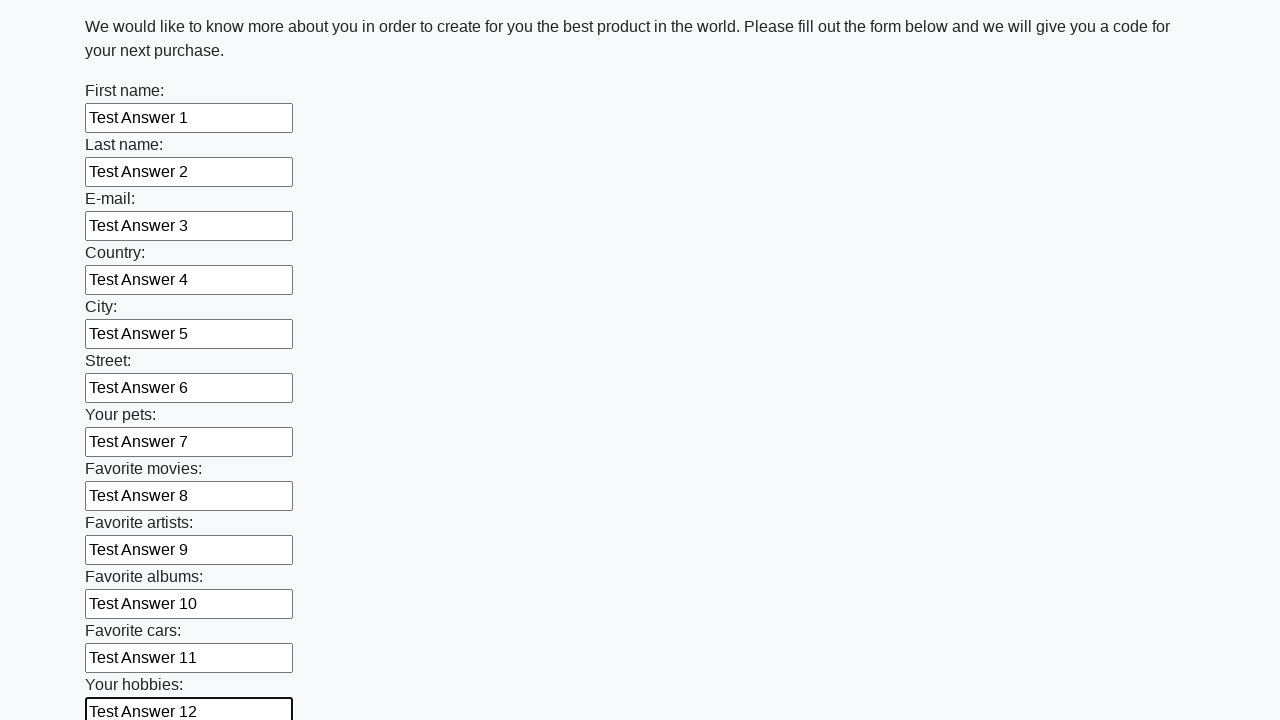

Filled input field 13 with 'Test Answer 13' on input >> nth=12
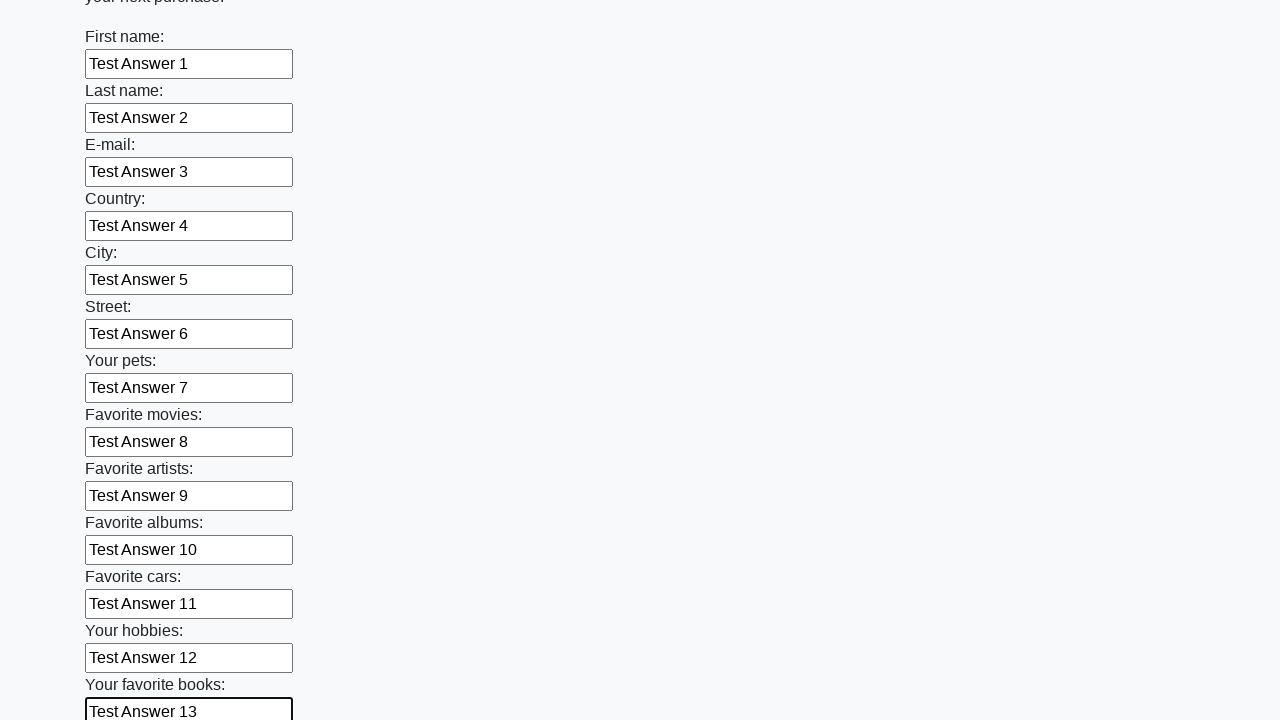

Filled input field 14 with 'Test Answer 14' on input >> nth=13
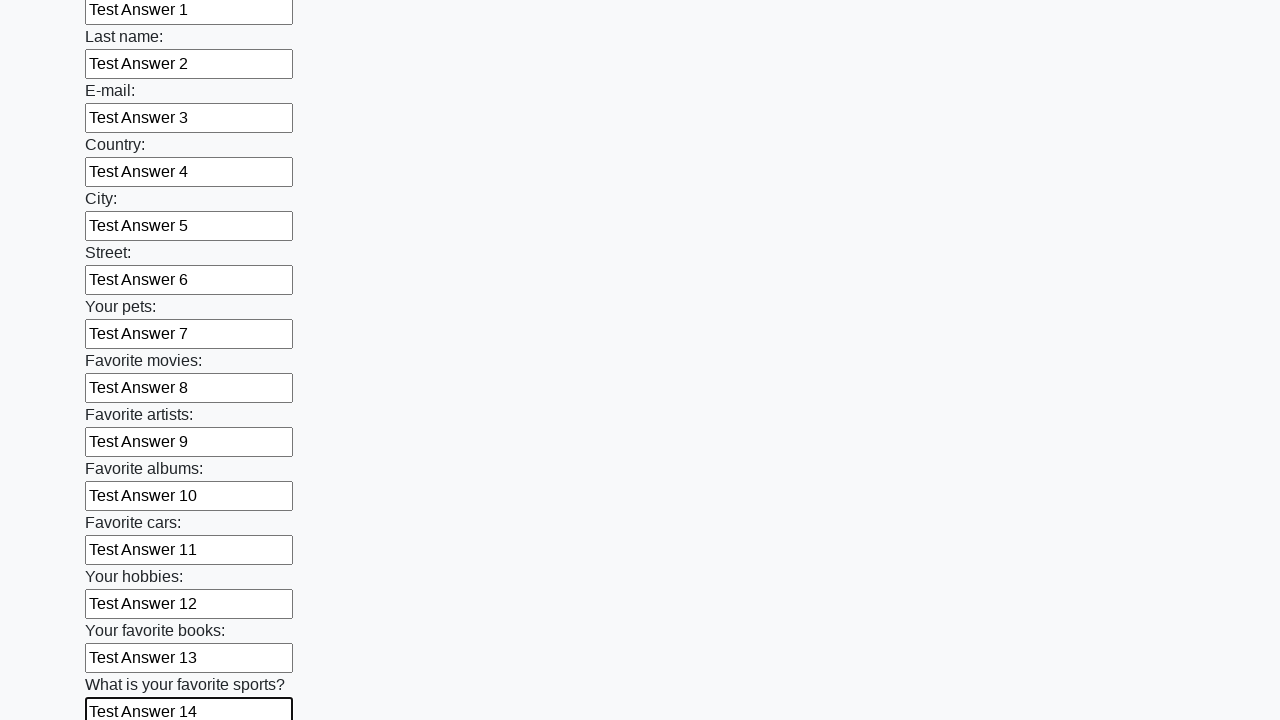

Filled input field 15 with 'Test Answer 15' on input >> nth=14
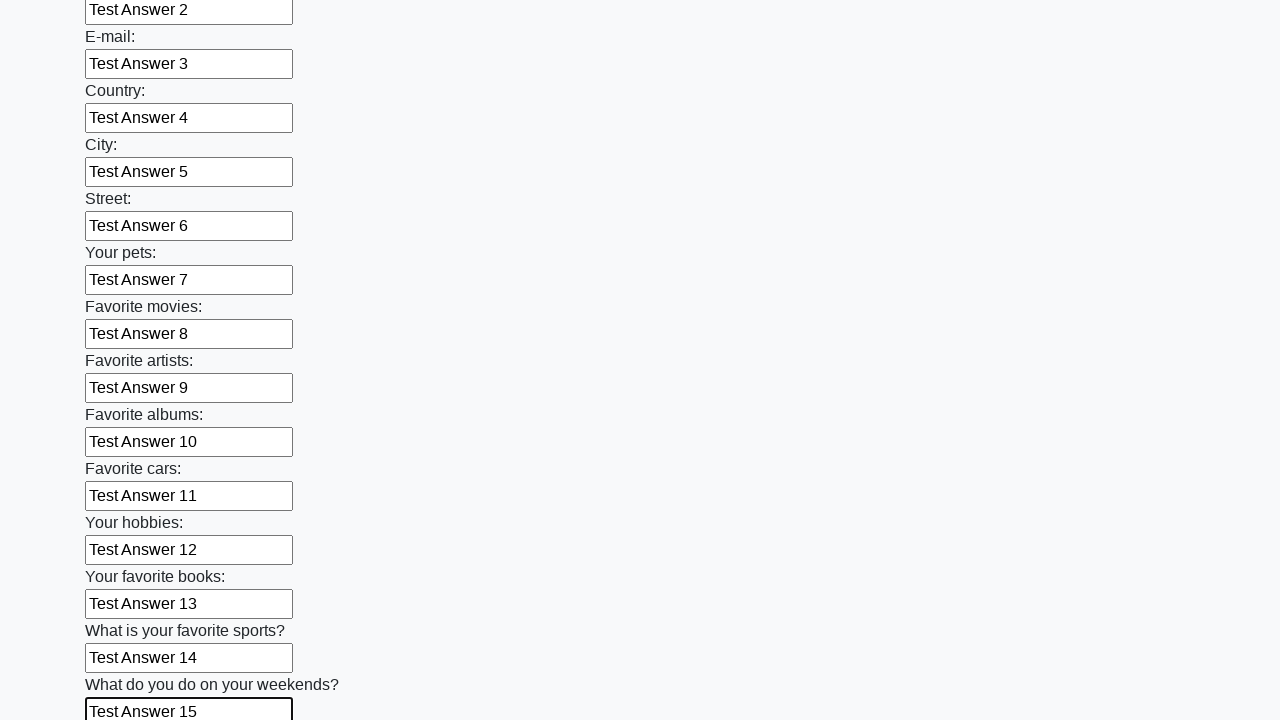

Filled input field 16 with 'Test Answer 16' on input >> nth=15
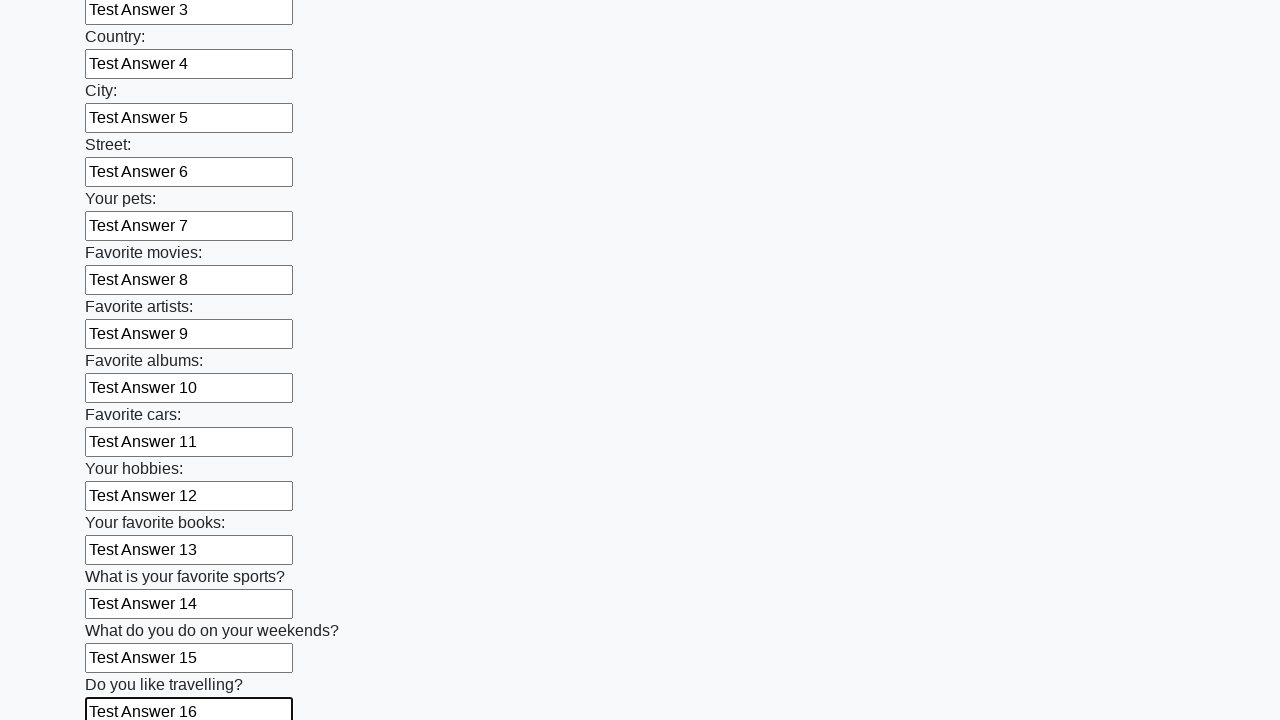

Filled input field 17 with 'Test Answer 17' on input >> nth=16
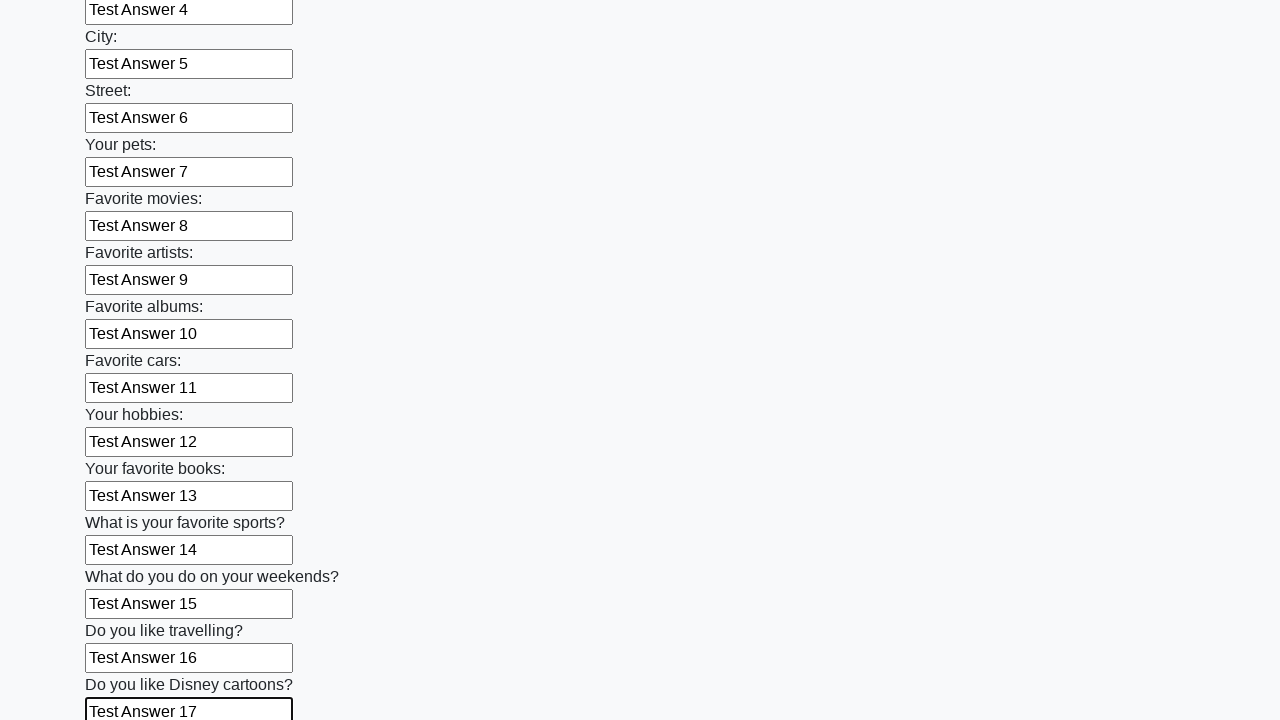

Filled input field 18 with 'Test Answer 18' on input >> nth=17
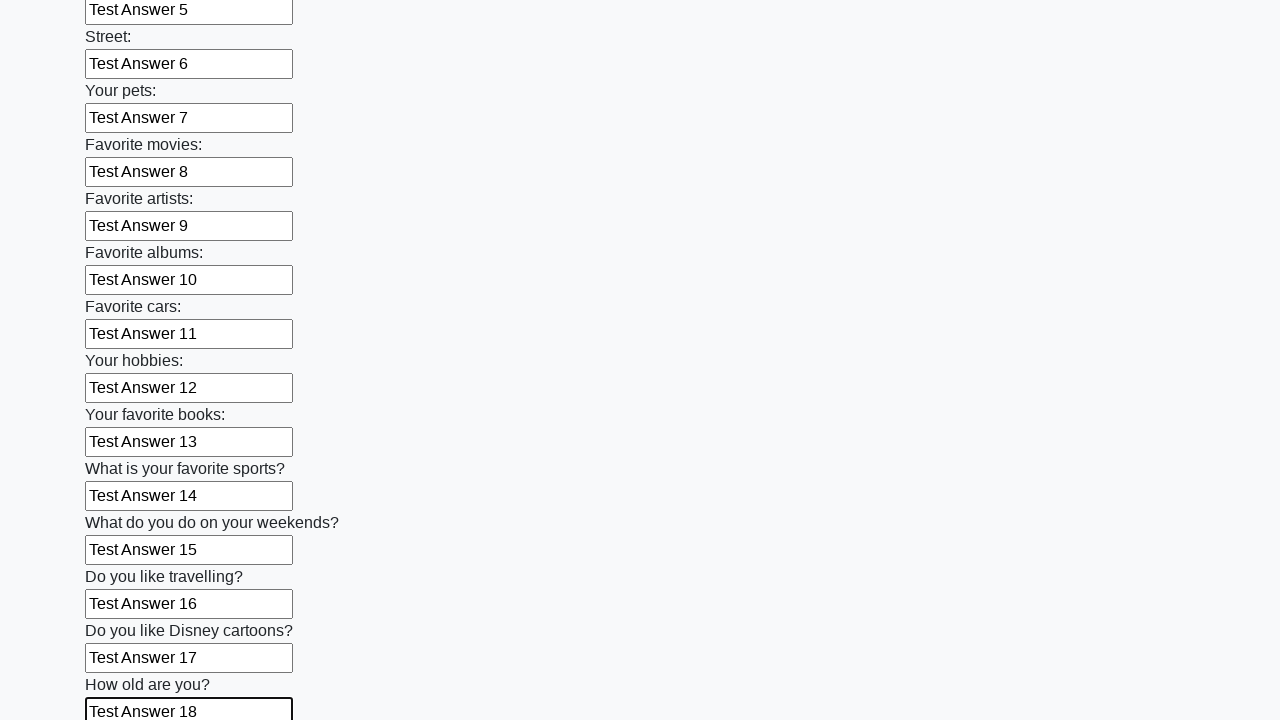

Filled input field 19 with 'Test Answer 19' on input >> nth=18
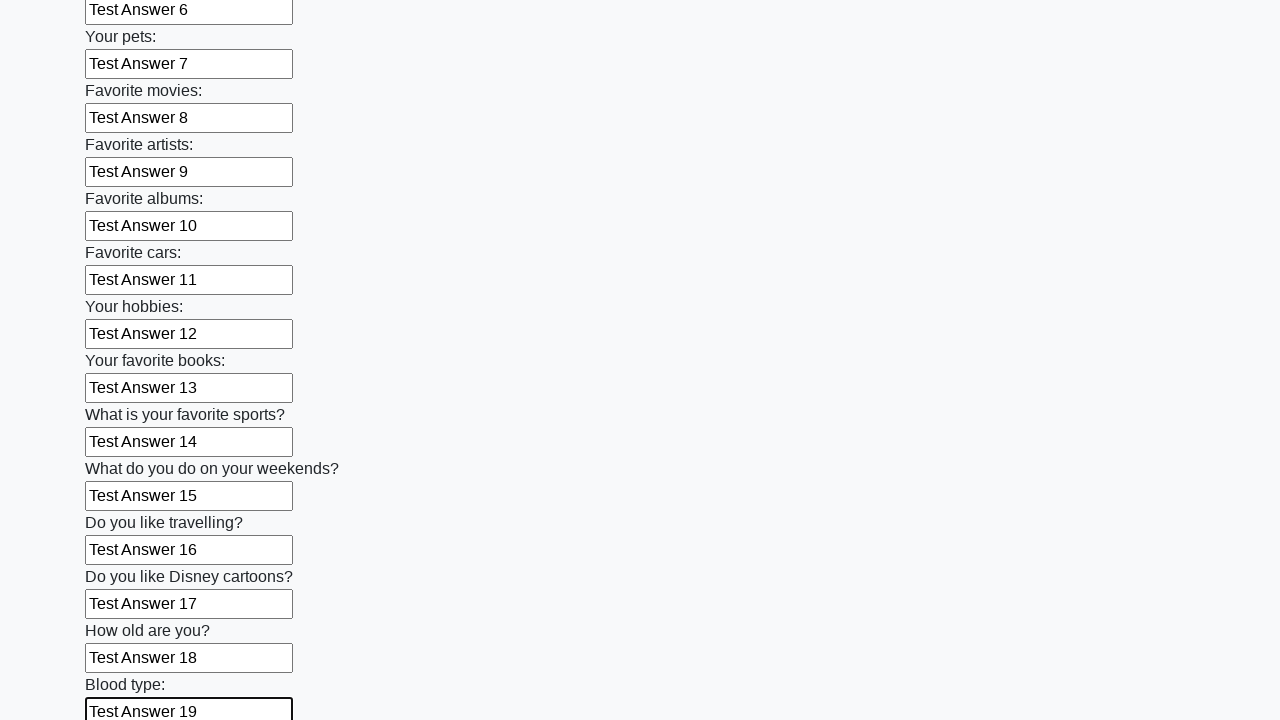

Filled input field 20 with 'Test Answer 20' on input >> nth=19
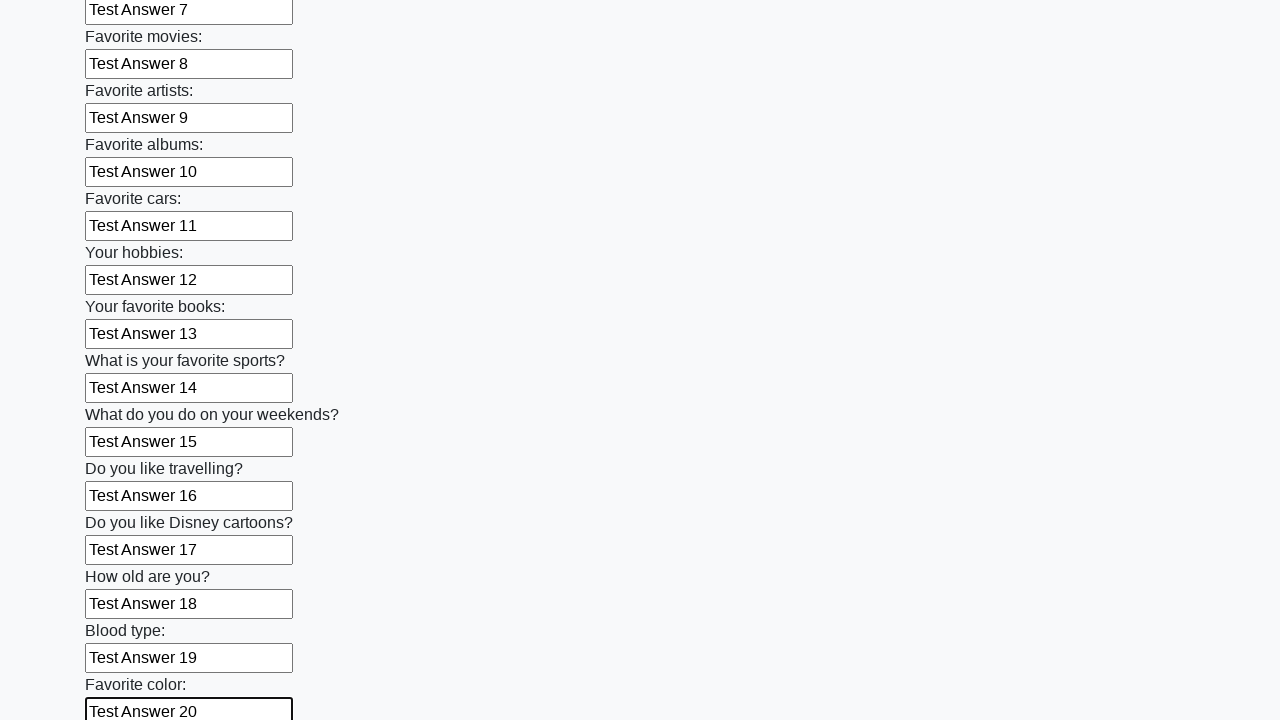

Filled input field 21 with 'Test Answer 21' on input >> nth=20
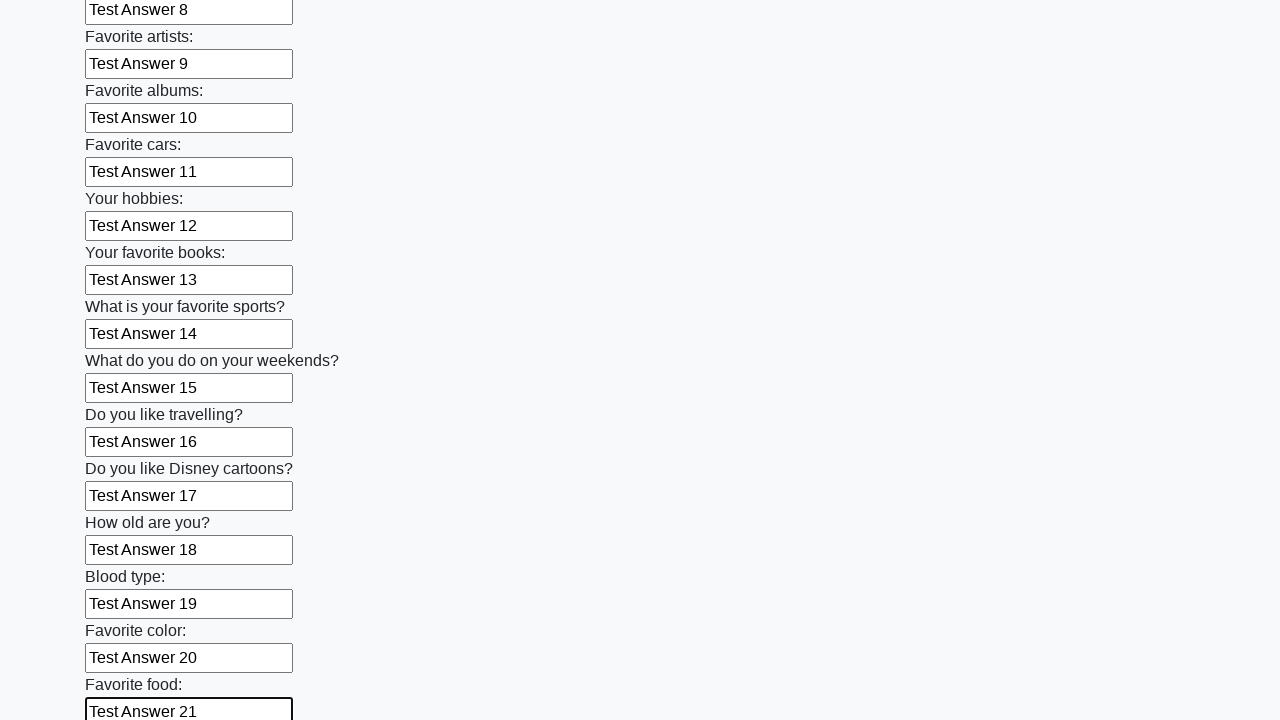

Filled input field 22 with 'Test Answer 22' on input >> nth=21
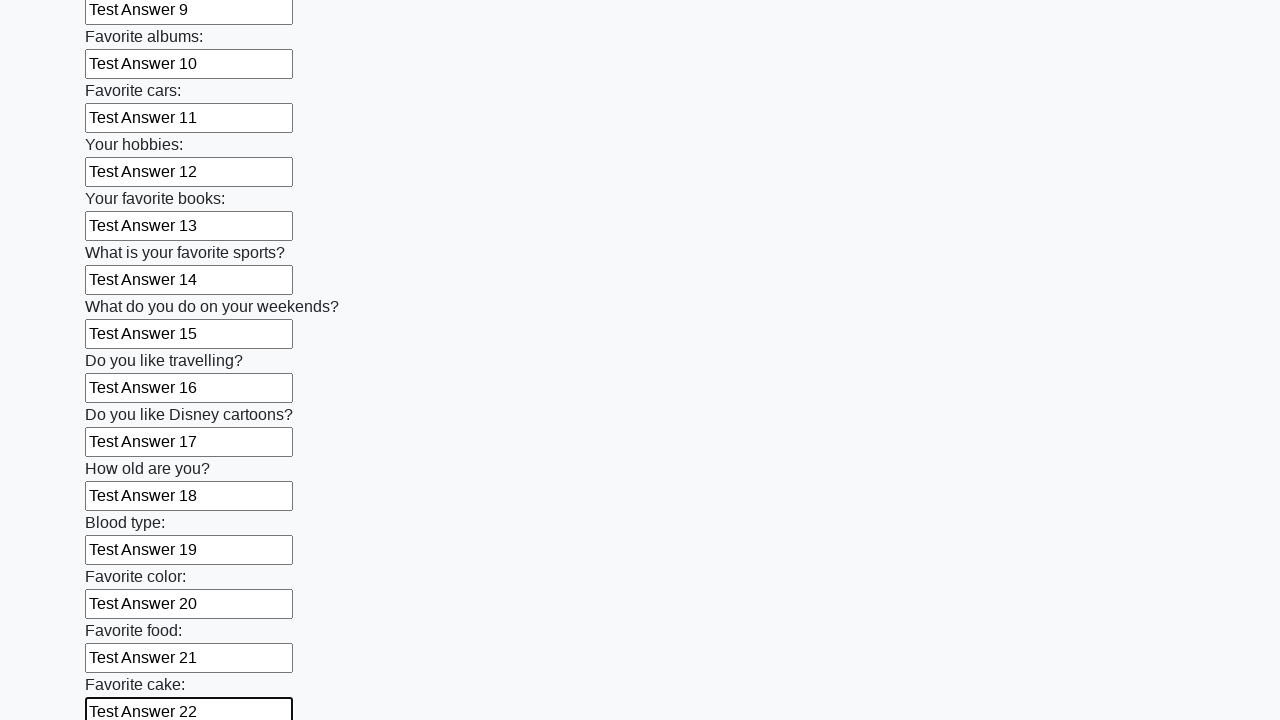

Filled input field 23 with 'Test Answer 23' on input >> nth=22
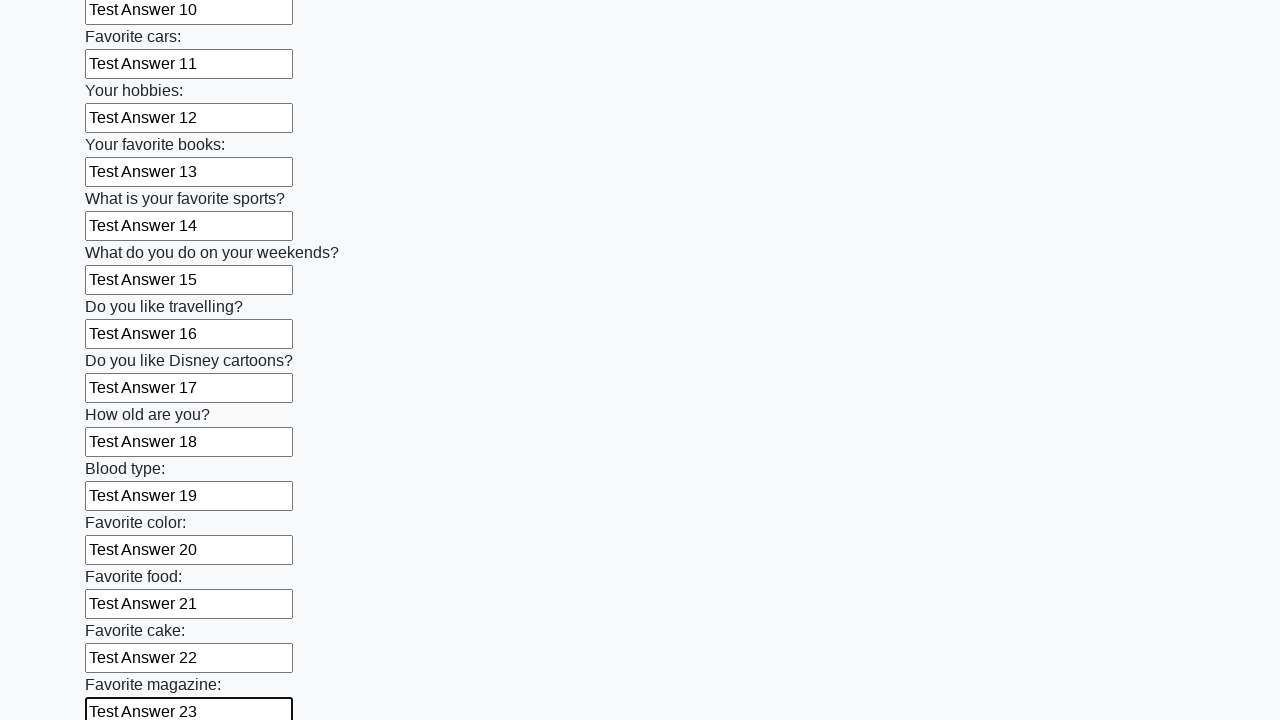

Filled input field 24 with 'Test Answer 24' on input >> nth=23
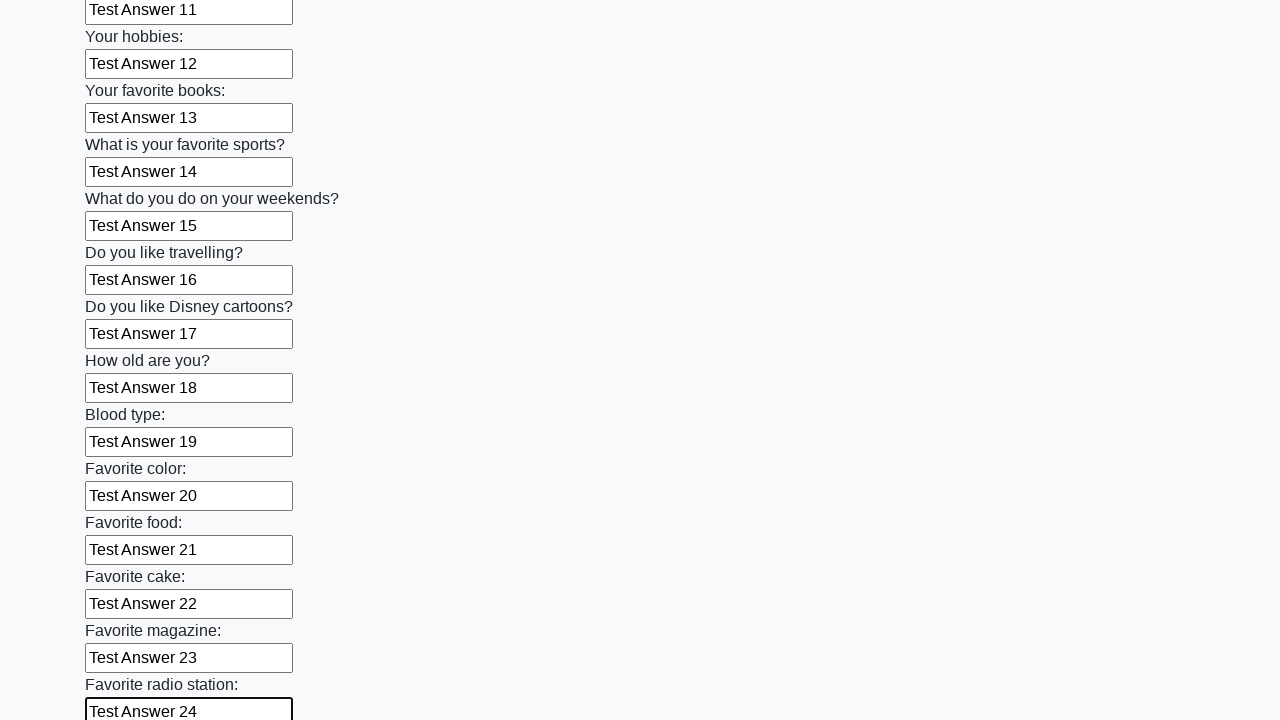

Filled input field 25 with 'Test Answer 25' on input >> nth=24
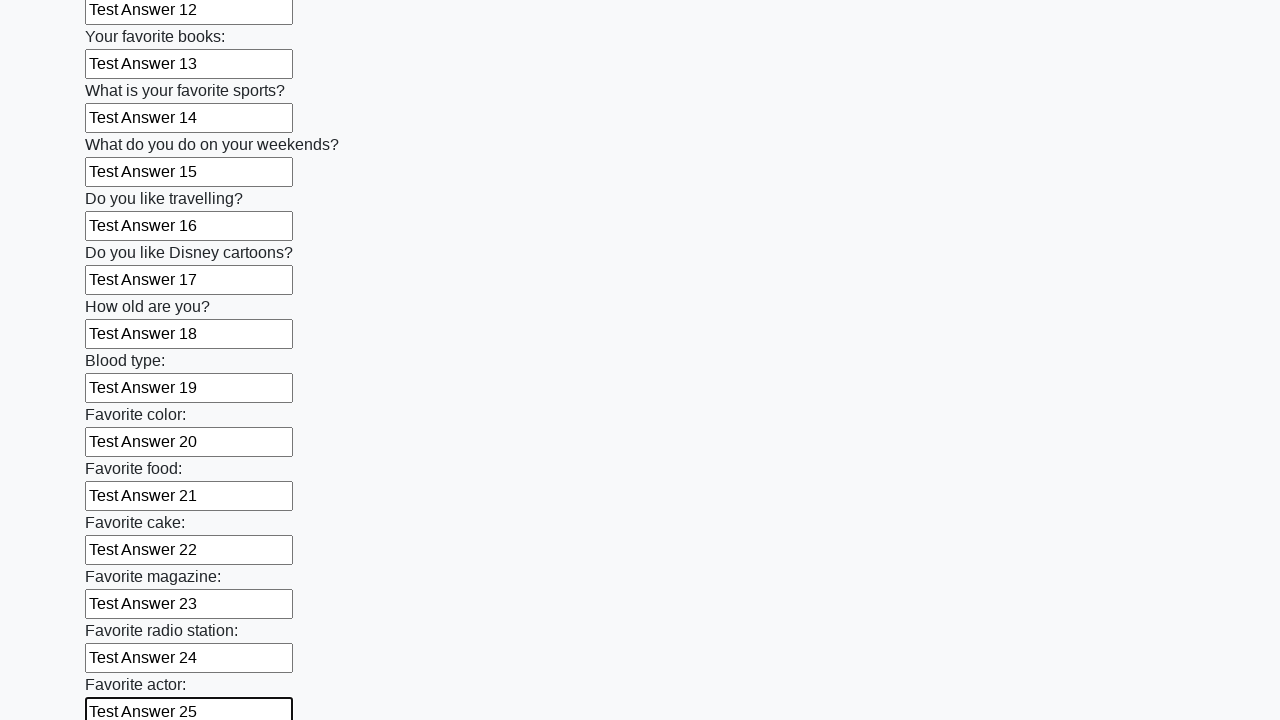

Filled input field 26 with 'Test Answer 26' on input >> nth=25
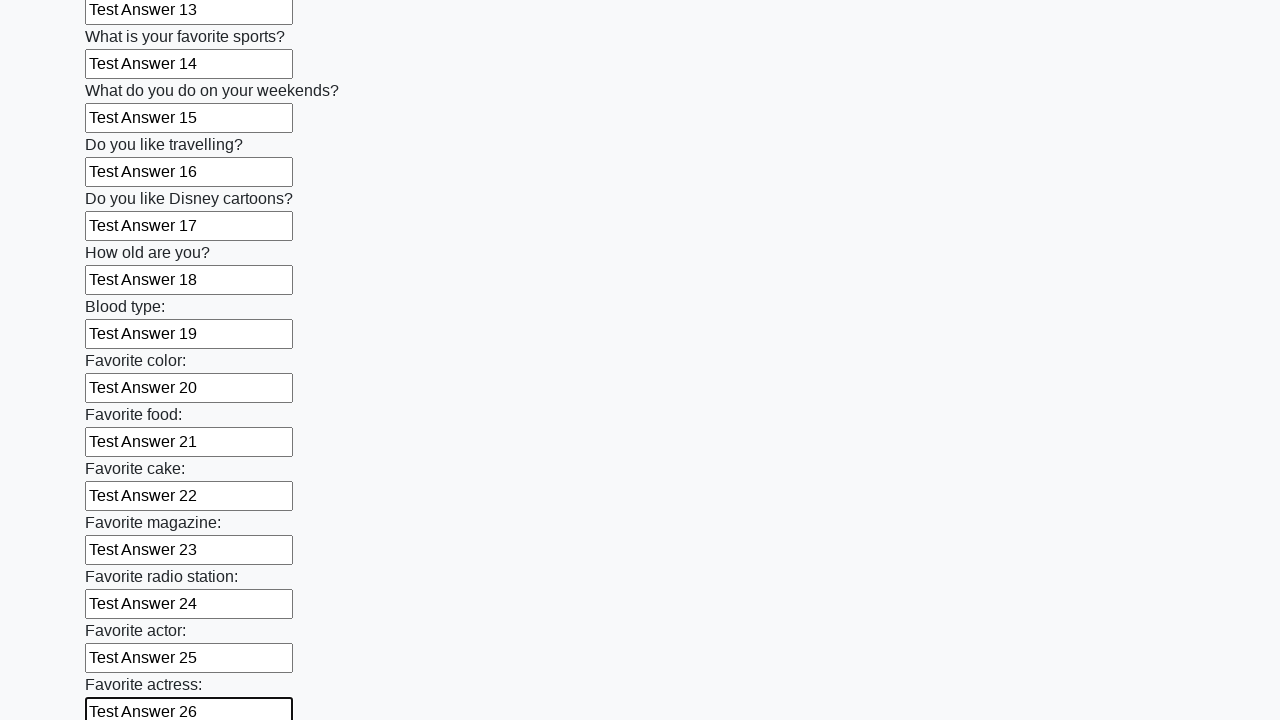

Filled input field 27 with 'Test Answer 27' on input >> nth=26
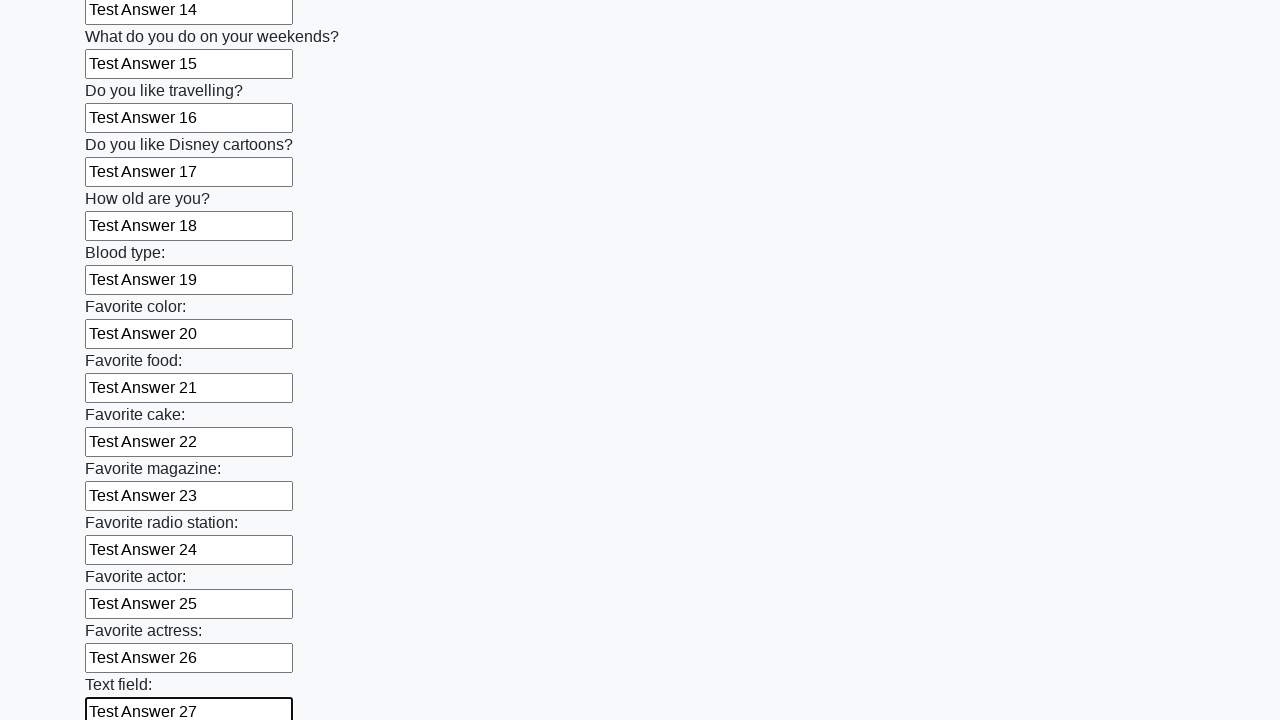

Filled input field 28 with 'Test Answer 28' on input >> nth=27
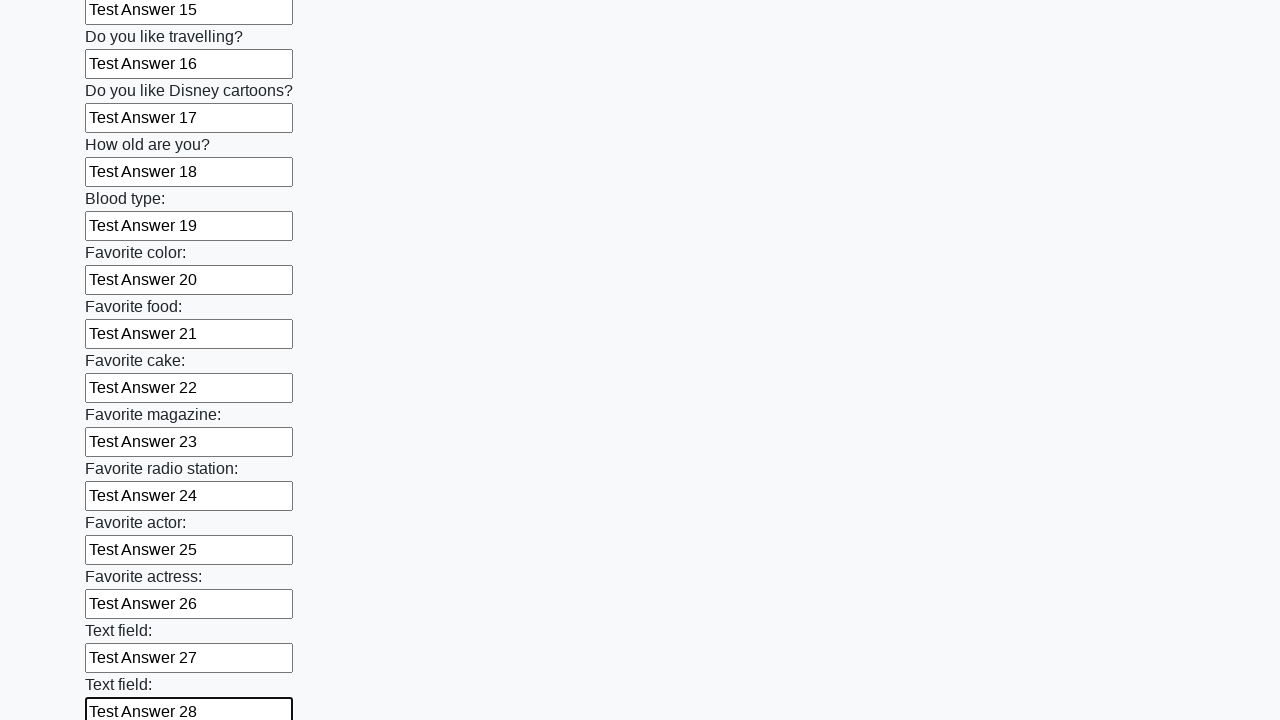

Filled input field 29 with 'Test Answer 29' on input >> nth=28
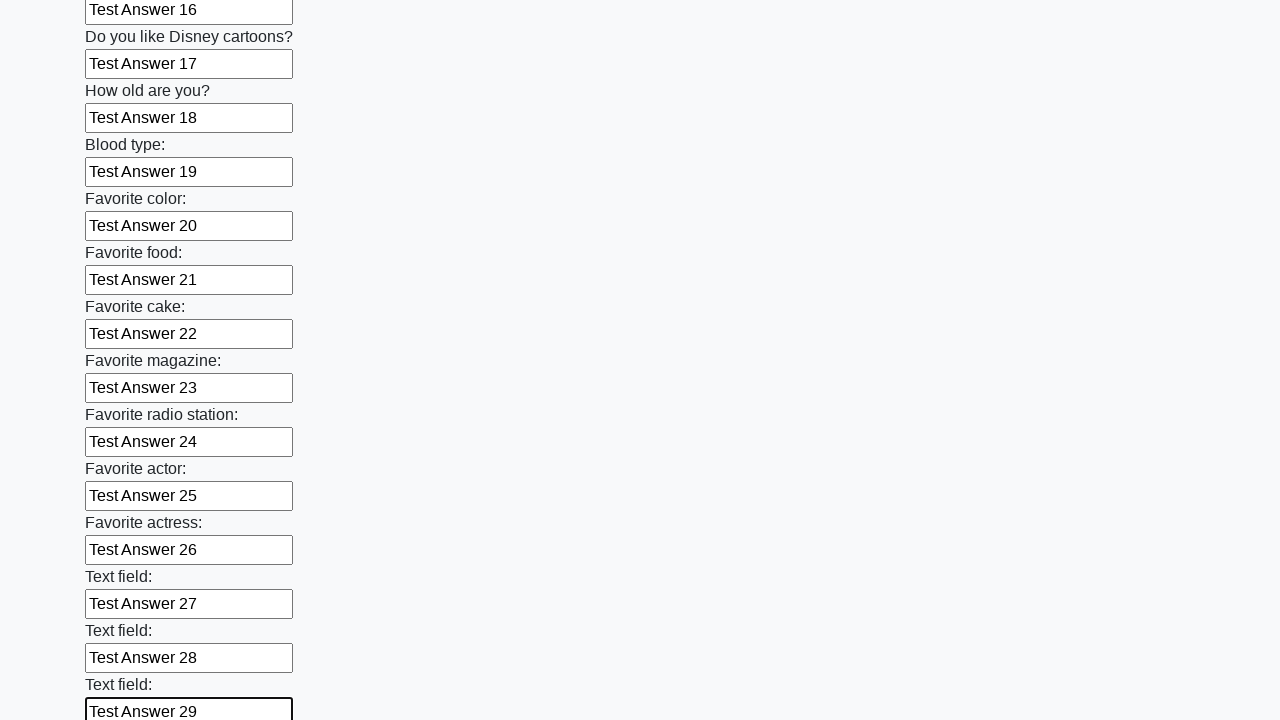

Filled input field 30 with 'Test Answer 30' on input >> nth=29
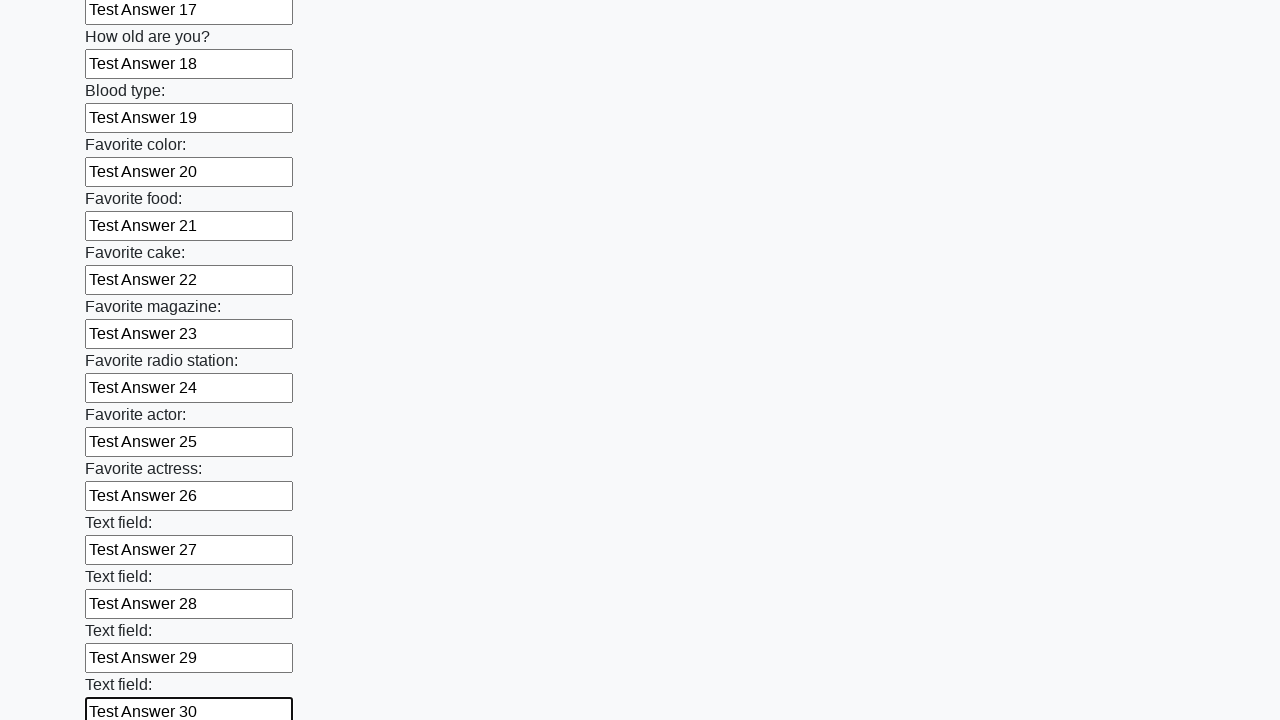

Filled input field 31 with 'Test Answer 31' on input >> nth=30
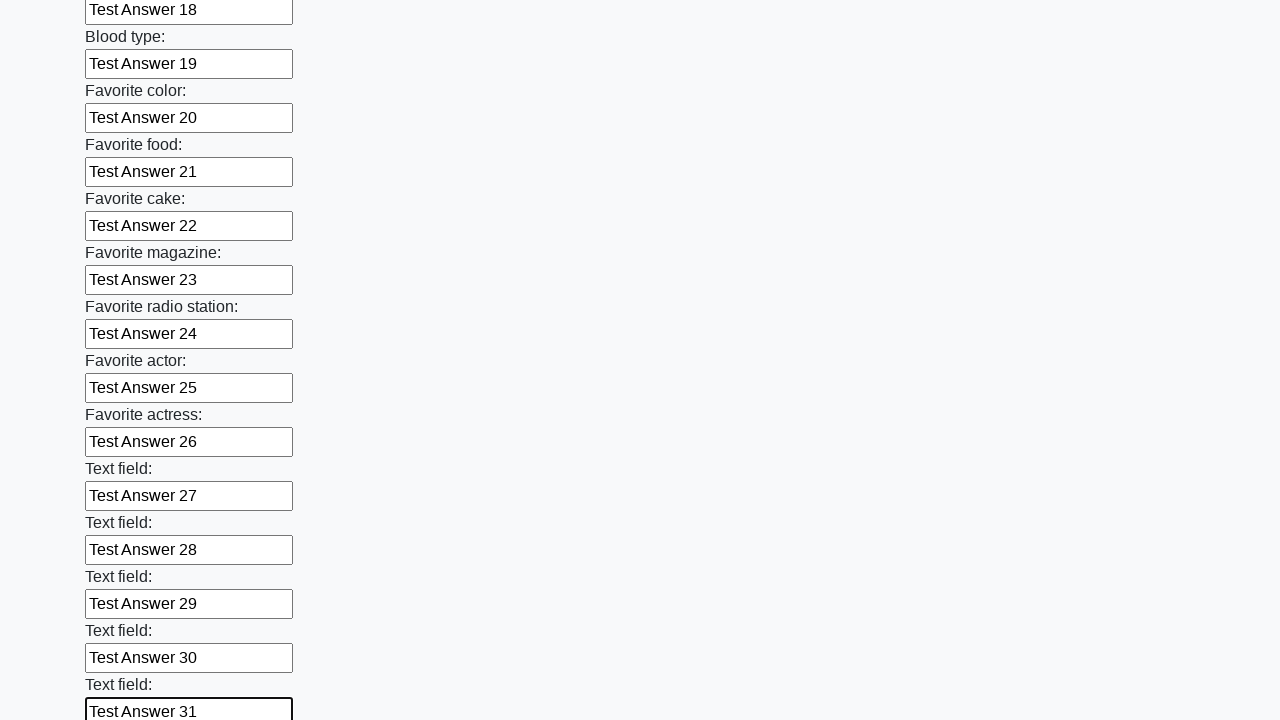

Filled input field 32 with 'Test Answer 32' on input >> nth=31
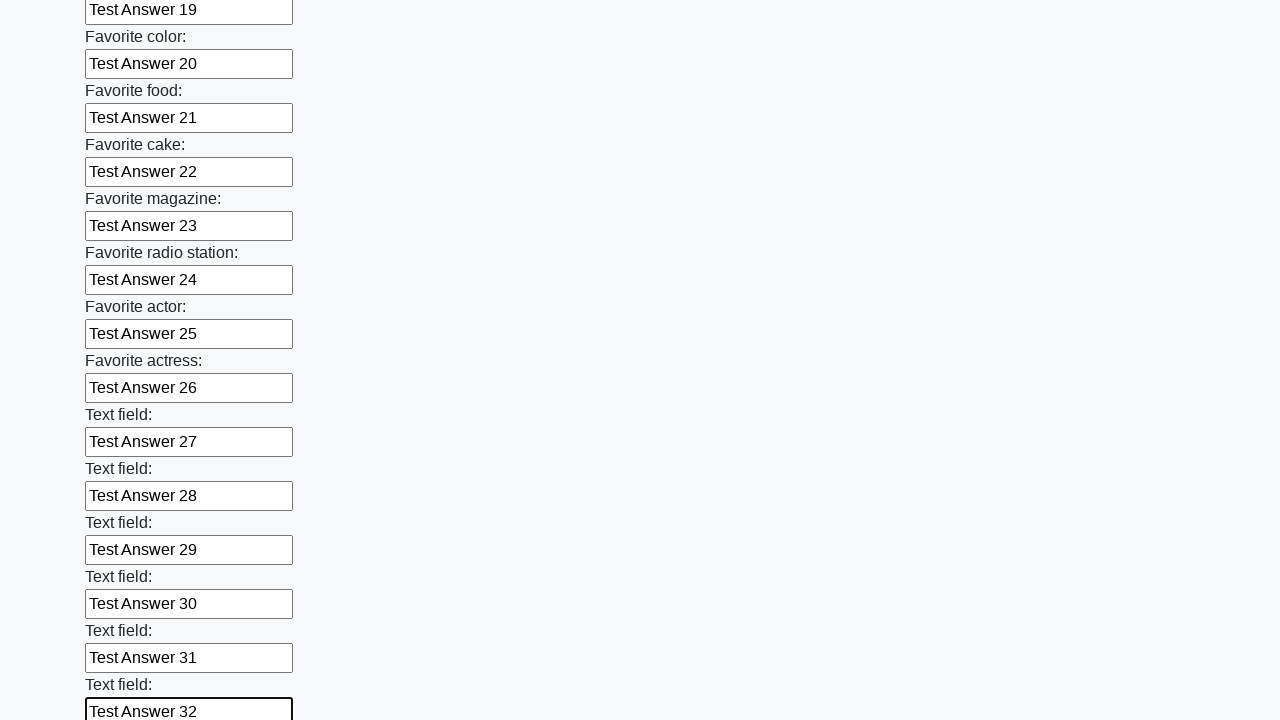

Filled input field 33 with 'Test Answer 33' on input >> nth=32
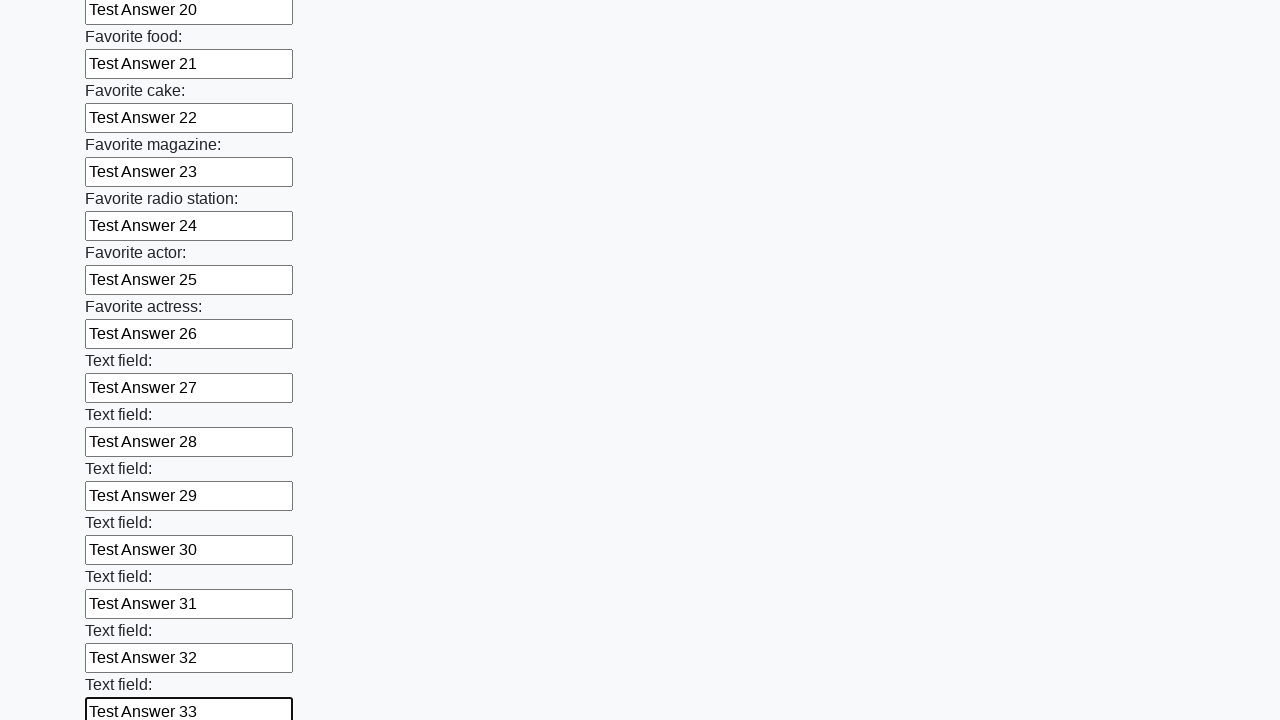

Filled input field 34 with 'Test Answer 34' on input >> nth=33
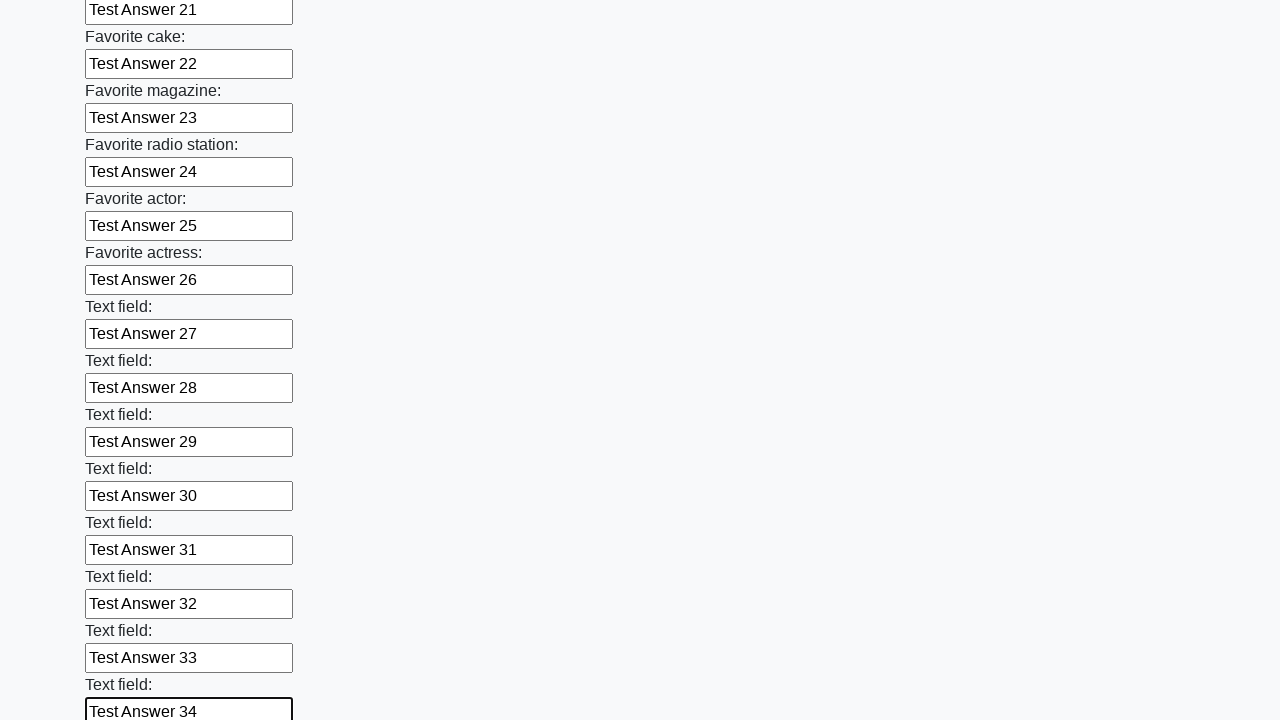

Filled input field 35 with 'Test Answer 35' on input >> nth=34
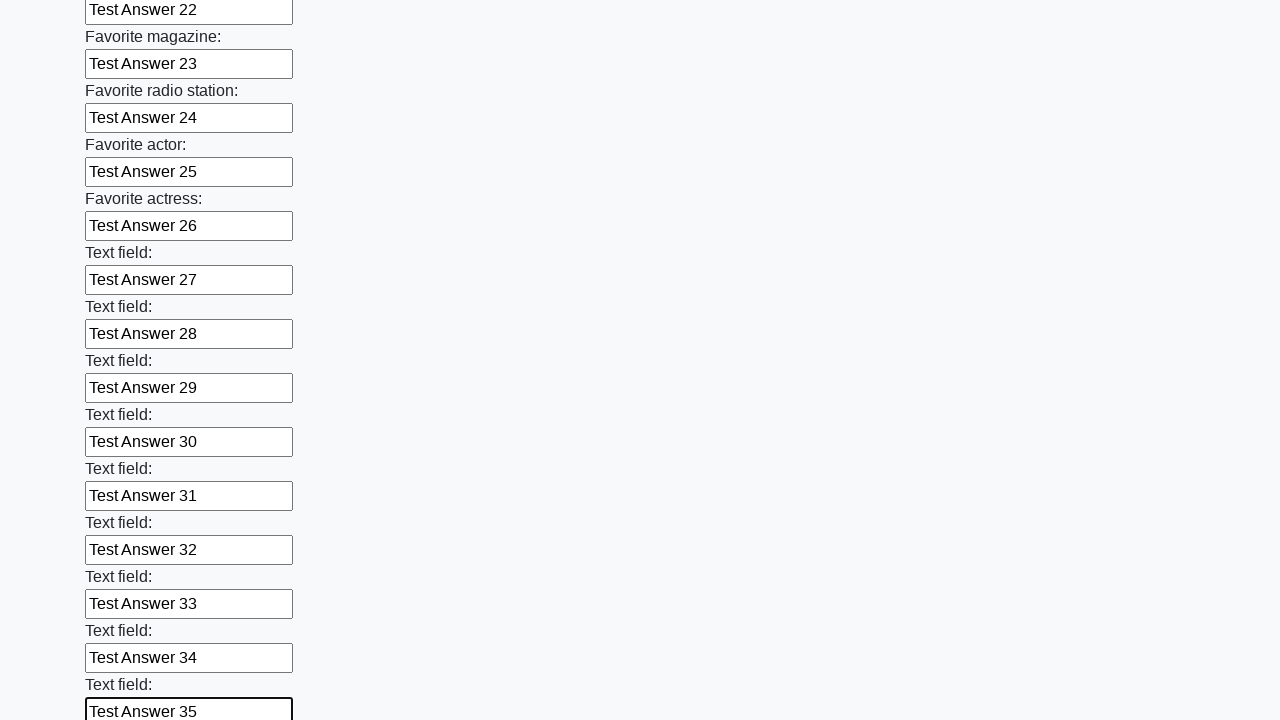

Filled input field 36 with 'Test Answer 36' on input >> nth=35
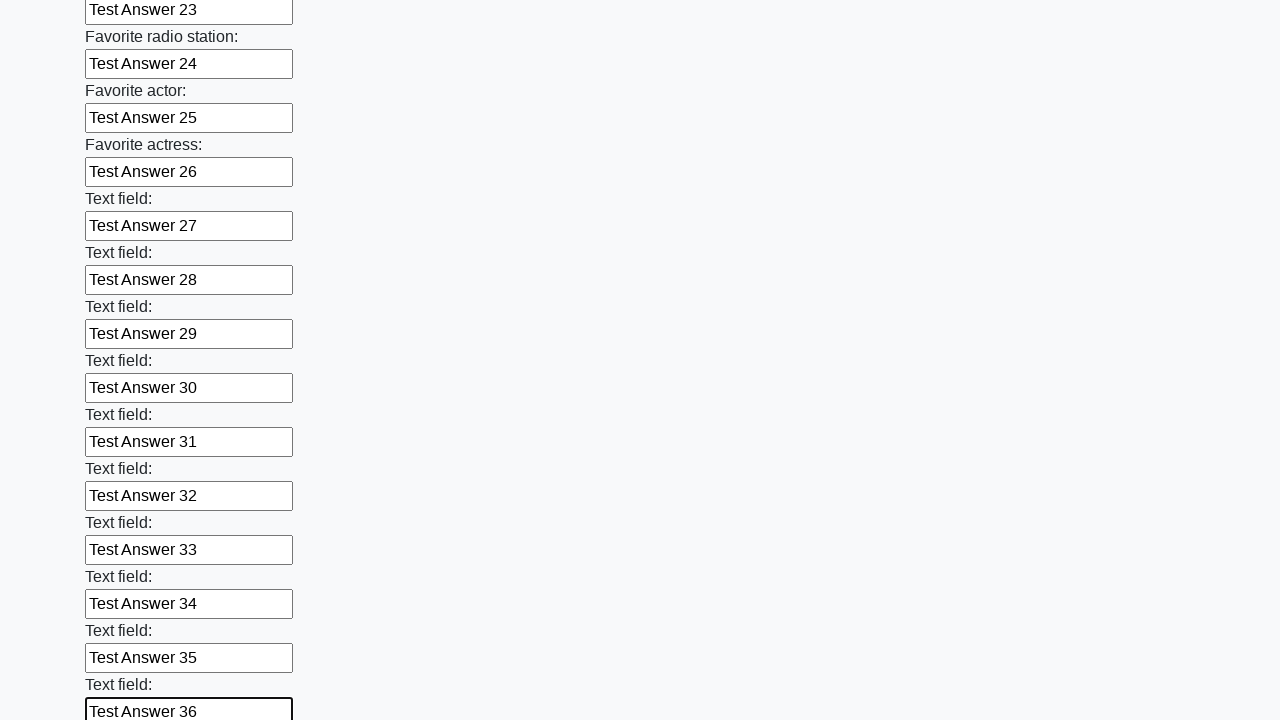

Filled input field 37 with 'Test Answer 37' on input >> nth=36
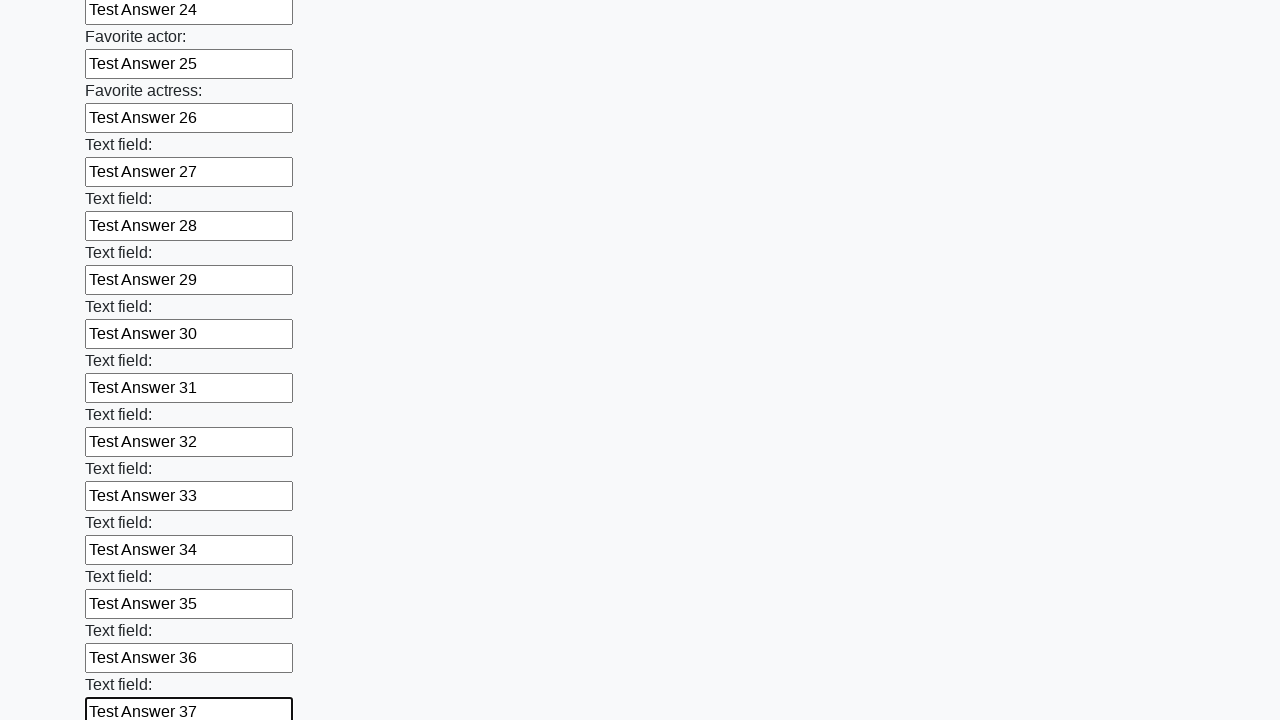

Filled input field 38 with 'Test Answer 38' on input >> nth=37
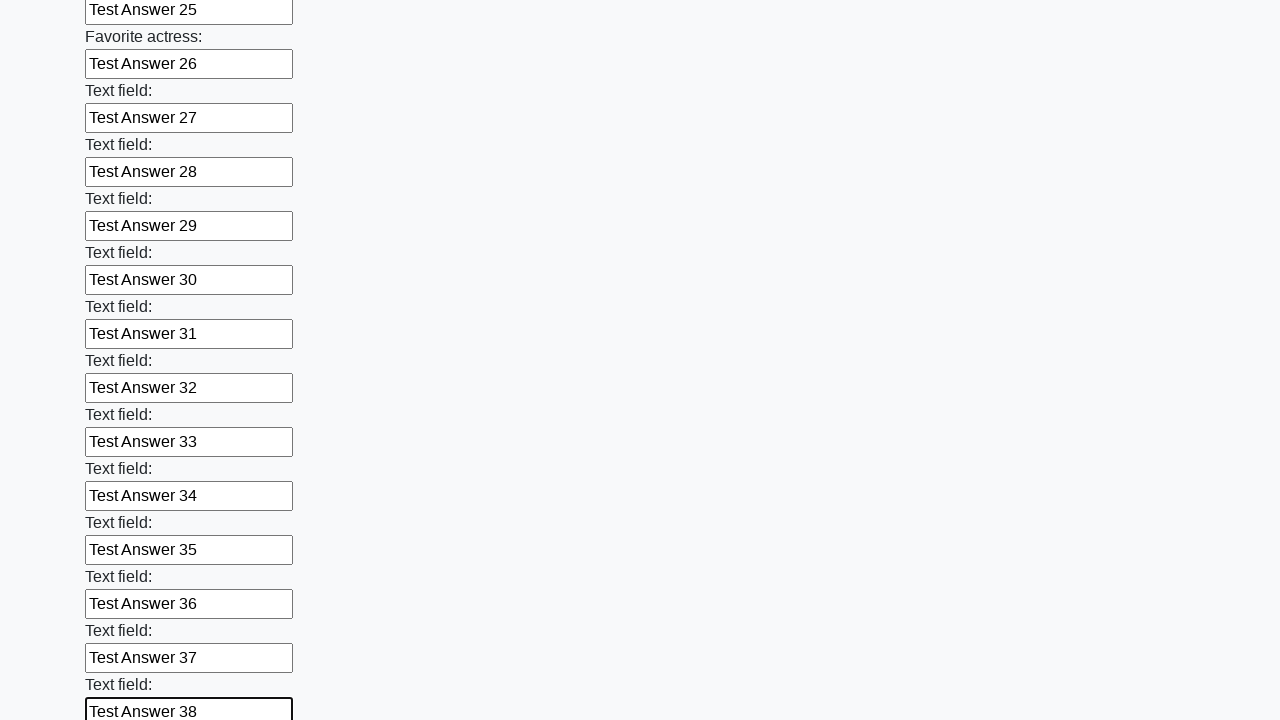

Filled input field 39 with 'Test Answer 39' on input >> nth=38
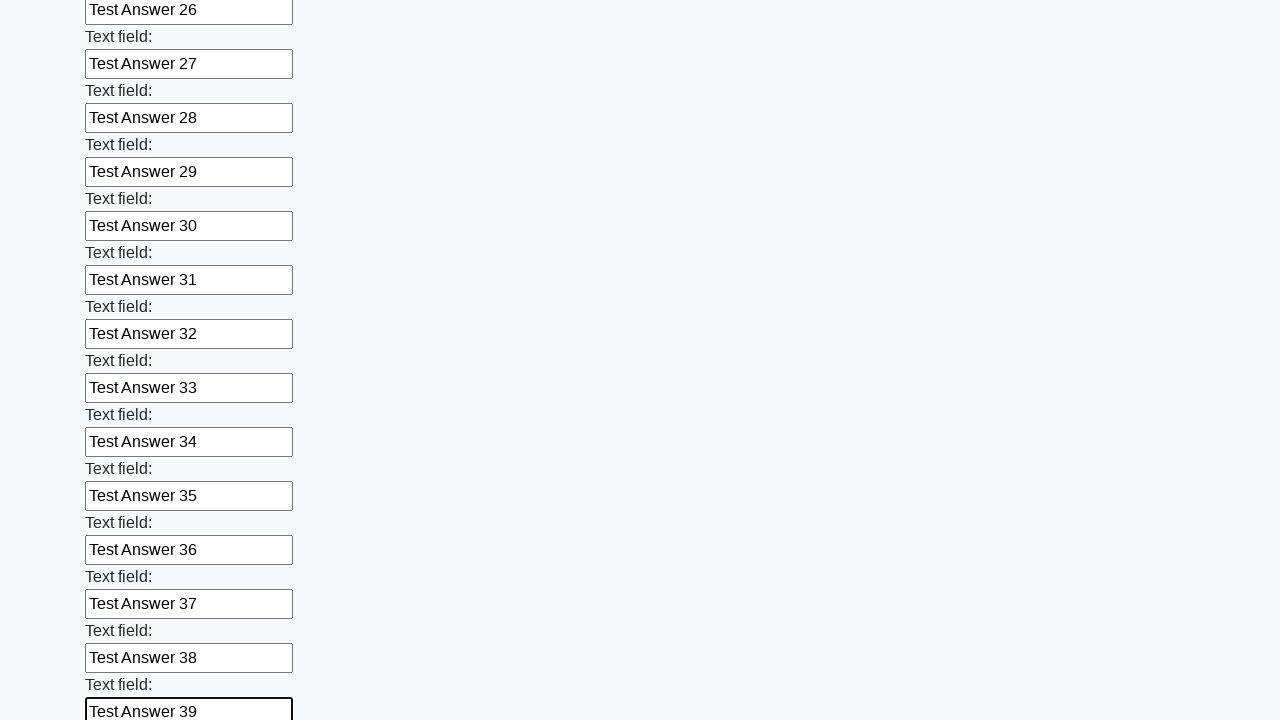

Filled input field 40 with 'Test Answer 40' on input >> nth=39
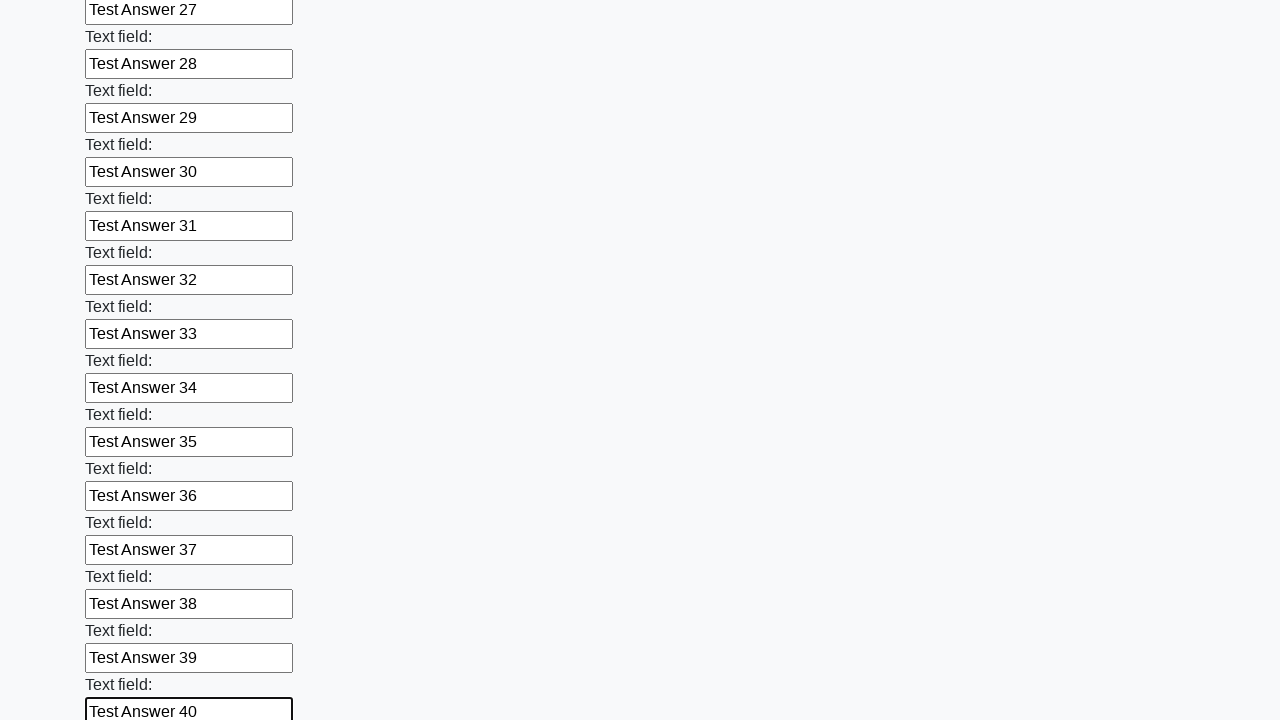

Filled input field 41 with 'Test Answer 41' on input >> nth=40
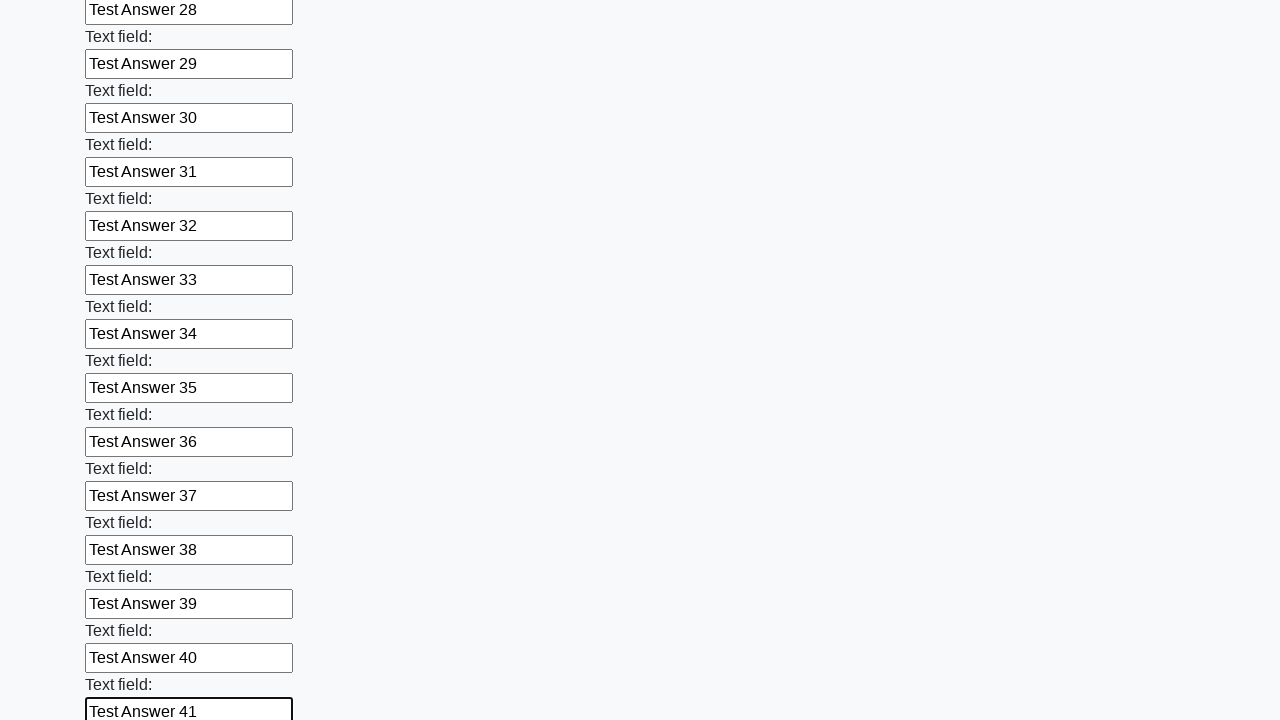

Filled input field 42 with 'Test Answer 42' on input >> nth=41
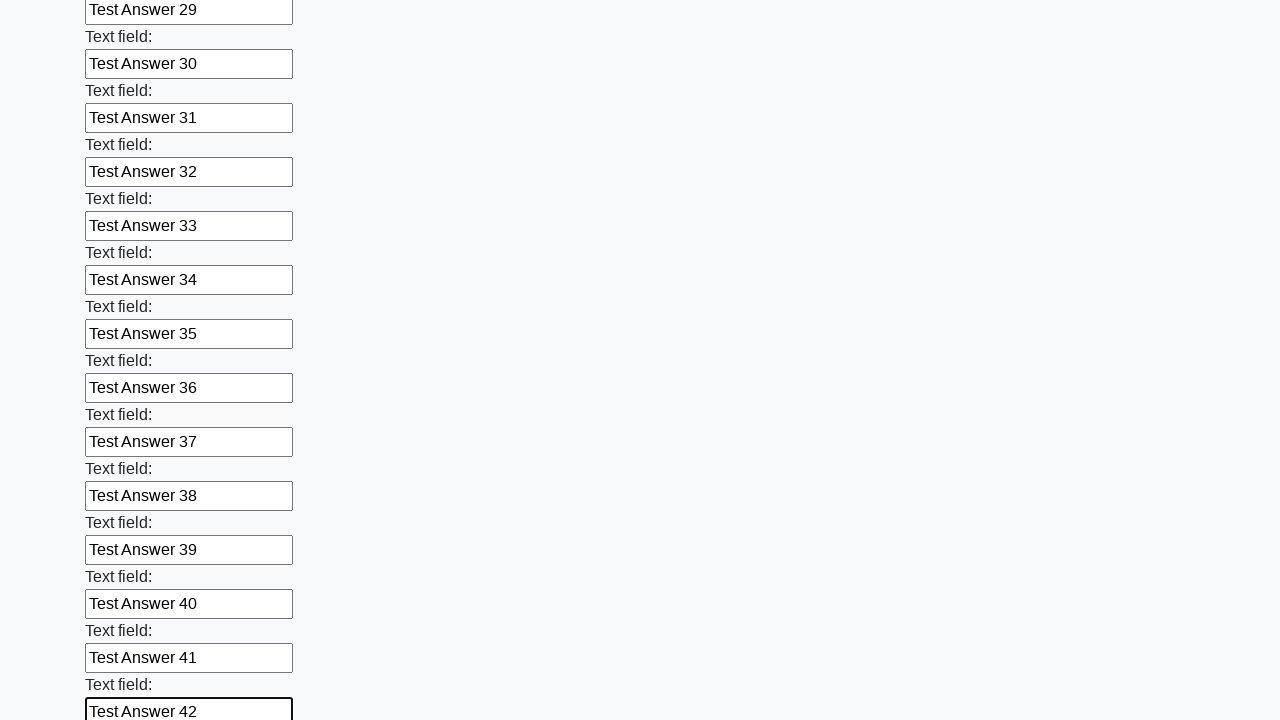

Filled input field 43 with 'Test Answer 43' on input >> nth=42
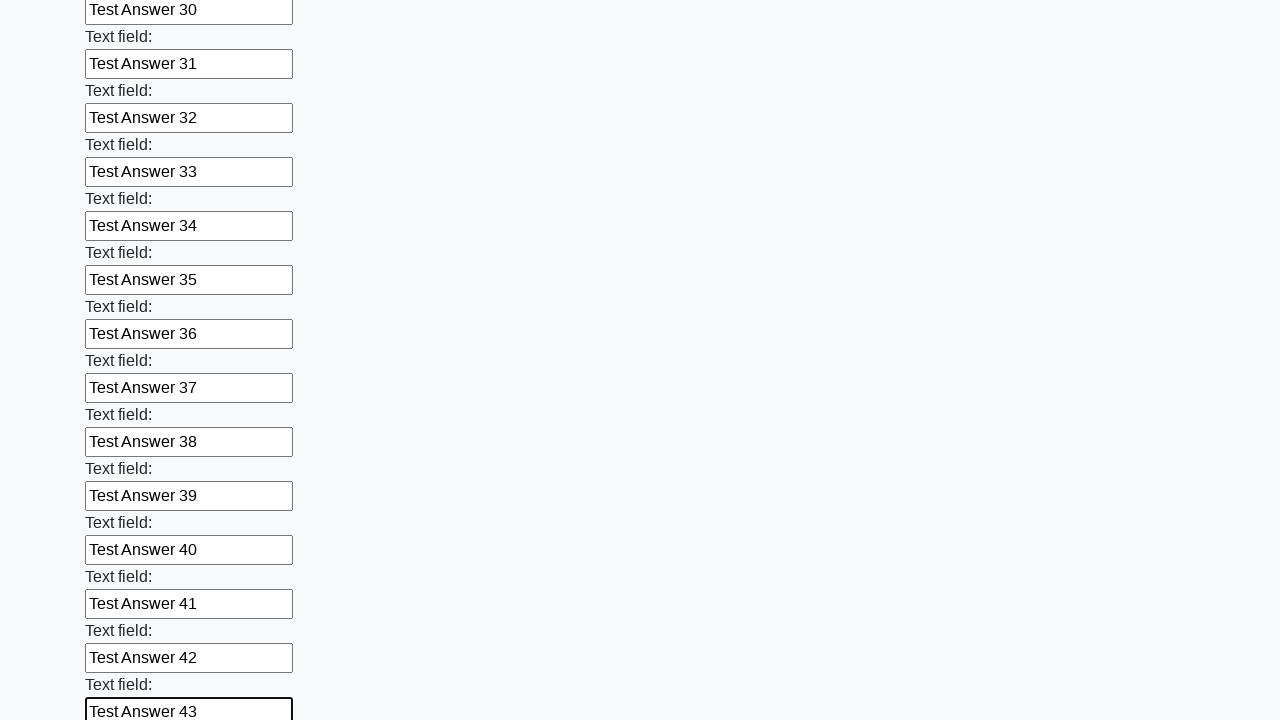

Filled input field 44 with 'Test Answer 44' on input >> nth=43
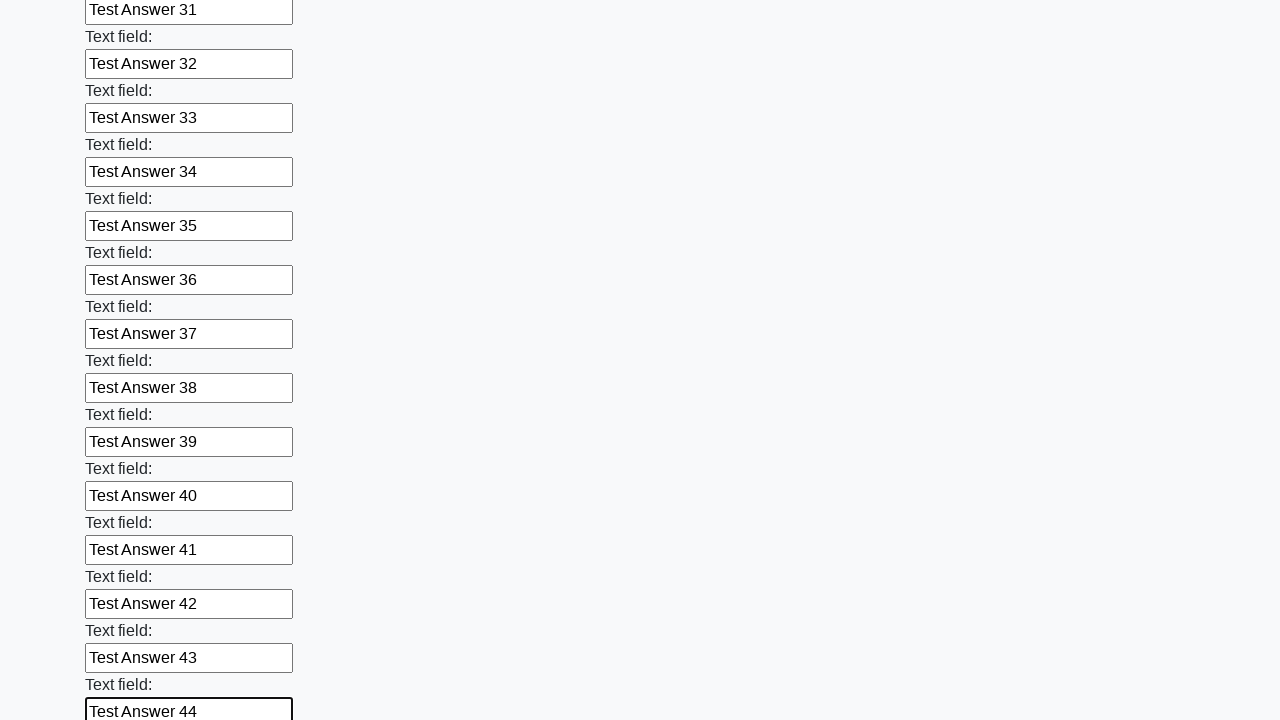

Filled input field 45 with 'Test Answer 45' on input >> nth=44
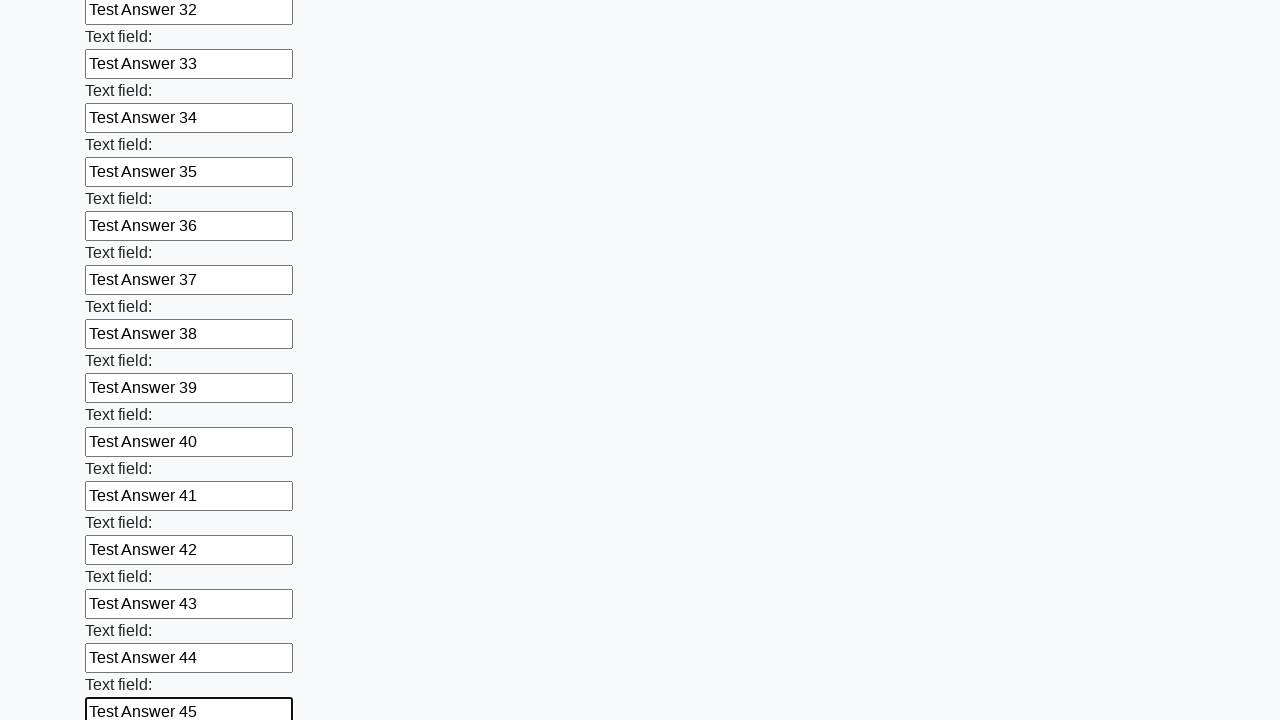

Filled input field 46 with 'Test Answer 46' on input >> nth=45
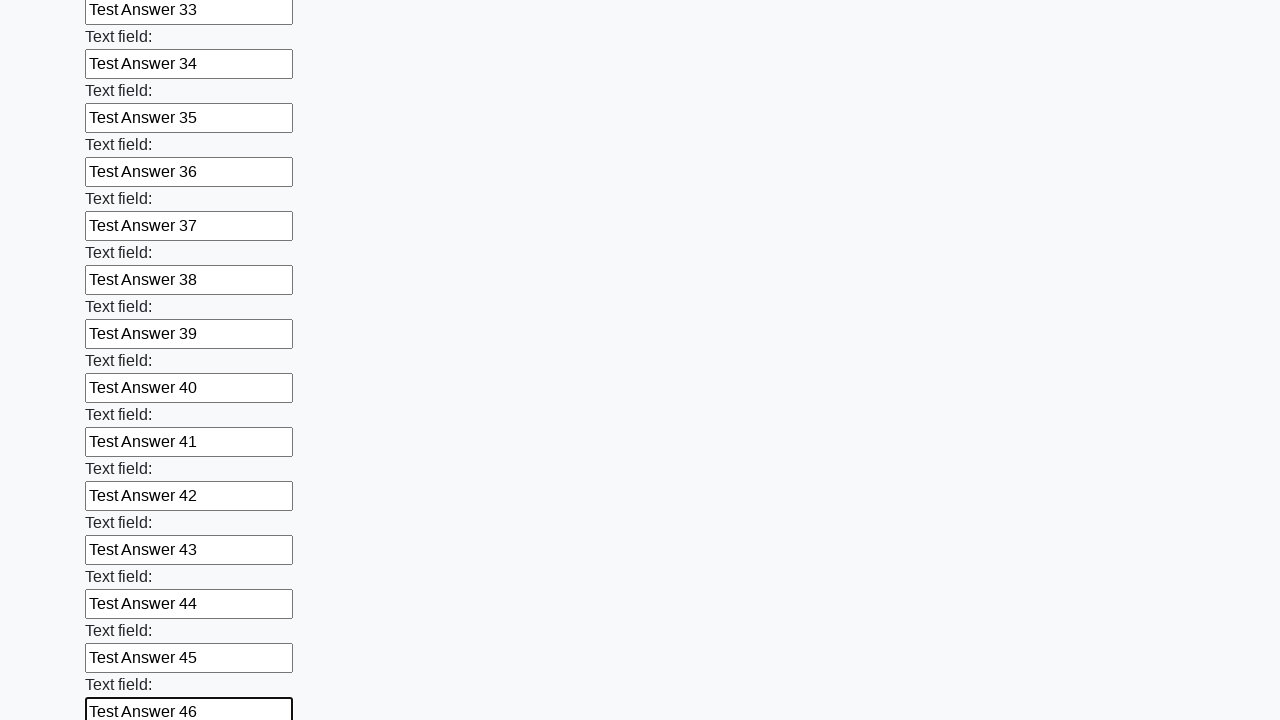

Filled input field 47 with 'Test Answer 47' on input >> nth=46
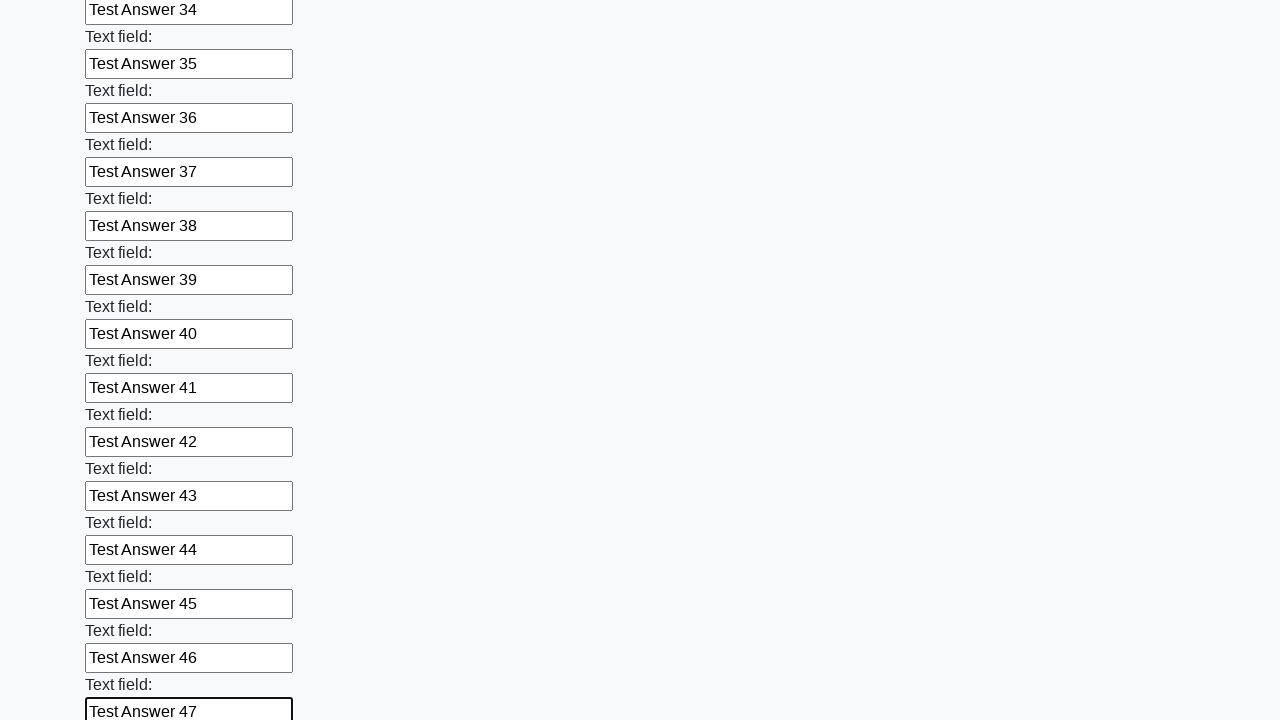

Filled input field 48 with 'Test Answer 48' on input >> nth=47
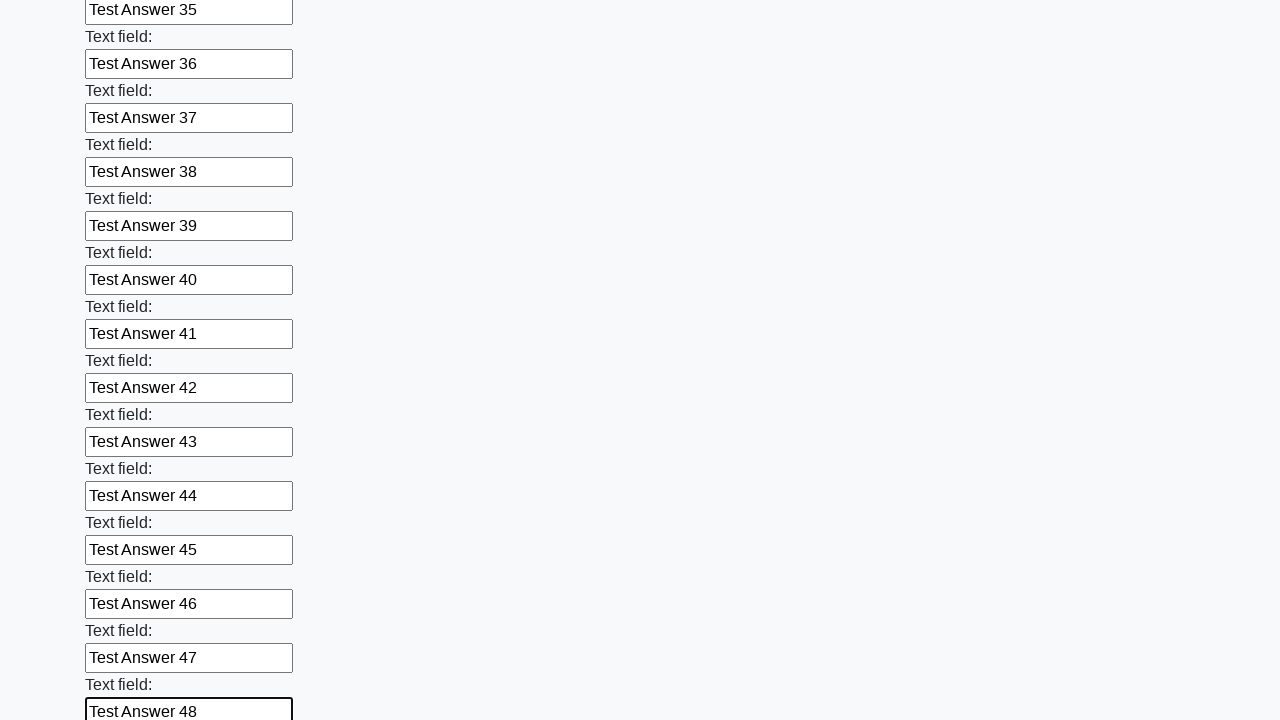

Filled input field 49 with 'Test Answer 49' on input >> nth=48
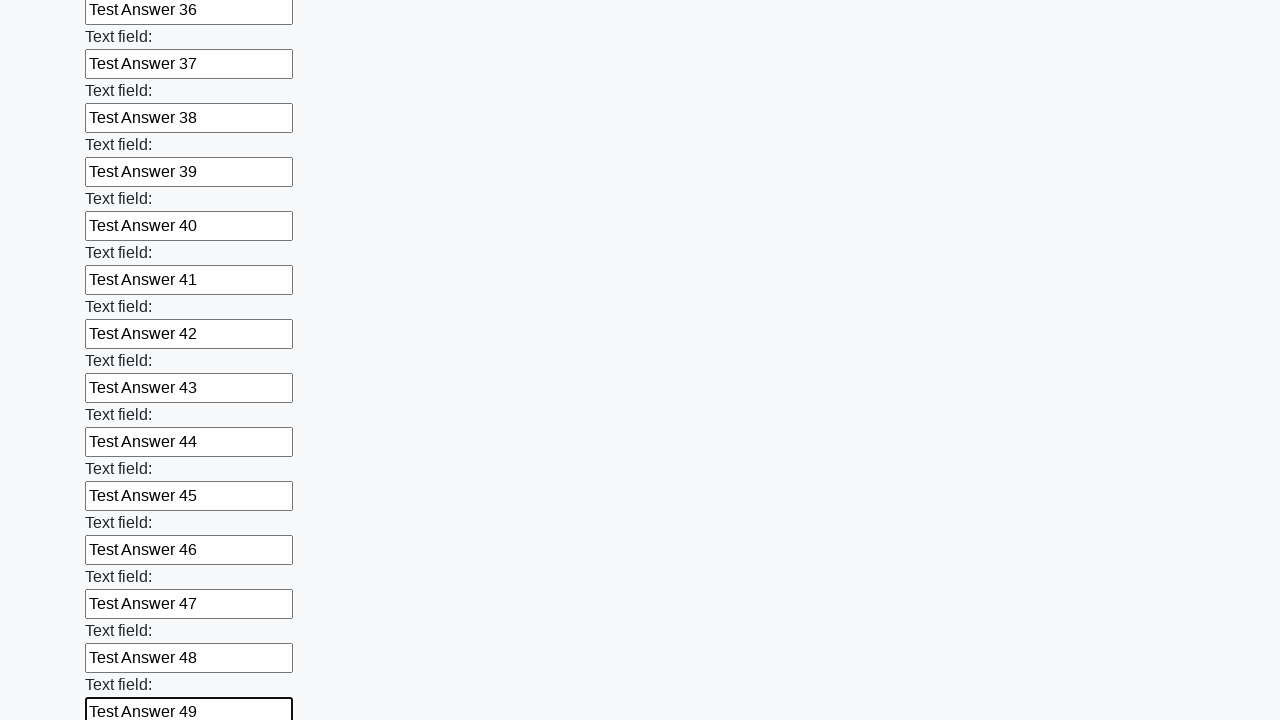

Filled input field 50 with 'Test Answer 50' on input >> nth=49
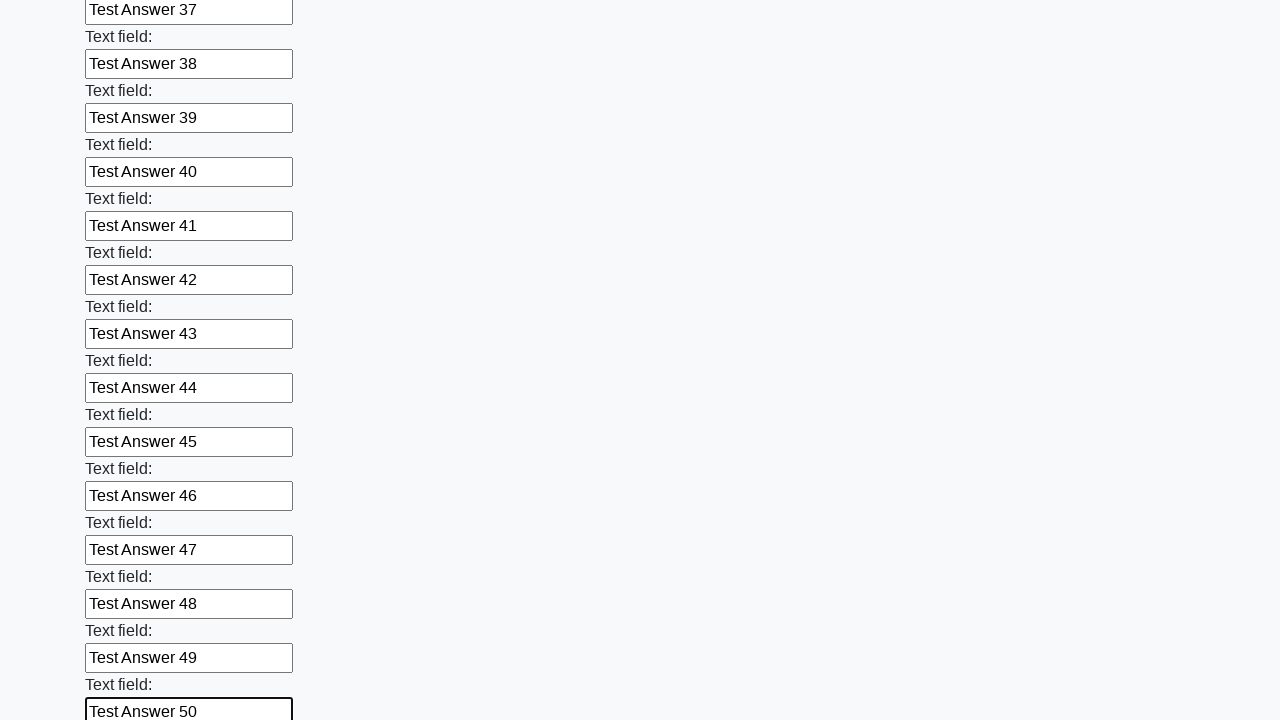

Filled input field 51 with 'Test Answer 51' on input >> nth=50
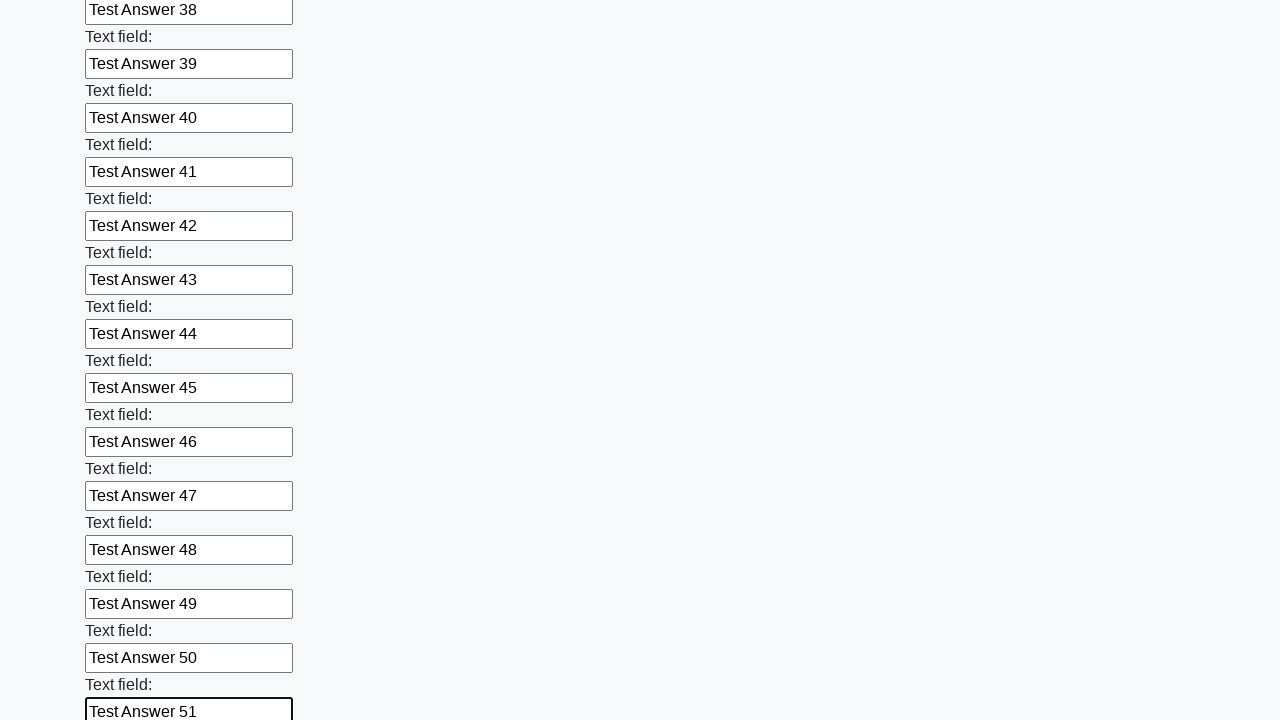

Filled input field 52 with 'Test Answer 52' on input >> nth=51
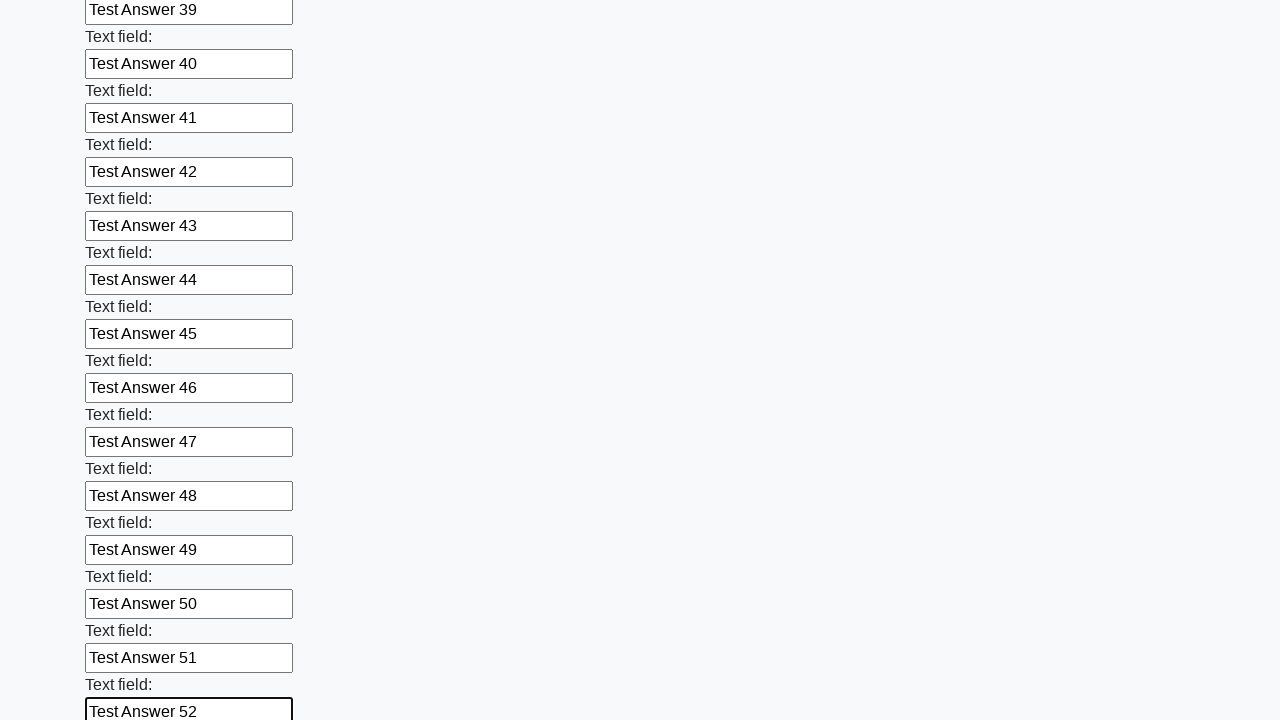

Filled input field 53 with 'Test Answer 53' on input >> nth=52
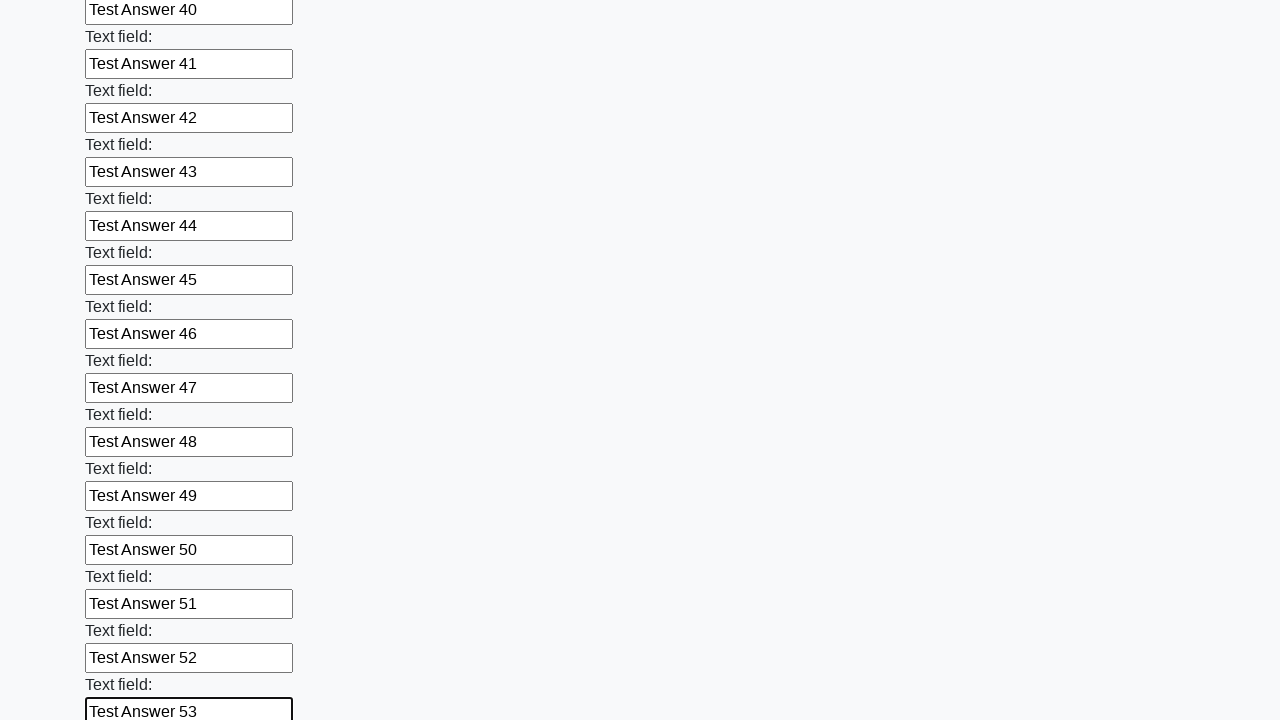

Filled input field 54 with 'Test Answer 54' on input >> nth=53
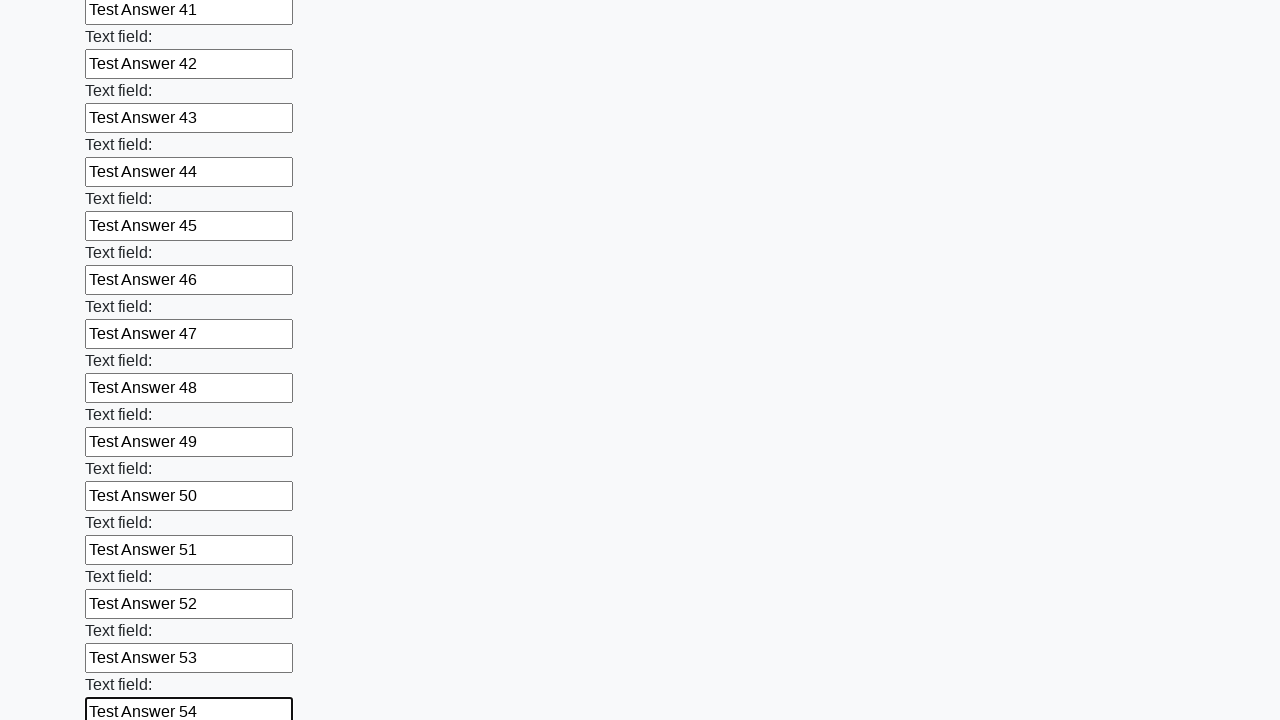

Filled input field 55 with 'Test Answer 55' on input >> nth=54
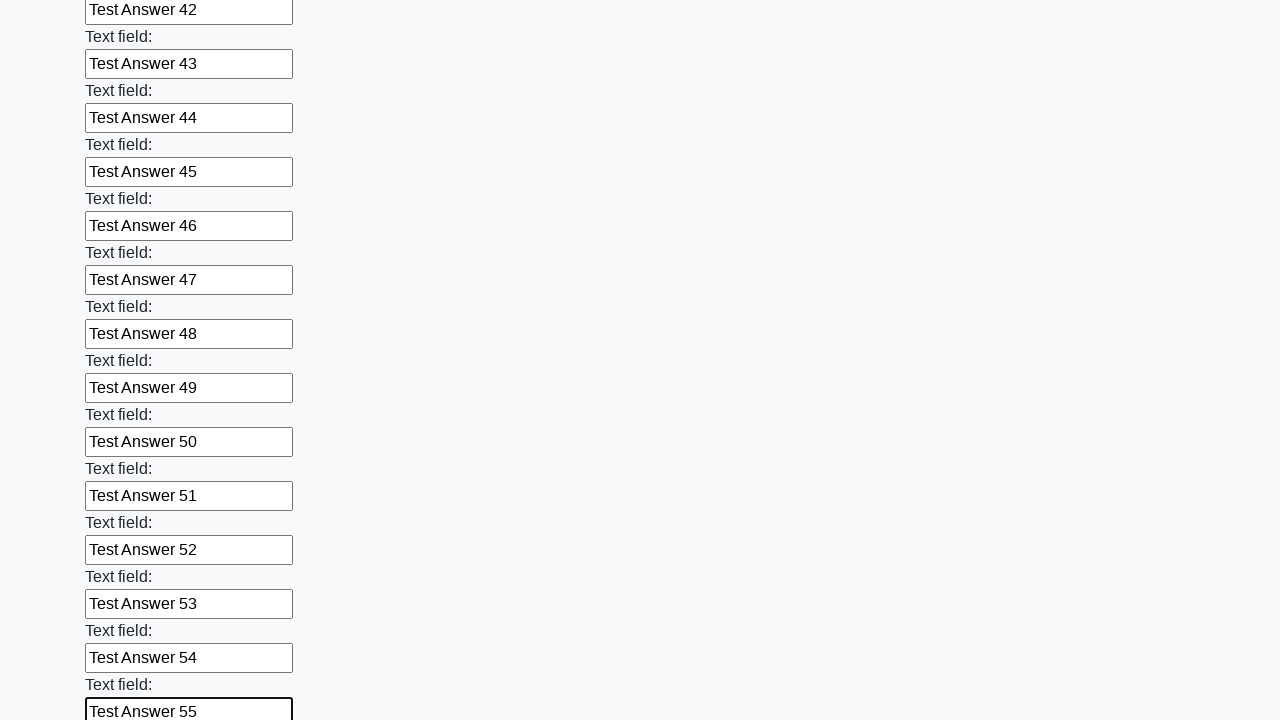

Filled input field 56 with 'Test Answer 56' on input >> nth=55
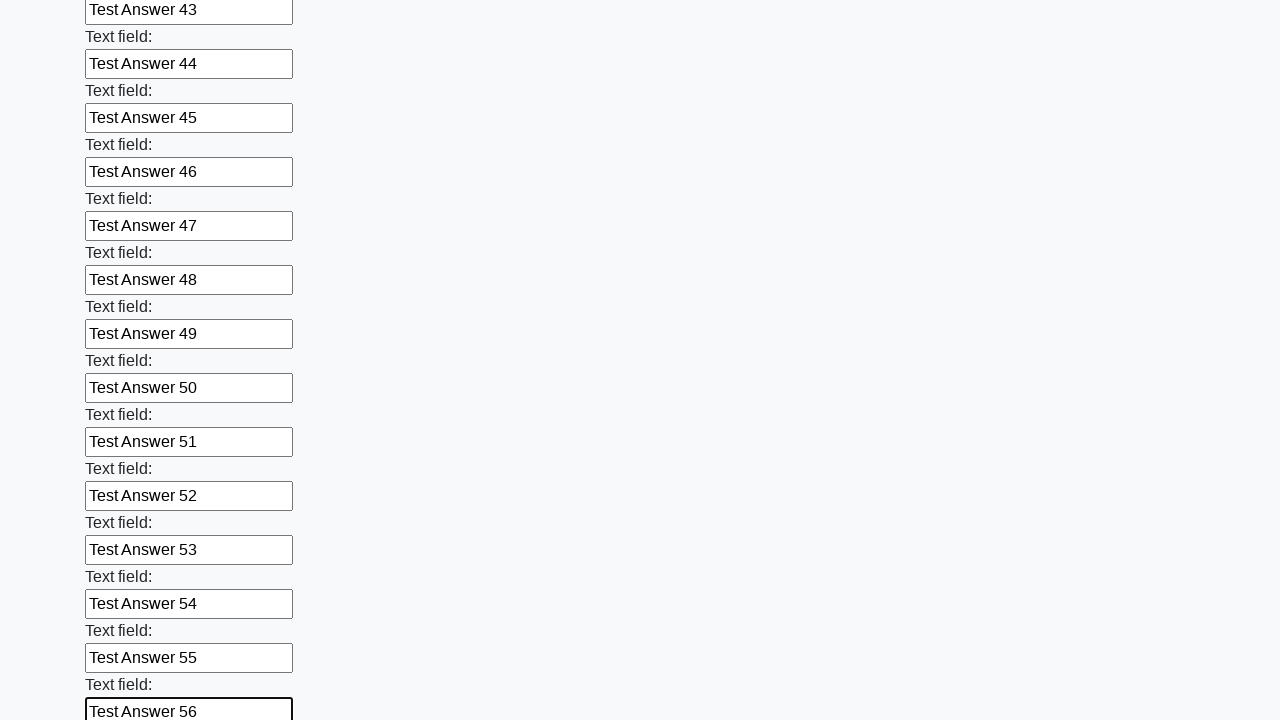

Filled input field 57 with 'Test Answer 57' on input >> nth=56
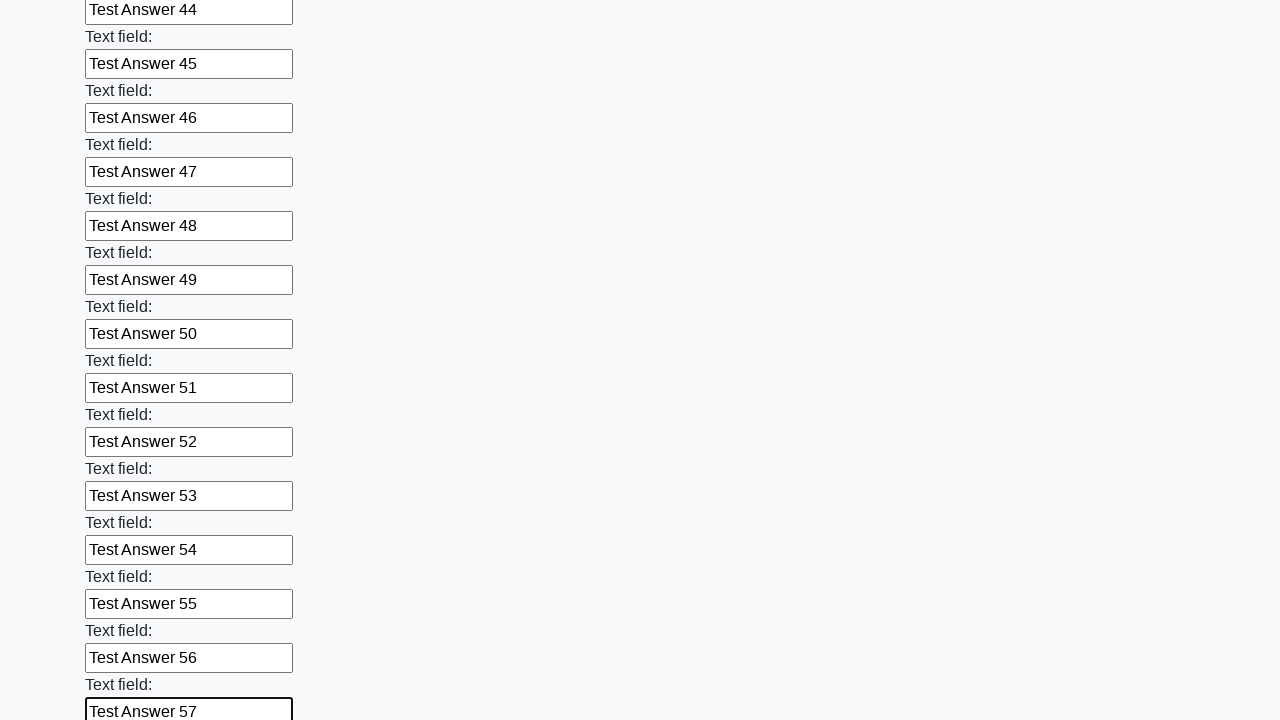

Filled input field 58 with 'Test Answer 58' on input >> nth=57
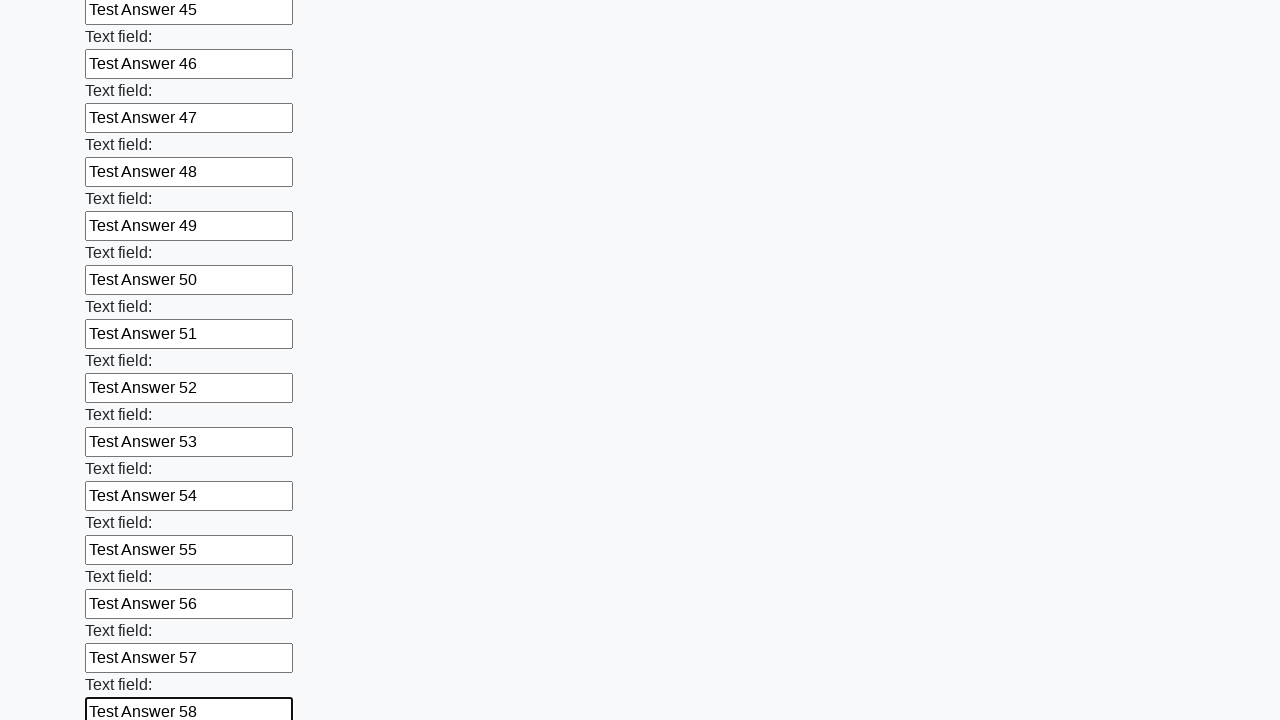

Filled input field 59 with 'Test Answer 59' on input >> nth=58
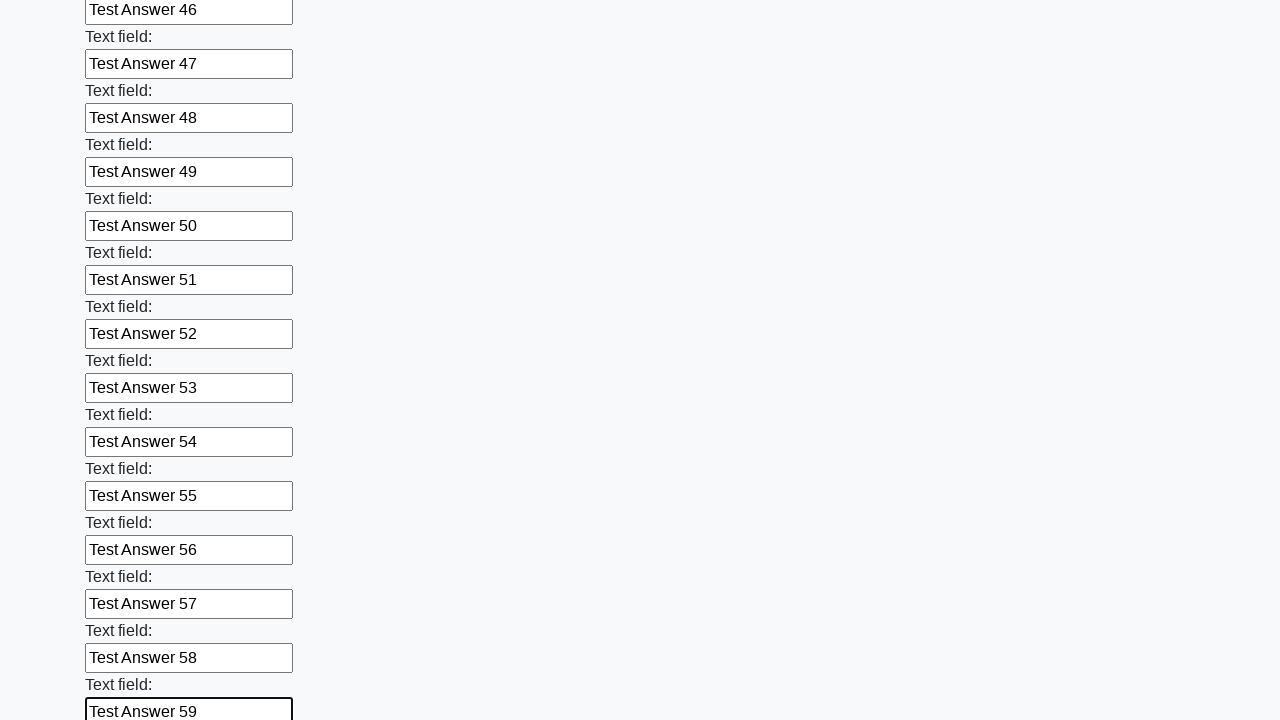

Filled input field 60 with 'Test Answer 60' on input >> nth=59
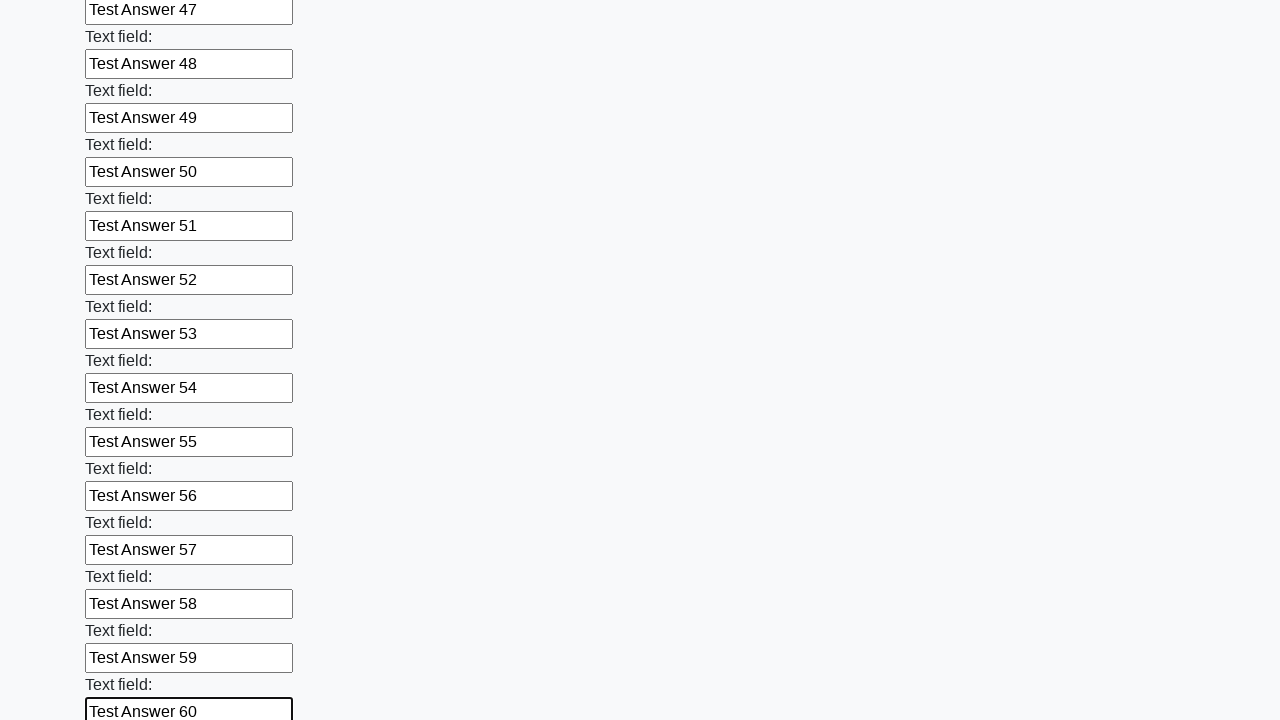

Filled input field 61 with 'Test Answer 61' on input >> nth=60
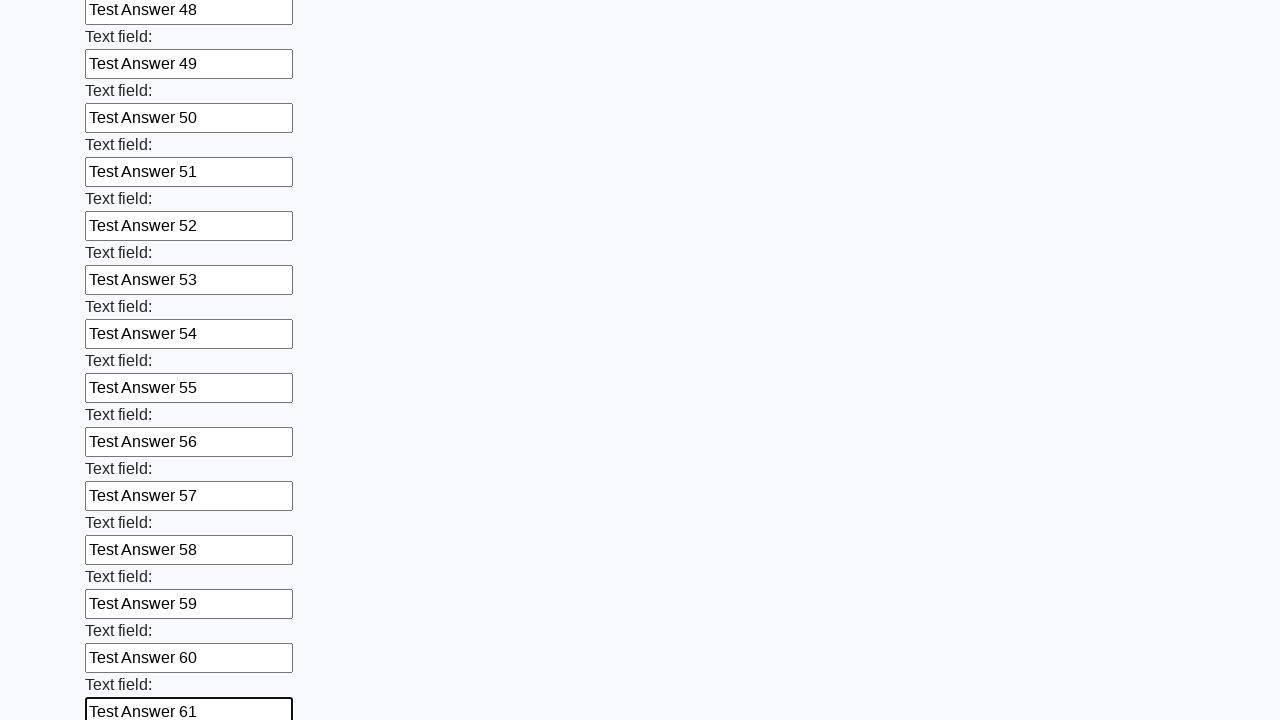

Filled input field 62 with 'Test Answer 62' on input >> nth=61
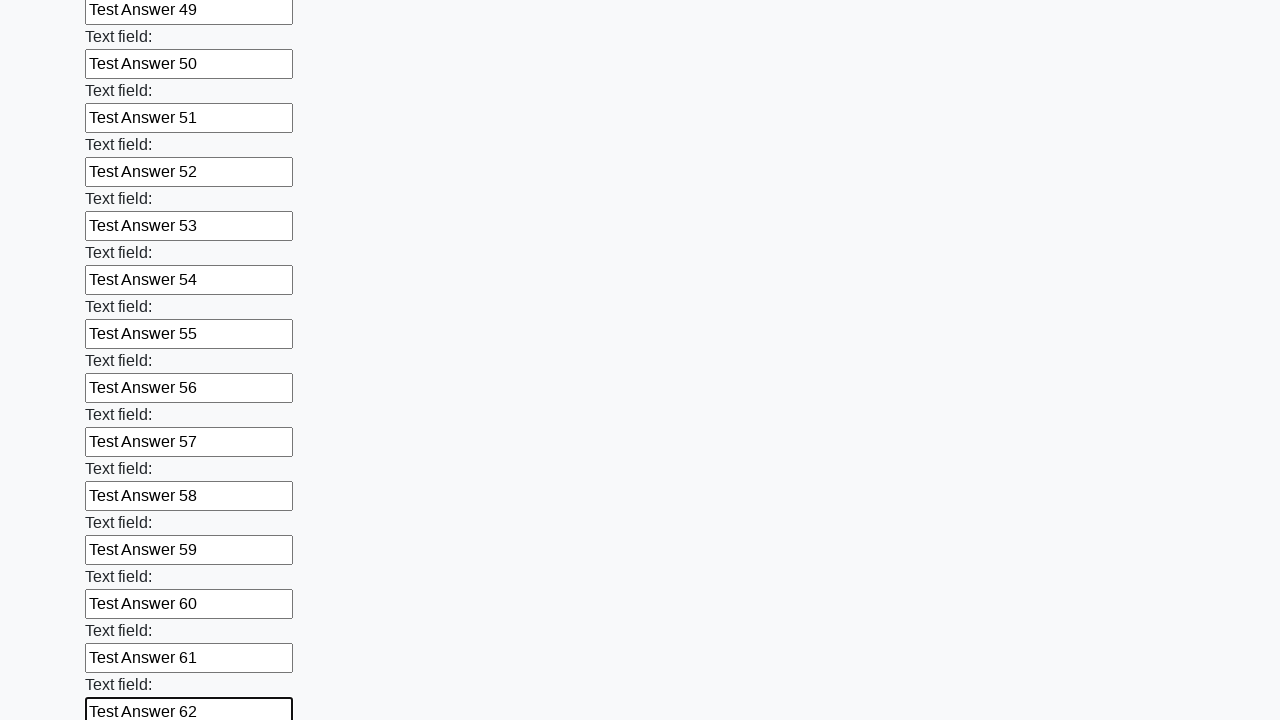

Filled input field 63 with 'Test Answer 63' on input >> nth=62
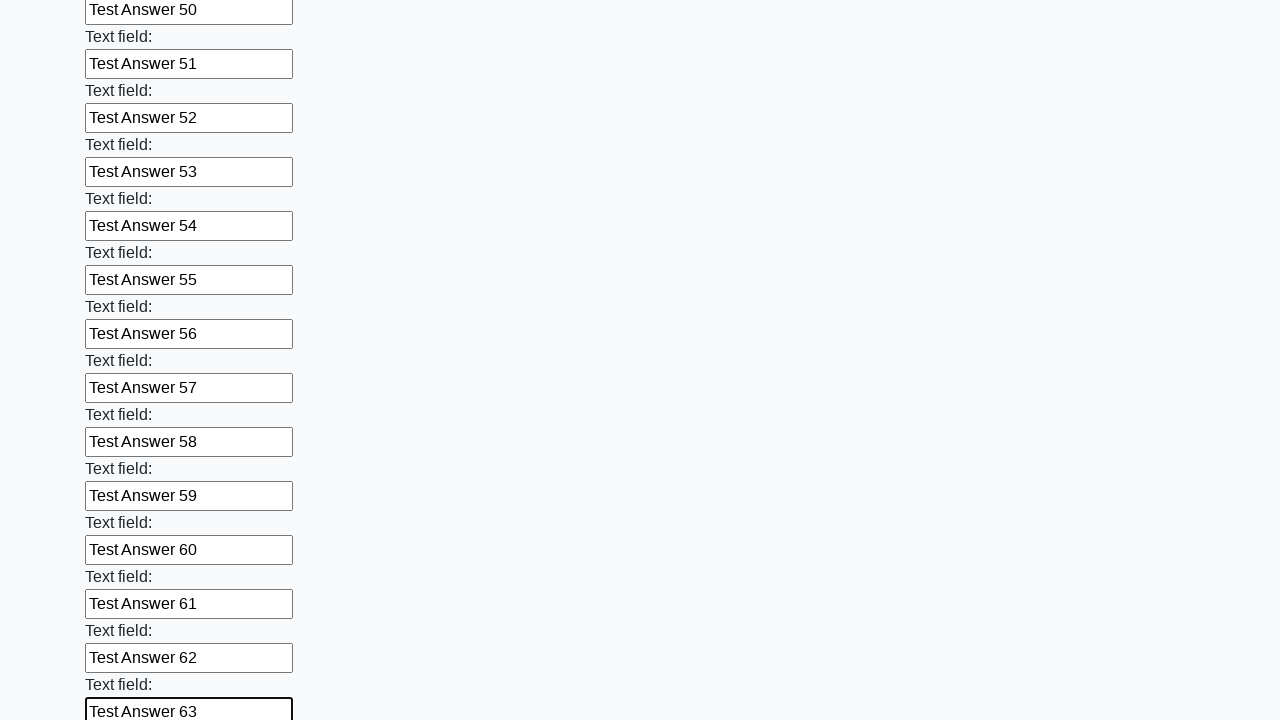

Filled input field 64 with 'Test Answer 64' on input >> nth=63
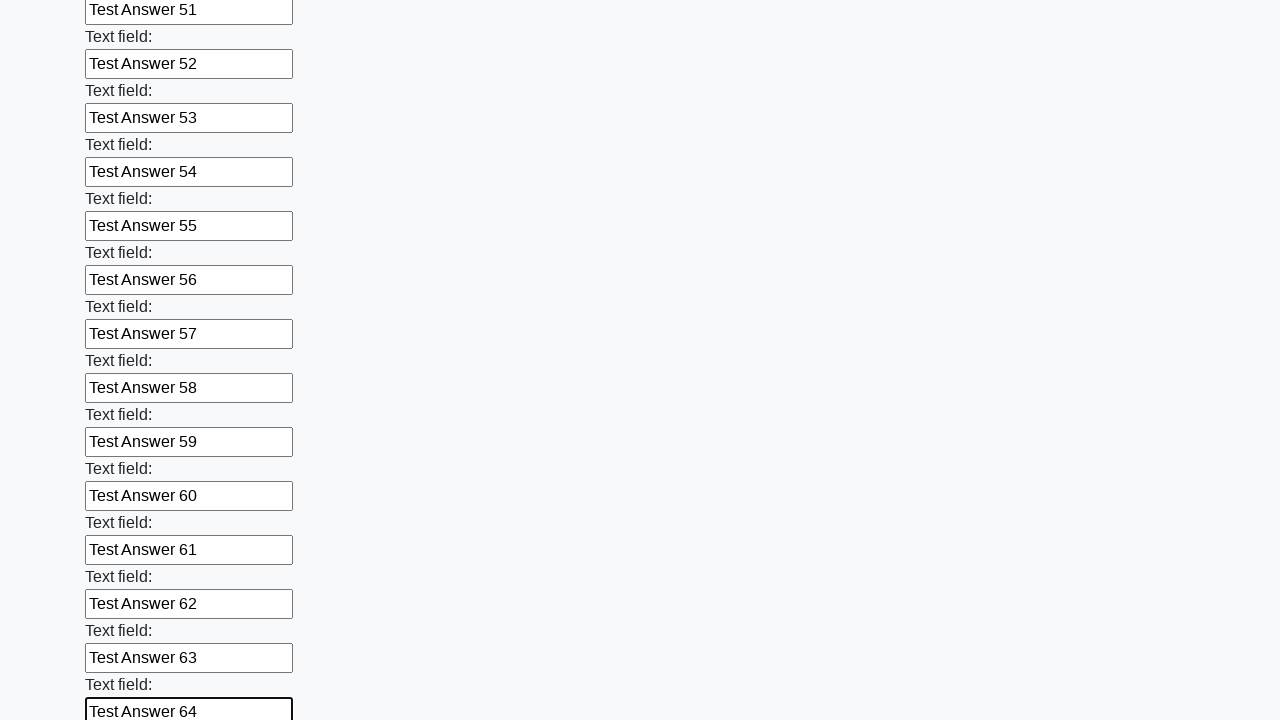

Filled input field 65 with 'Test Answer 65' on input >> nth=64
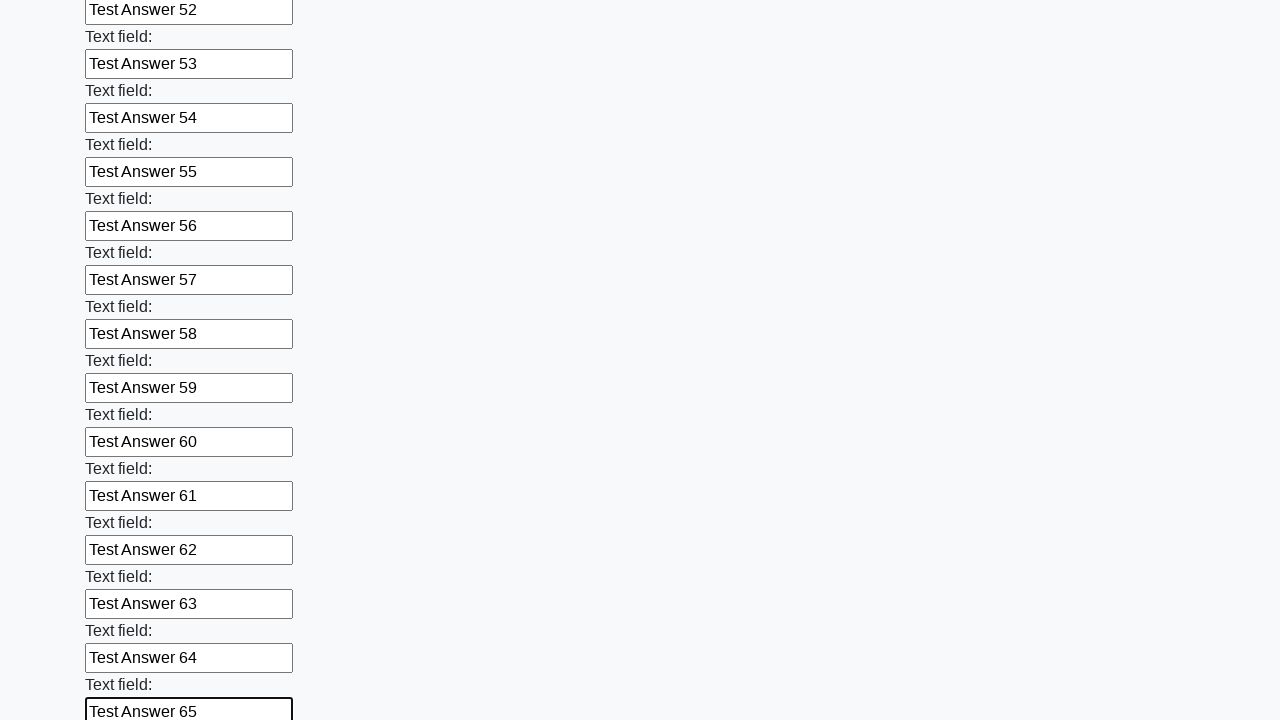

Filled input field 66 with 'Test Answer 66' on input >> nth=65
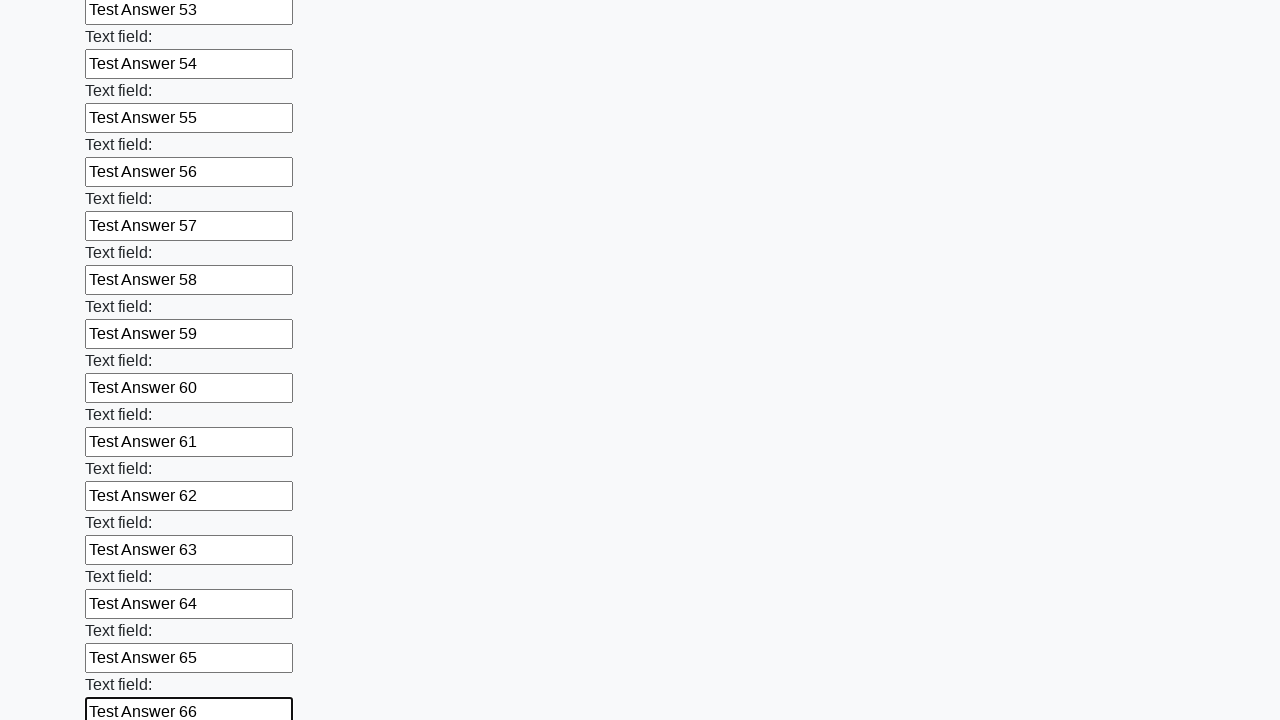

Filled input field 67 with 'Test Answer 67' on input >> nth=66
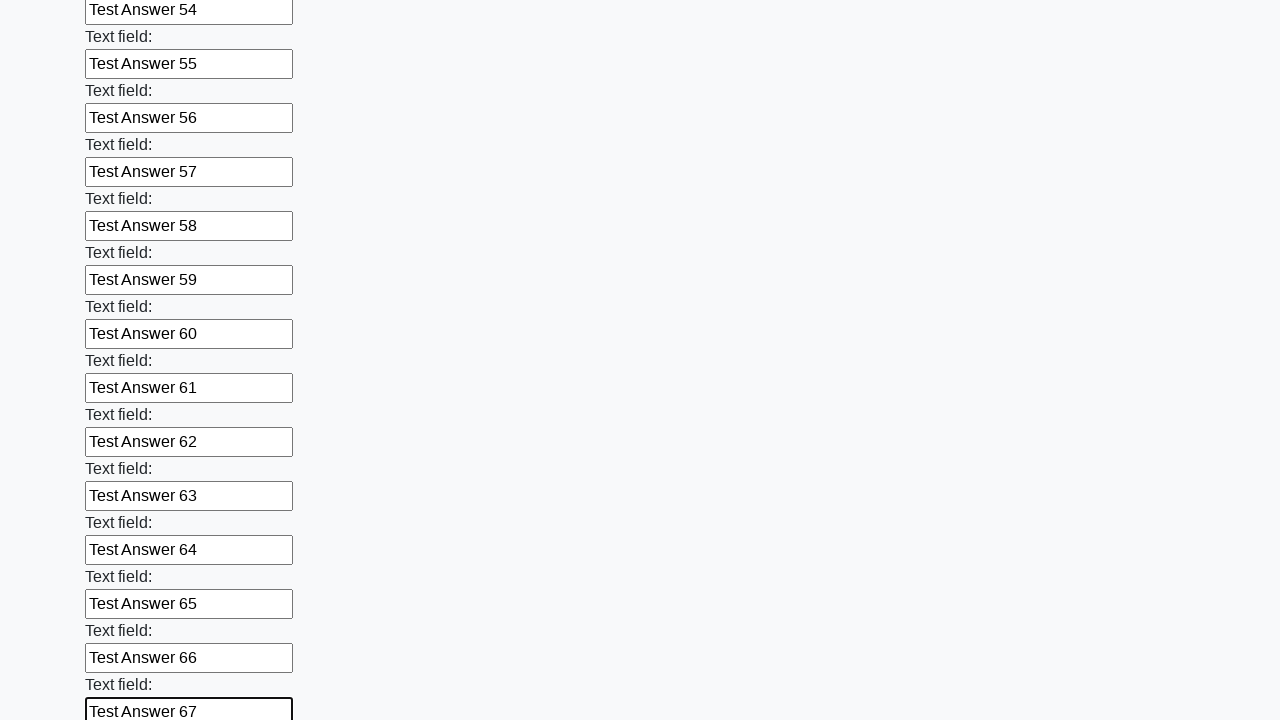

Filled input field 68 with 'Test Answer 68' on input >> nth=67
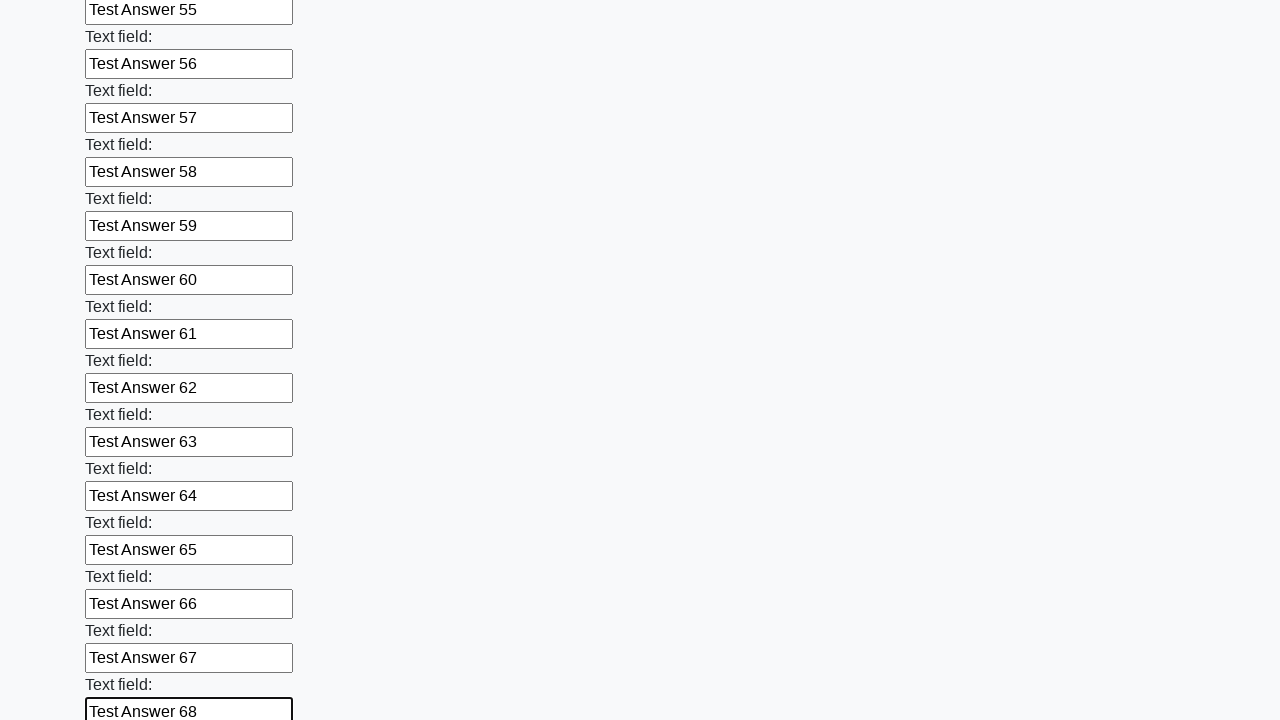

Filled input field 69 with 'Test Answer 69' on input >> nth=68
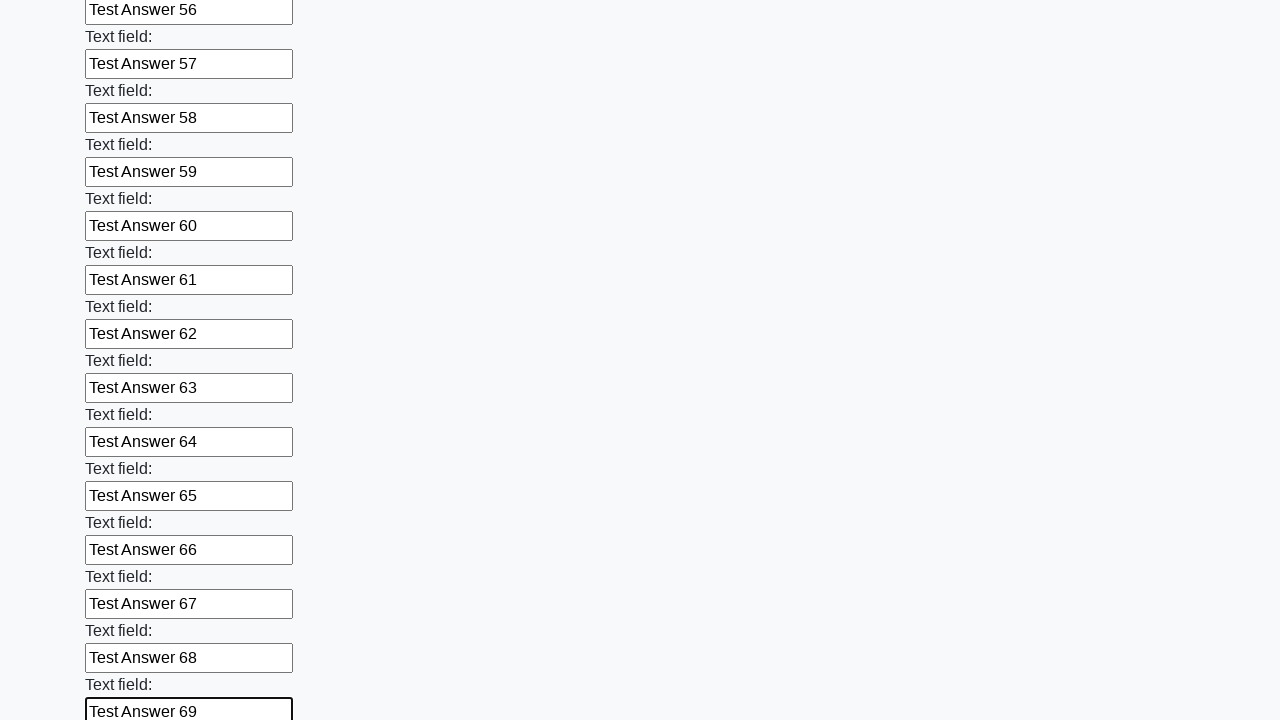

Filled input field 70 with 'Test Answer 70' on input >> nth=69
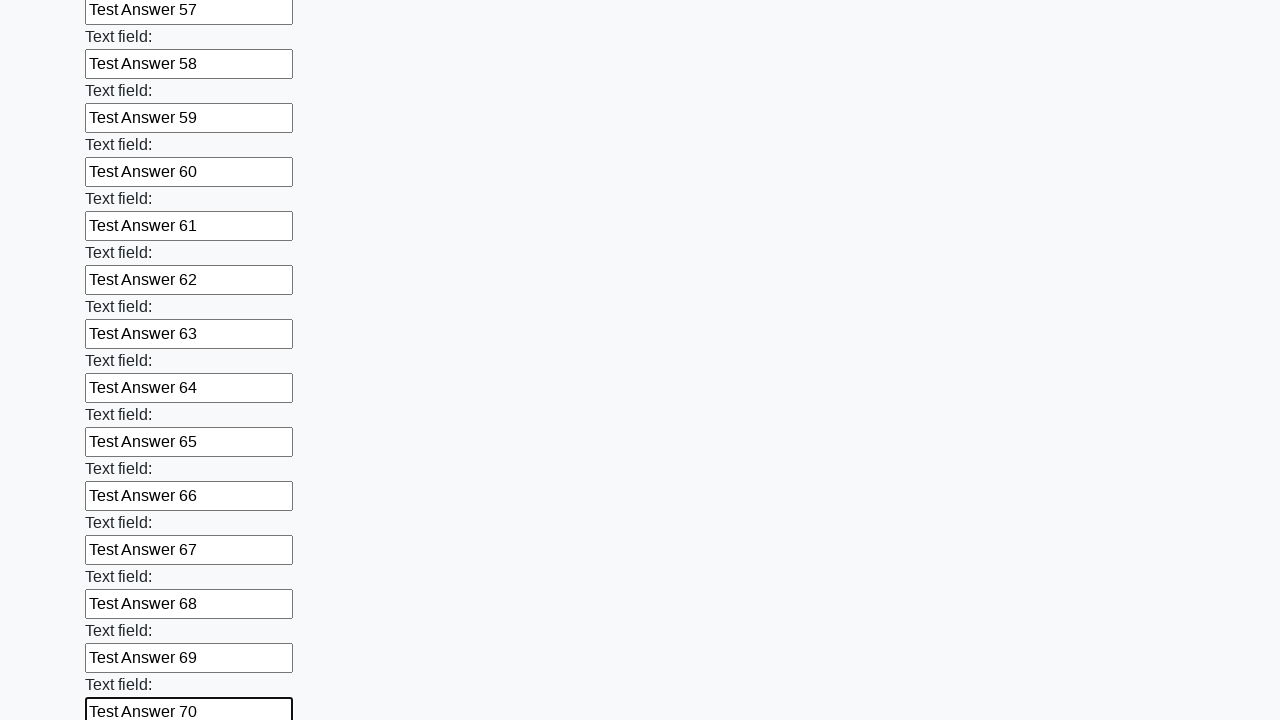

Filled input field 71 with 'Test Answer 71' on input >> nth=70
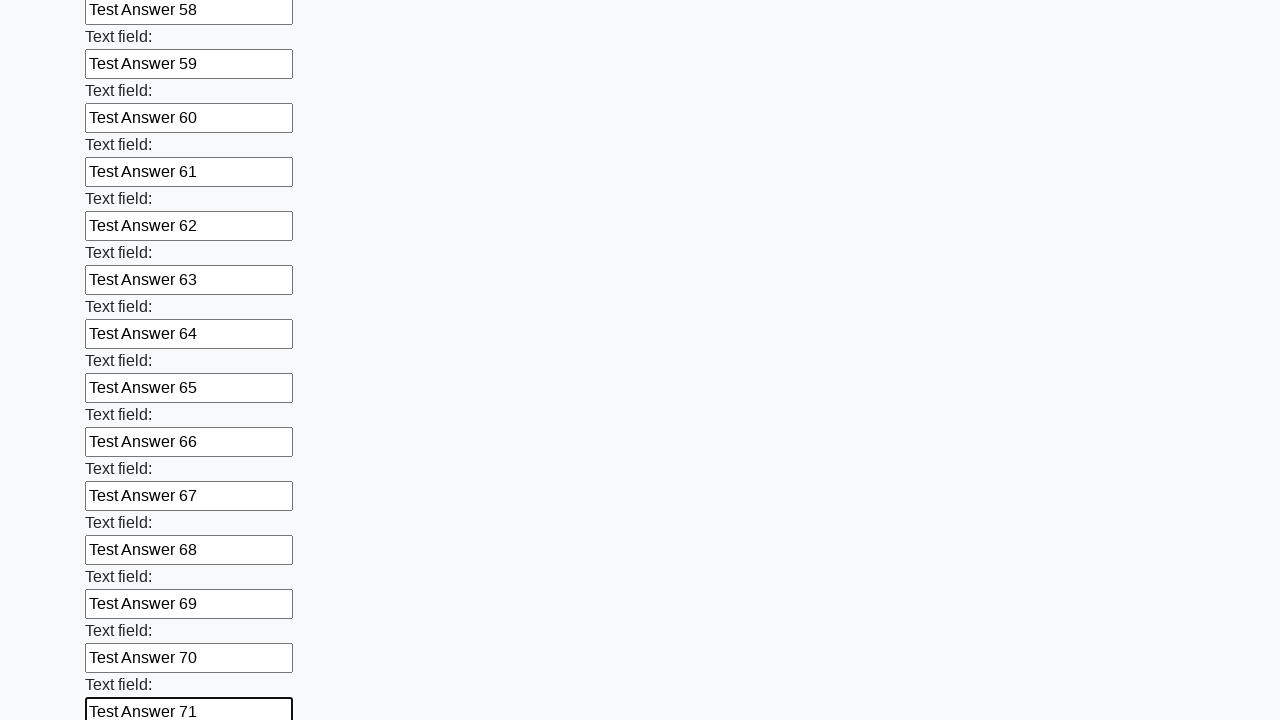

Filled input field 72 with 'Test Answer 72' on input >> nth=71
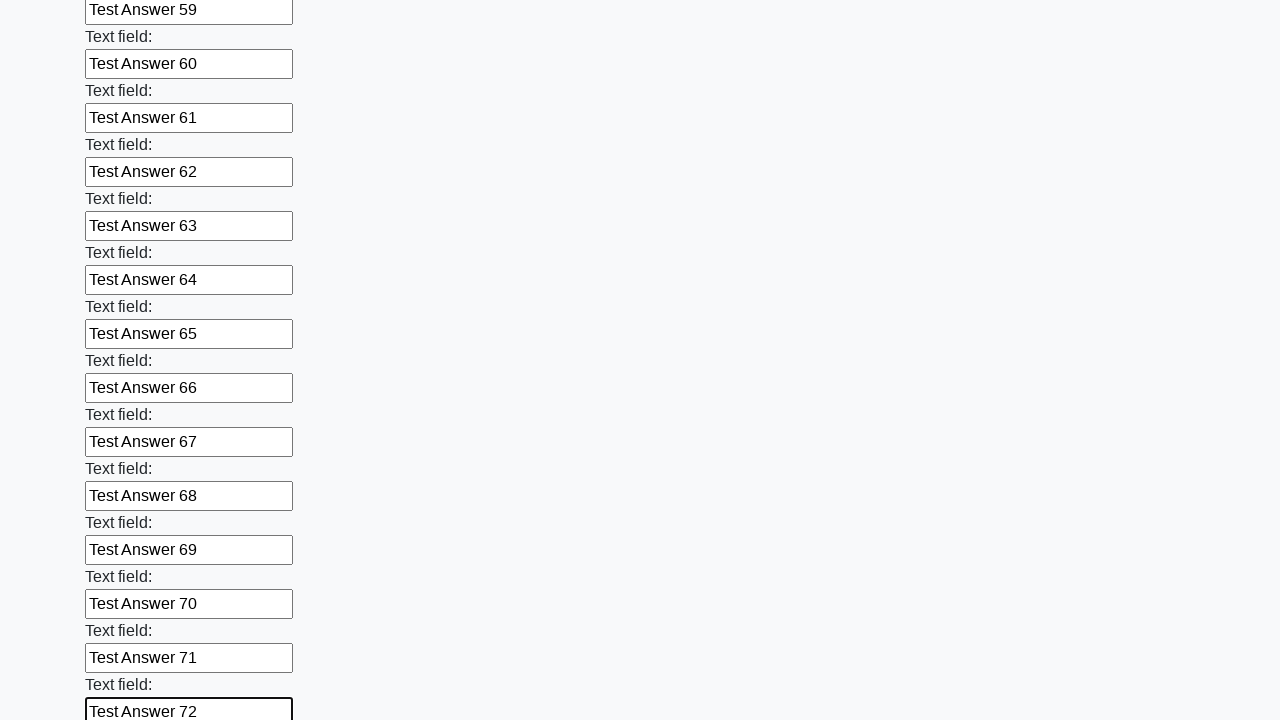

Filled input field 73 with 'Test Answer 73' on input >> nth=72
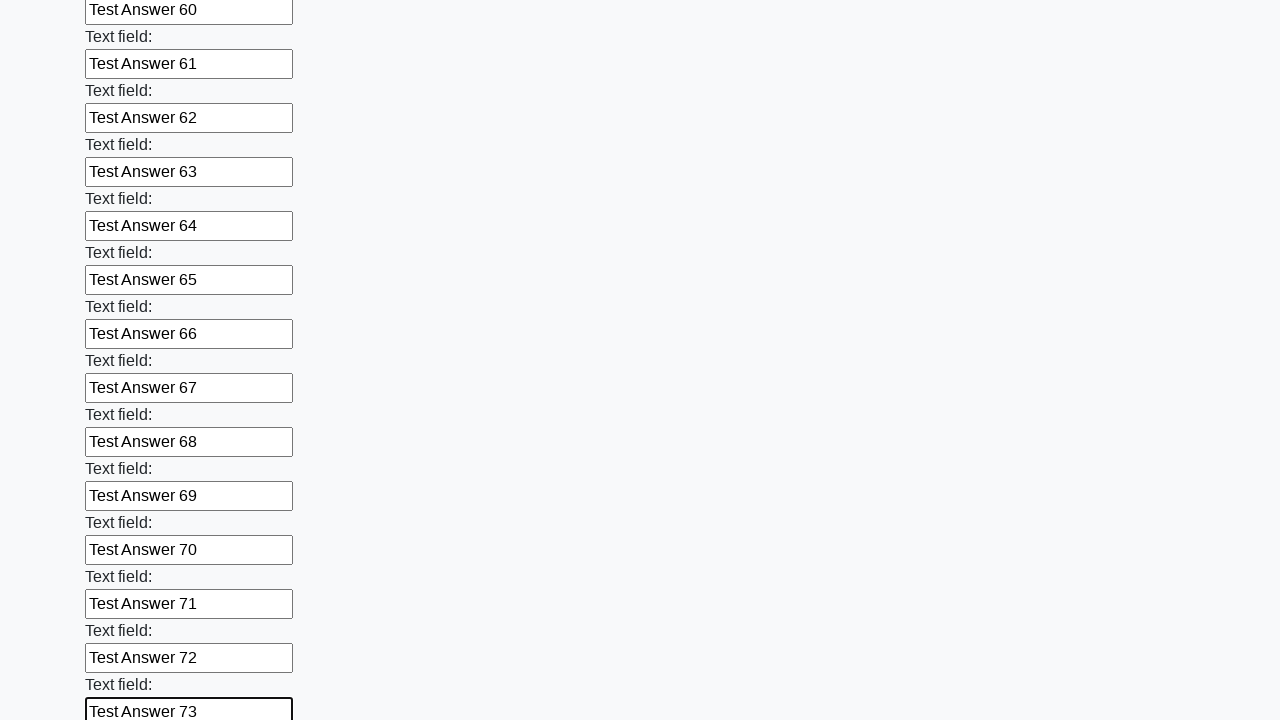

Filled input field 74 with 'Test Answer 74' on input >> nth=73
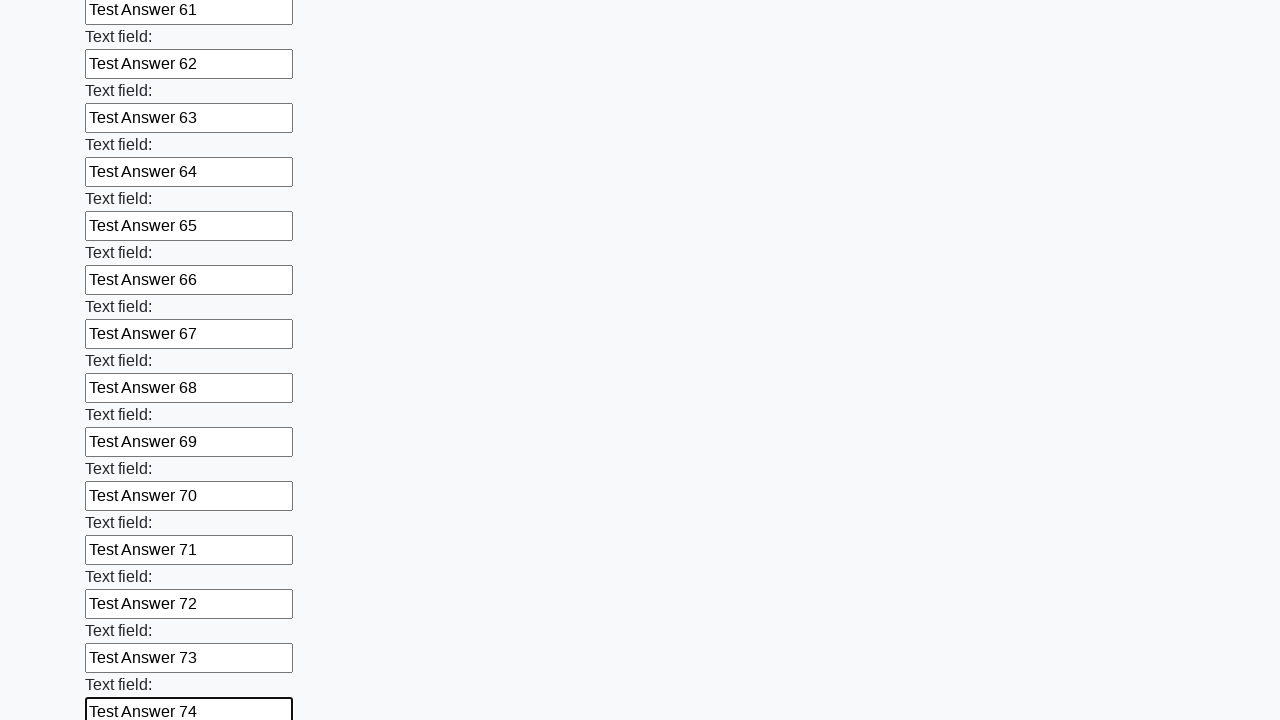

Filled input field 75 with 'Test Answer 75' on input >> nth=74
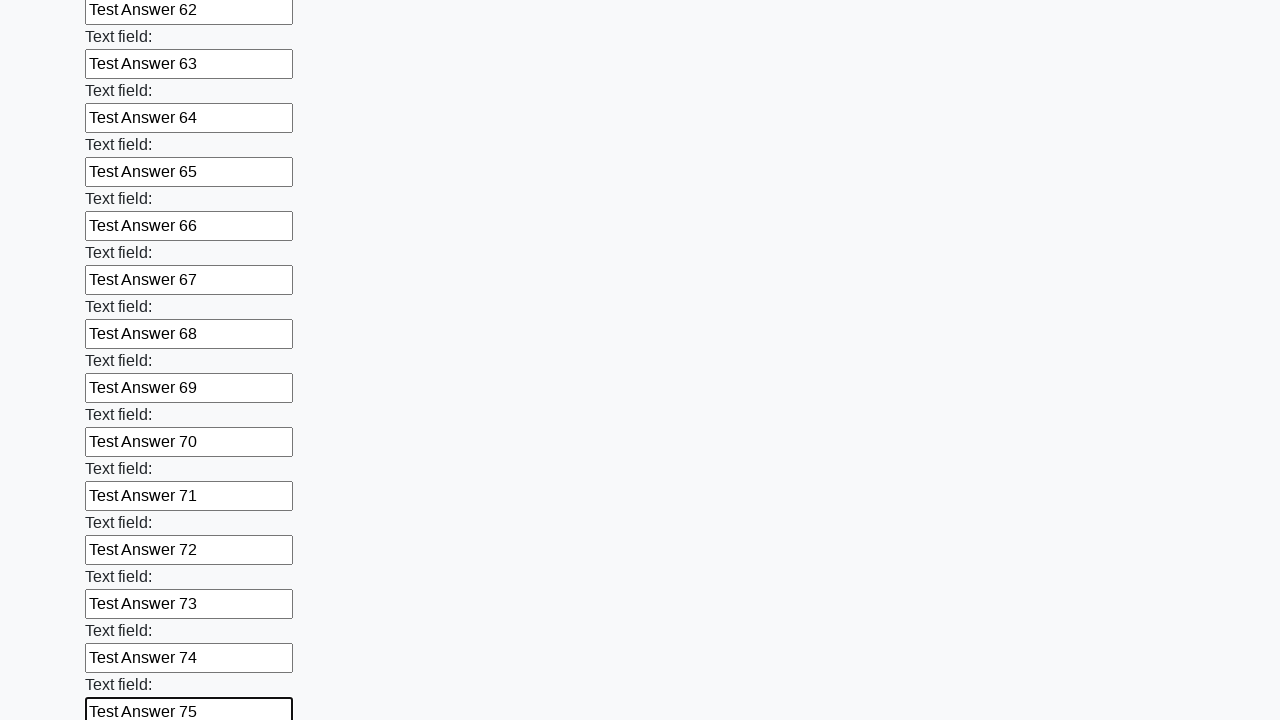

Filled input field 76 with 'Test Answer 76' on input >> nth=75
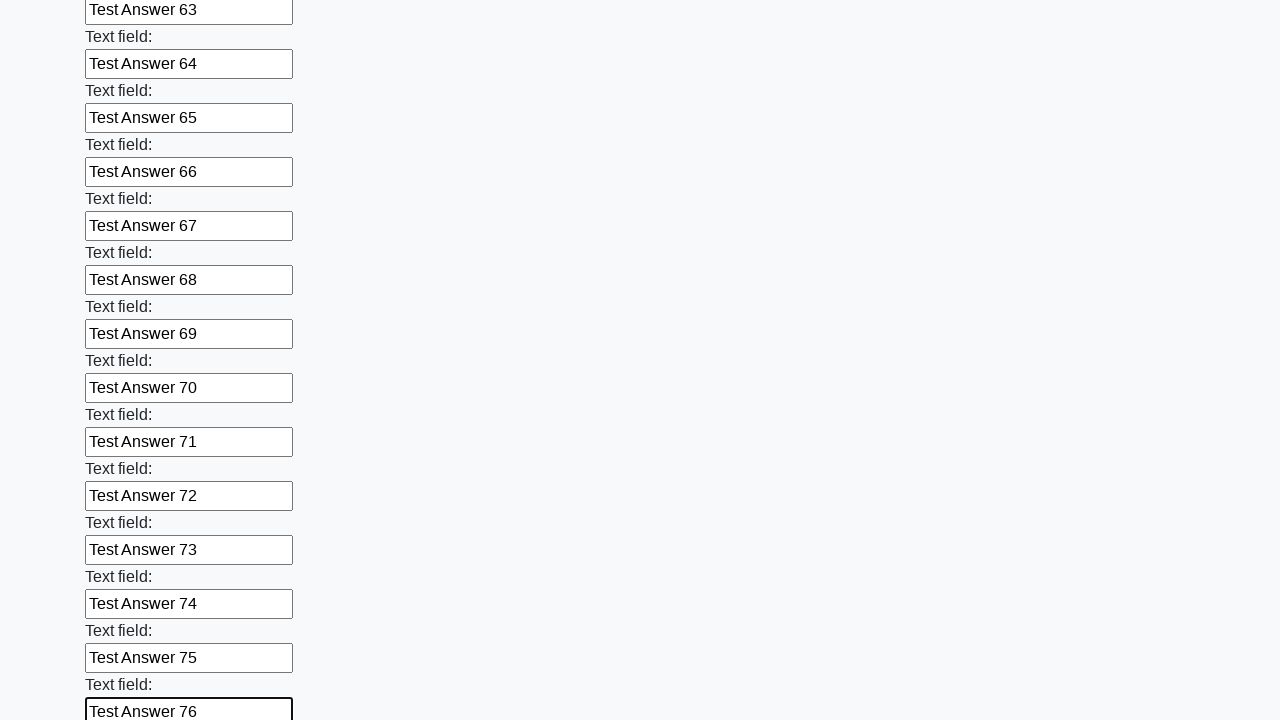

Filled input field 77 with 'Test Answer 77' on input >> nth=76
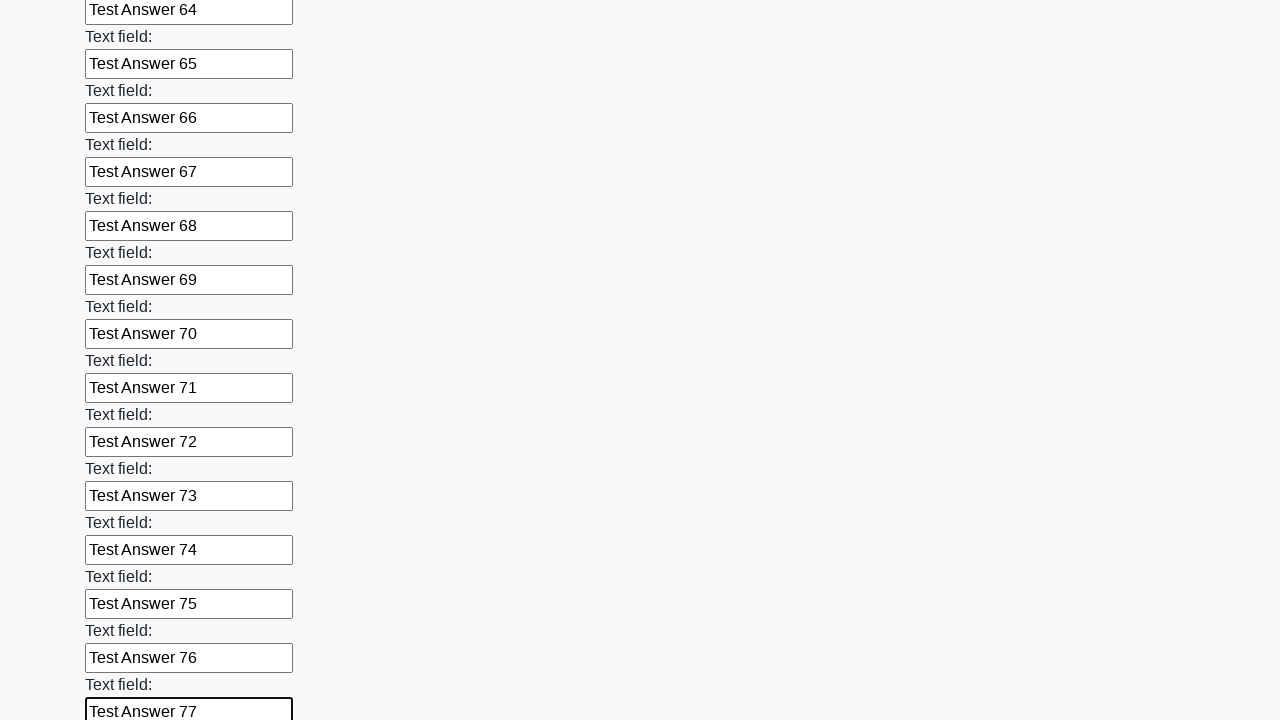

Filled input field 78 with 'Test Answer 78' on input >> nth=77
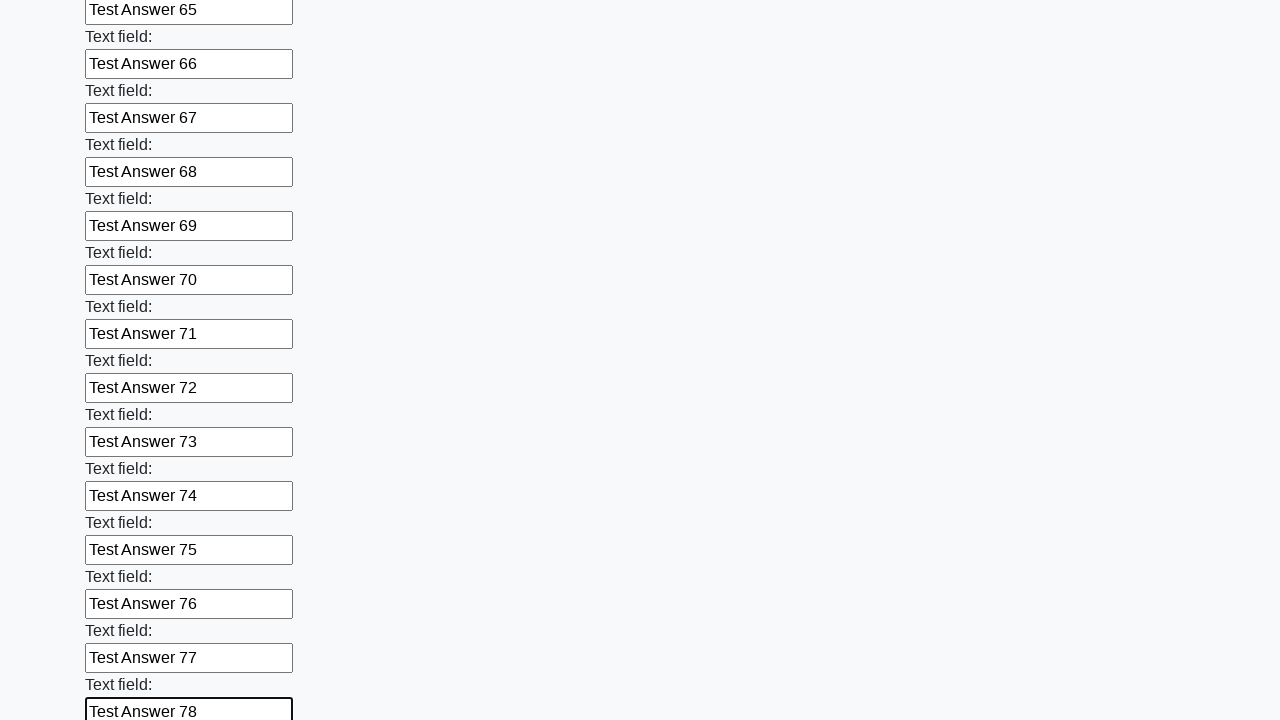

Filled input field 79 with 'Test Answer 79' on input >> nth=78
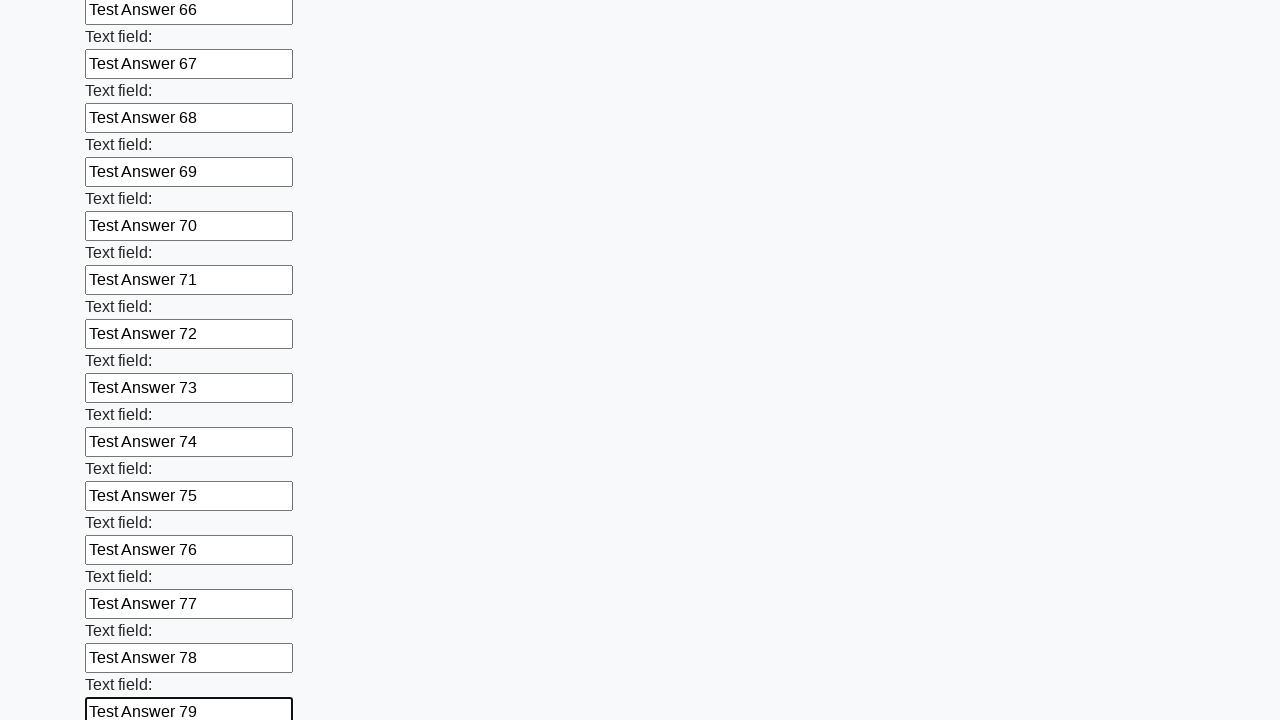

Filled input field 80 with 'Test Answer 80' on input >> nth=79
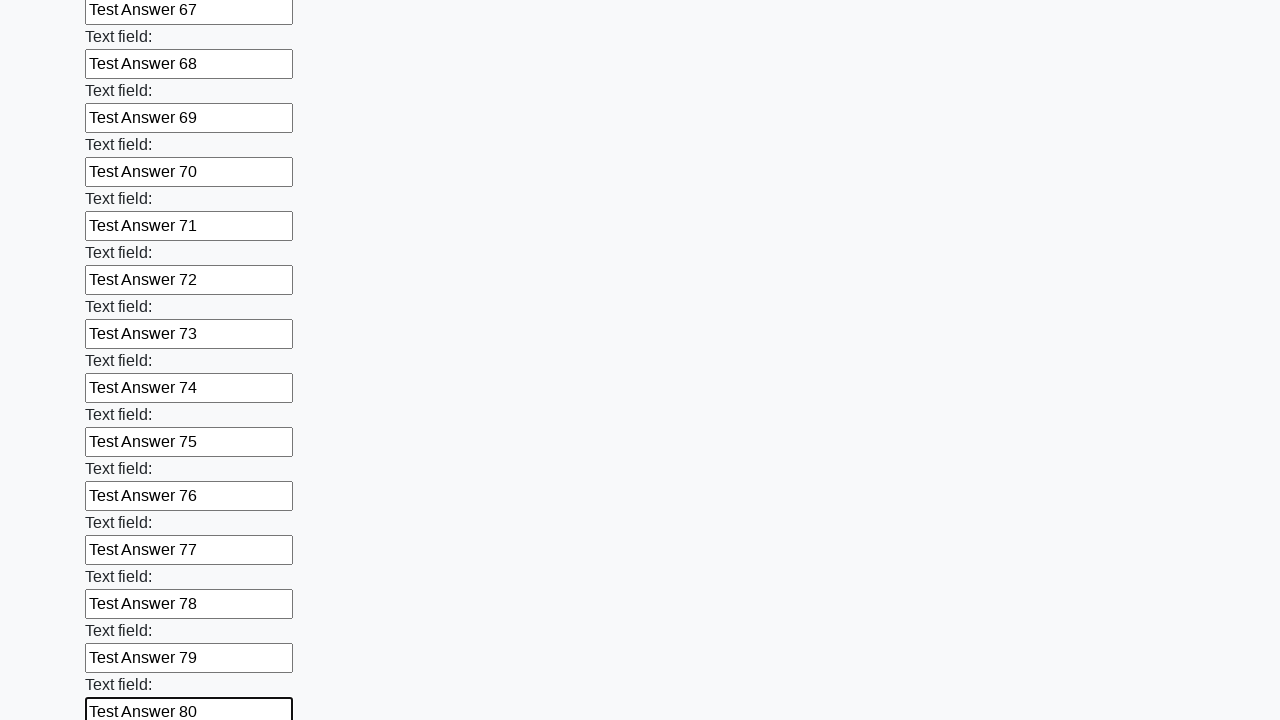

Filled input field 81 with 'Test Answer 81' on input >> nth=80
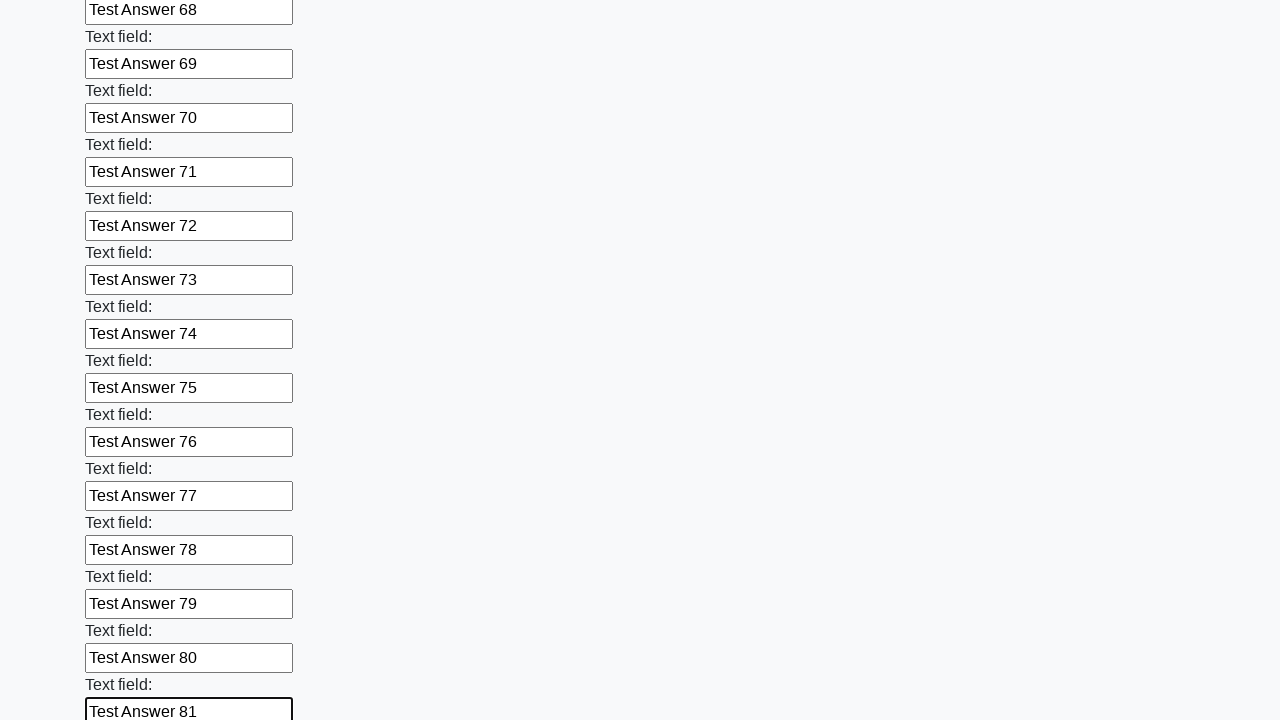

Filled input field 82 with 'Test Answer 82' on input >> nth=81
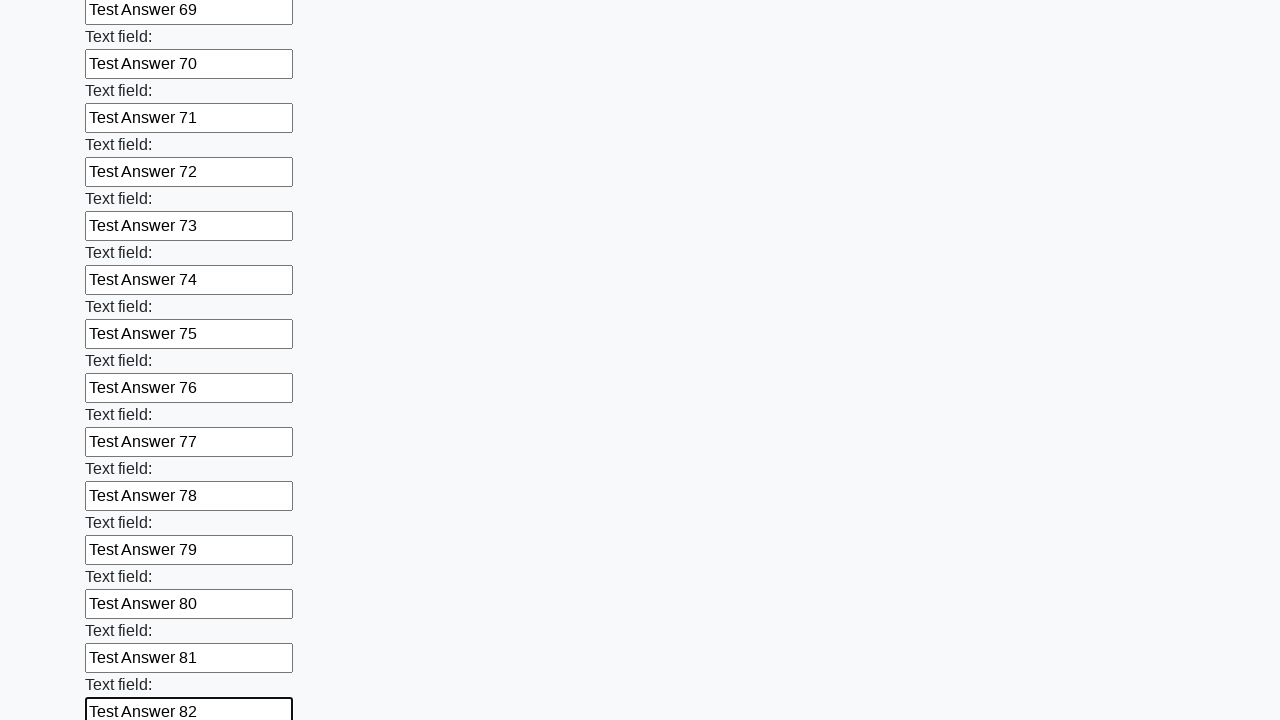

Filled input field 83 with 'Test Answer 83' on input >> nth=82
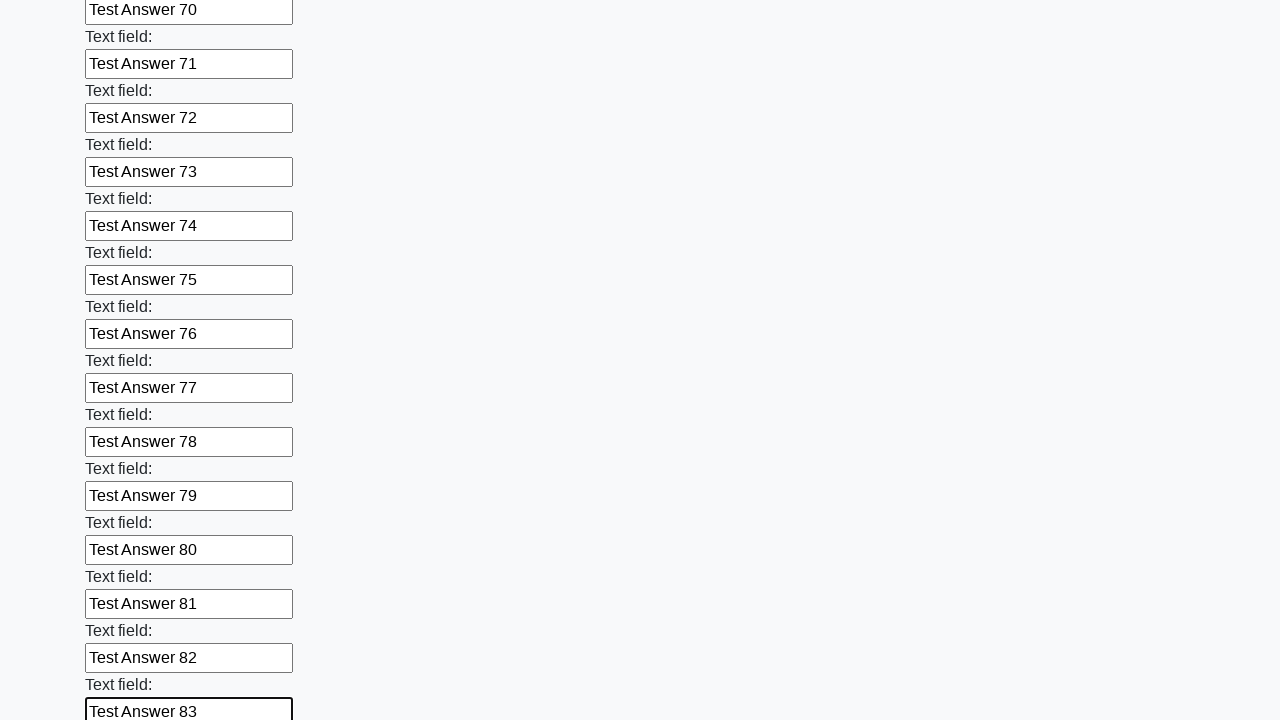

Filled input field 84 with 'Test Answer 84' on input >> nth=83
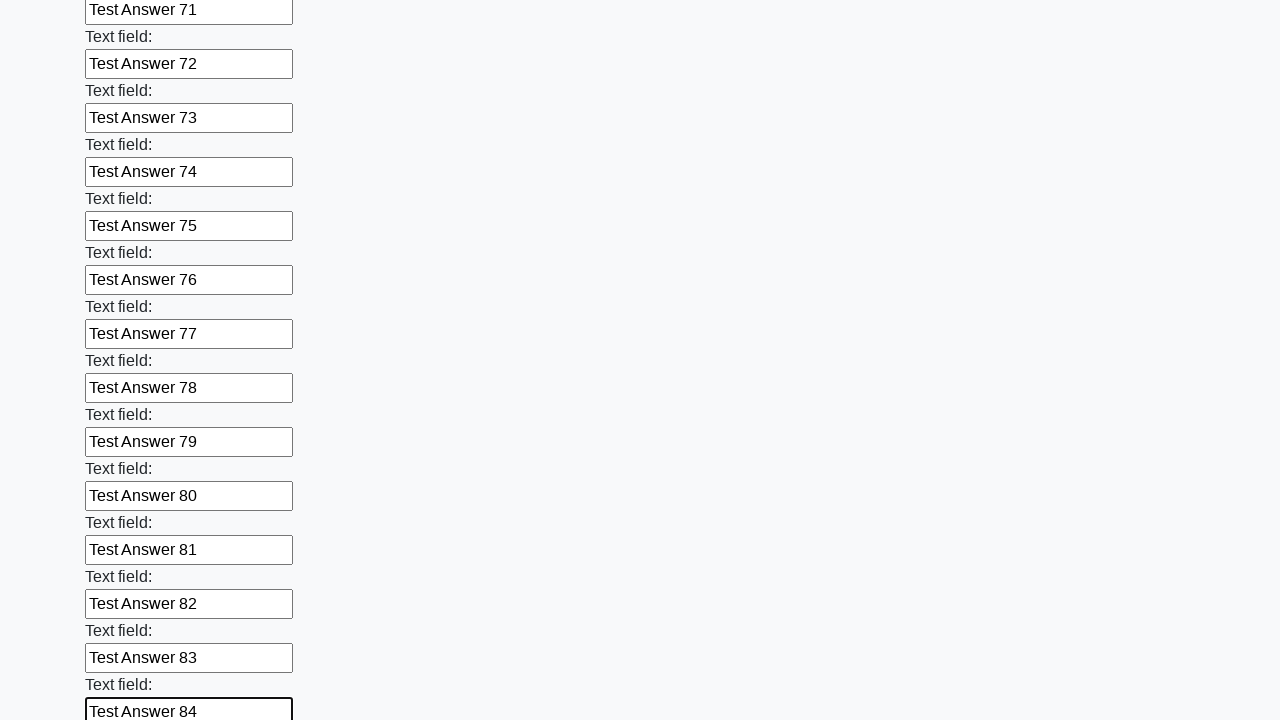

Filled input field 85 with 'Test Answer 85' on input >> nth=84
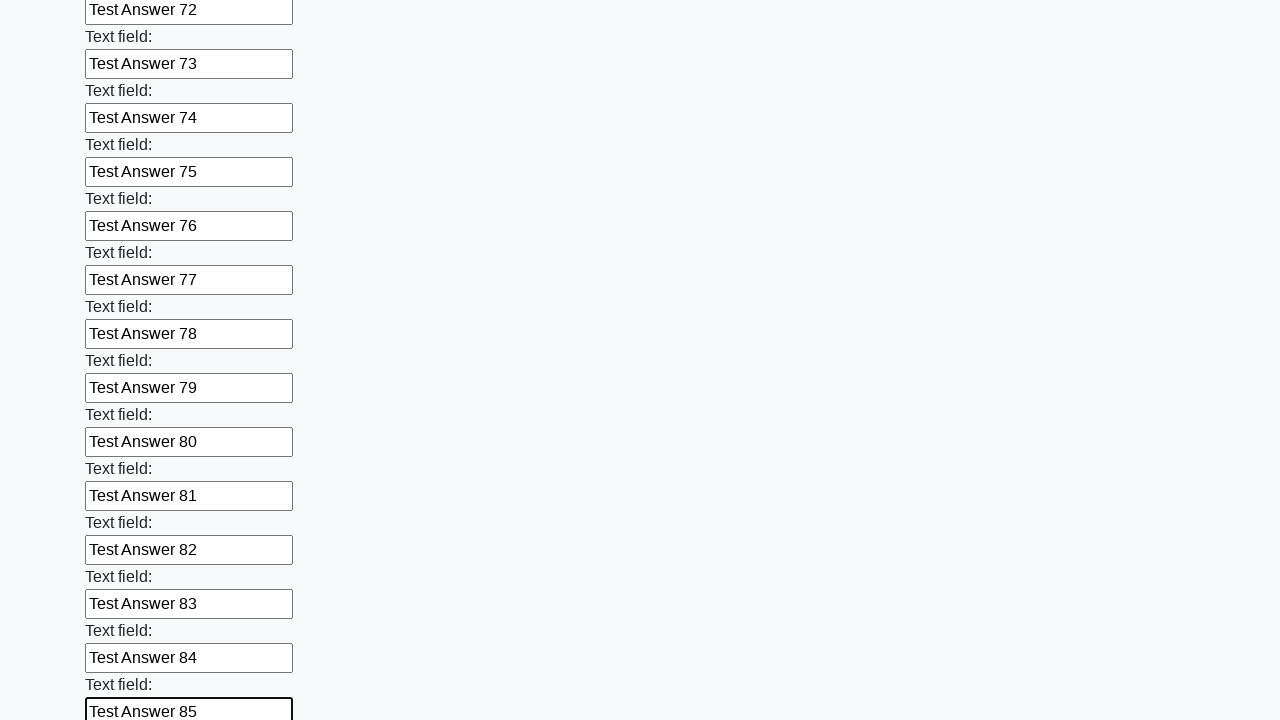

Filled input field 86 with 'Test Answer 86' on input >> nth=85
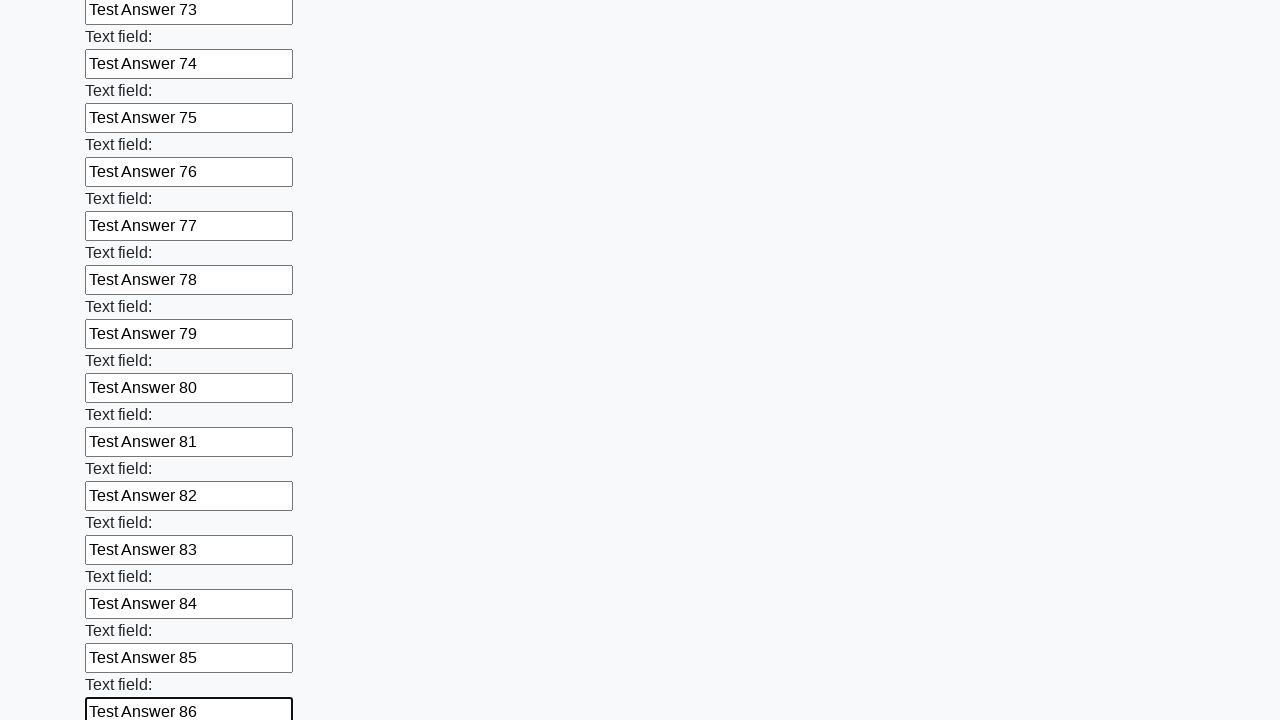

Filled input field 87 with 'Test Answer 87' on input >> nth=86
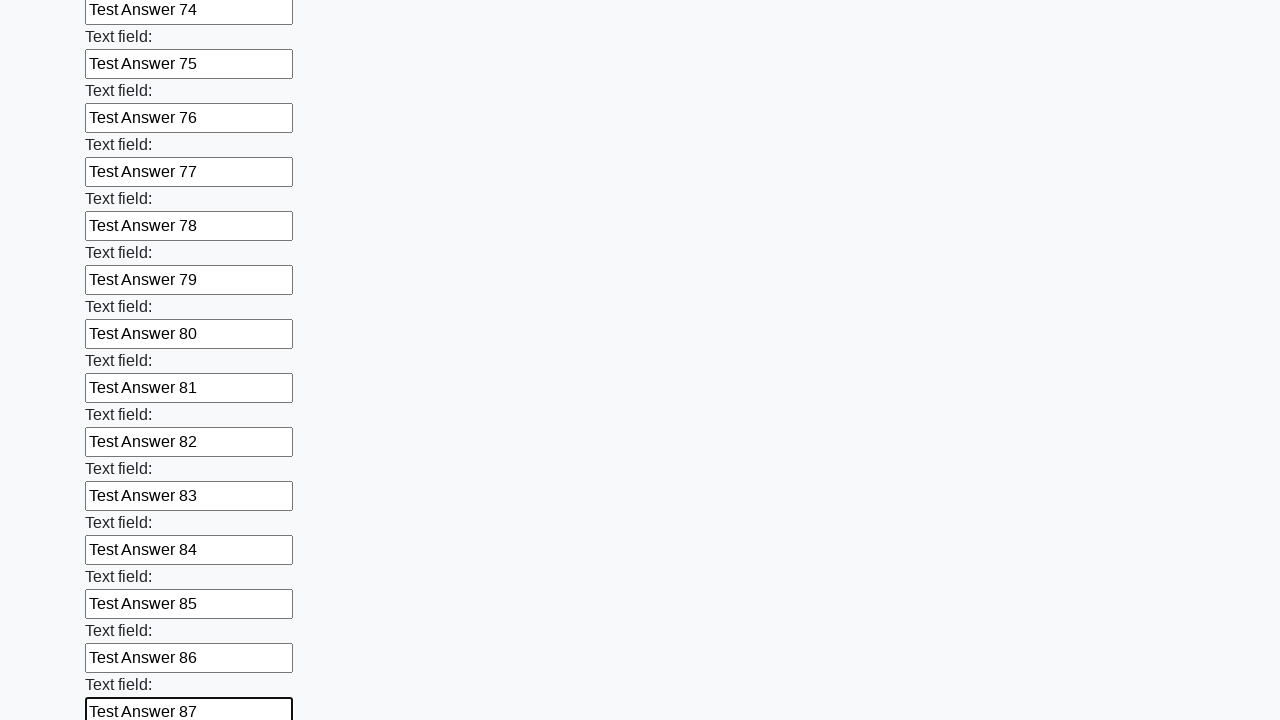

Filled input field 88 with 'Test Answer 88' on input >> nth=87
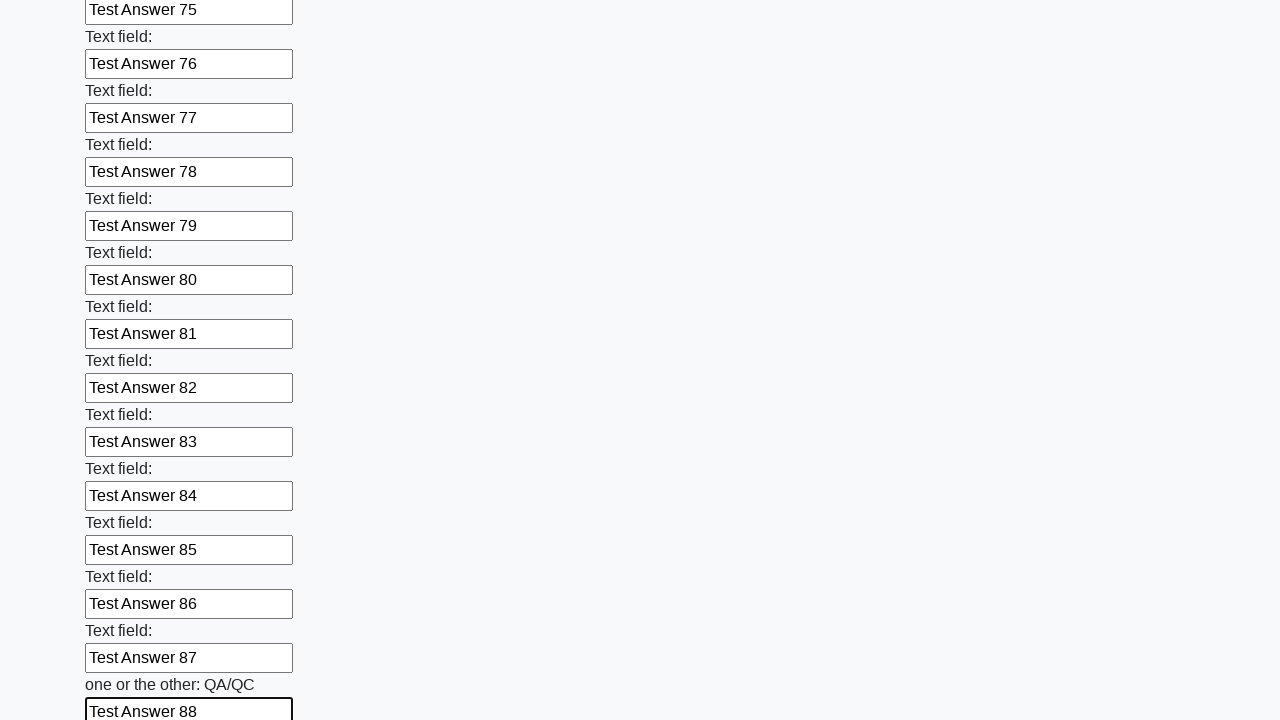

Filled input field 89 with 'Test Answer 89' on input >> nth=88
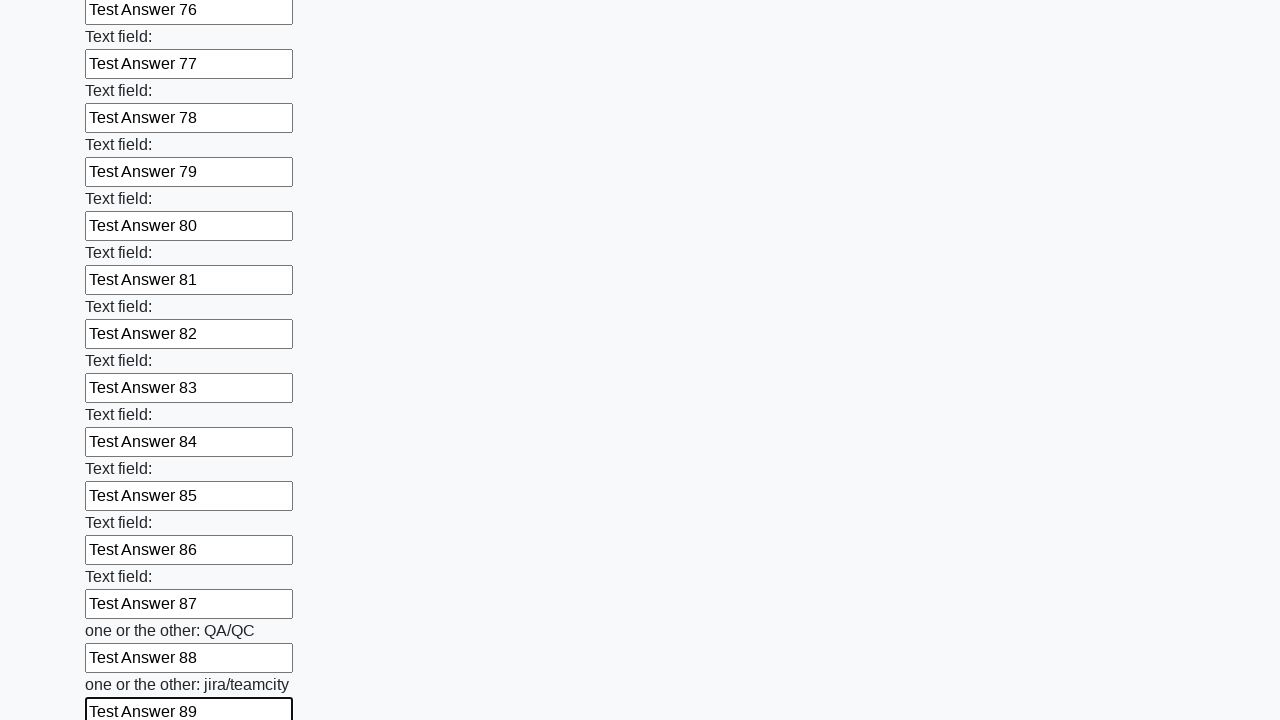

Filled input field 90 with 'Test Answer 90' on input >> nth=89
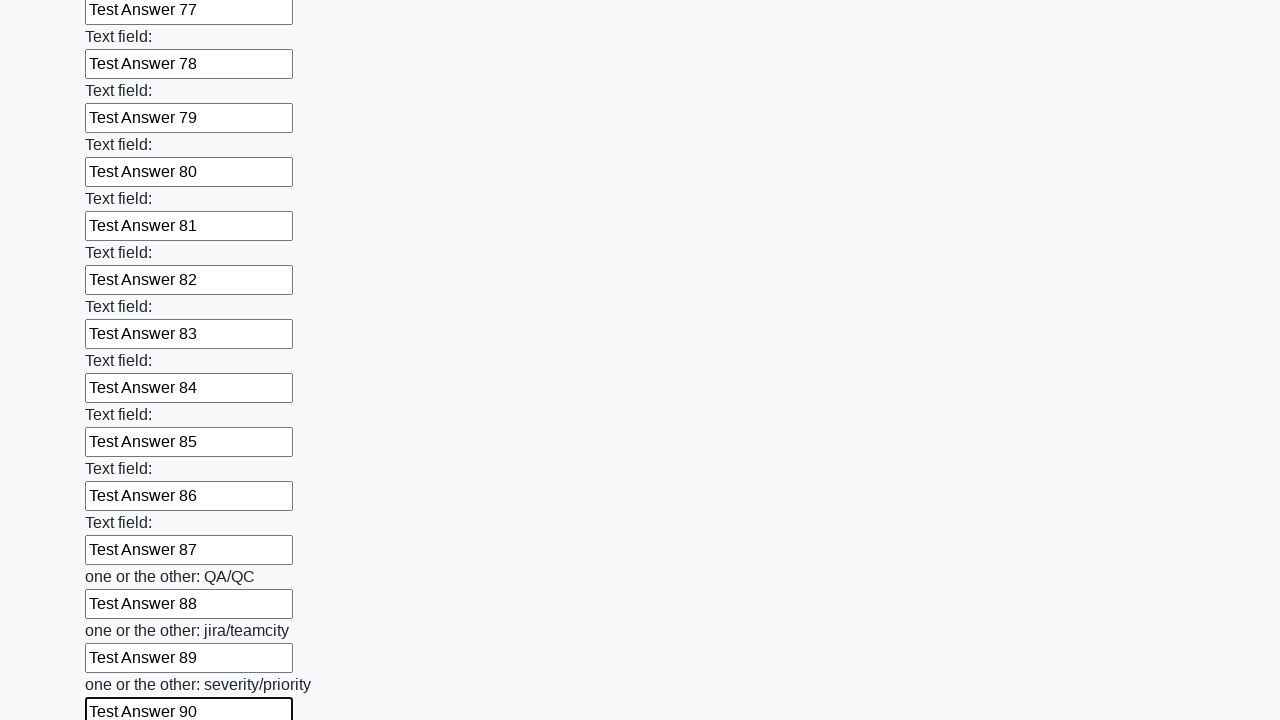

Filled input field 91 with 'Test Answer 91' on input >> nth=90
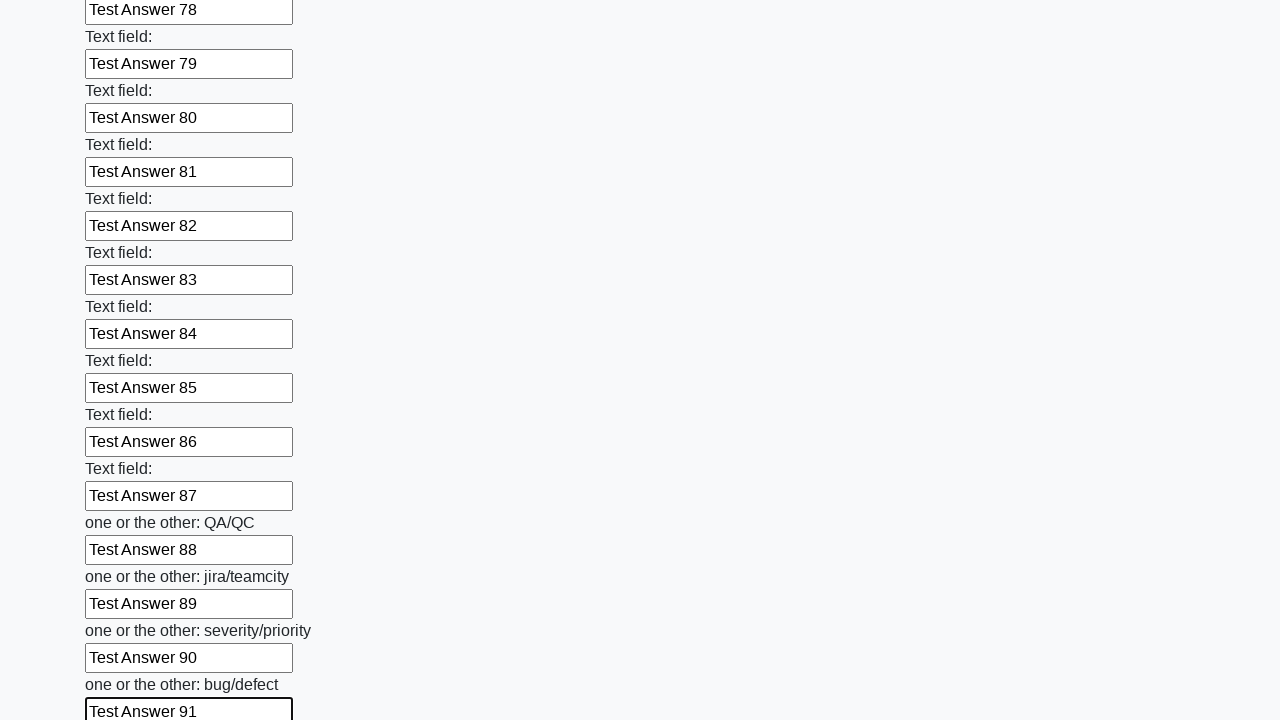

Filled input field 92 with 'Test Answer 92' on input >> nth=91
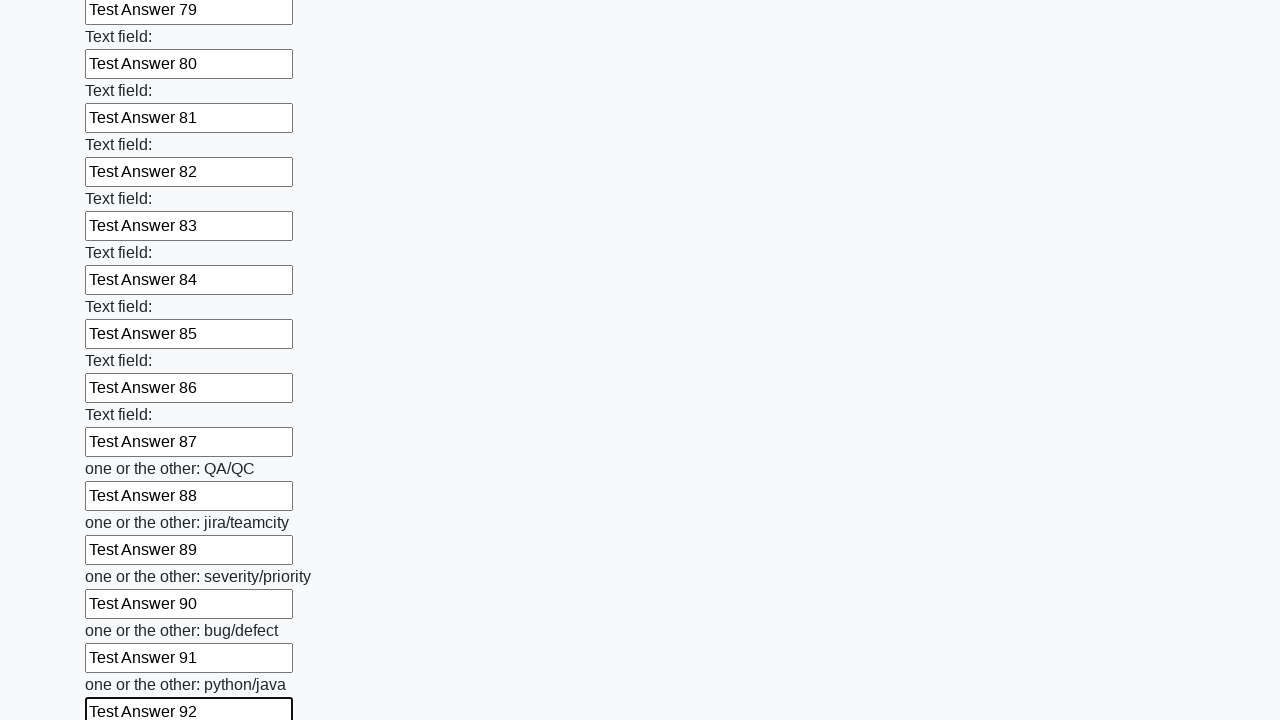

Filled input field 93 with 'Test Answer 93' on input >> nth=92
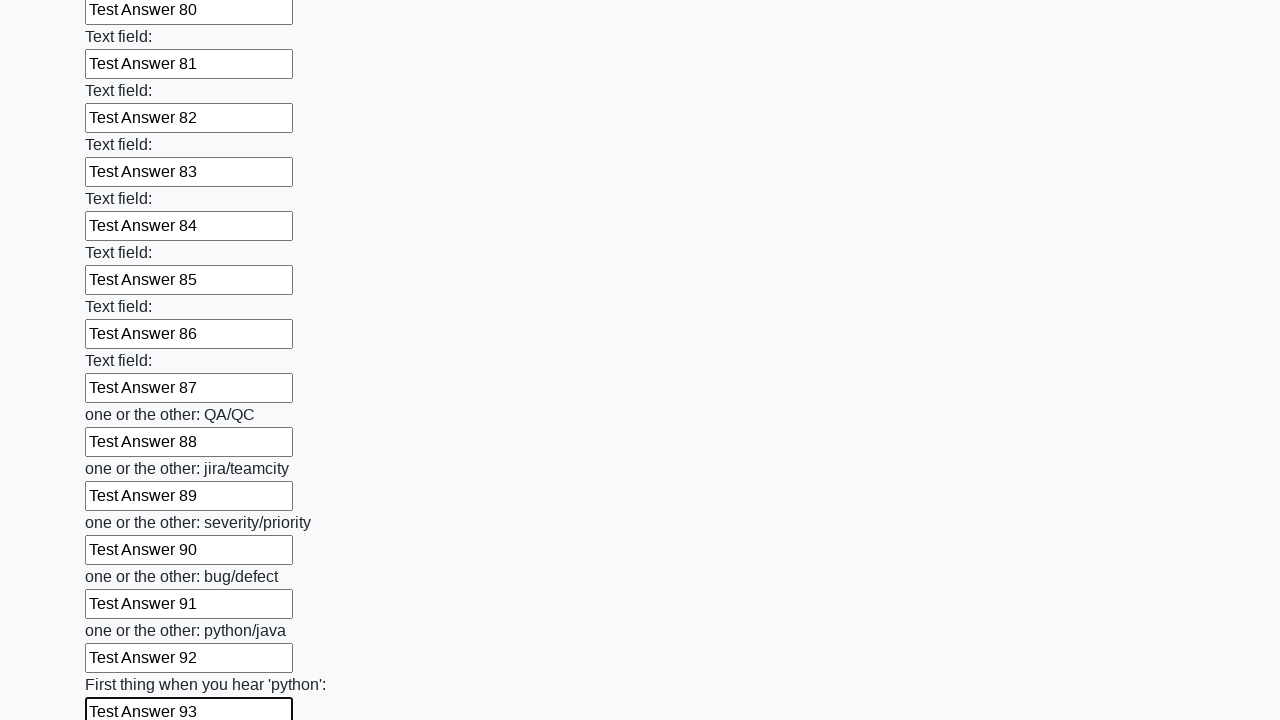

Filled input field 94 with 'Test Answer 94' on input >> nth=93
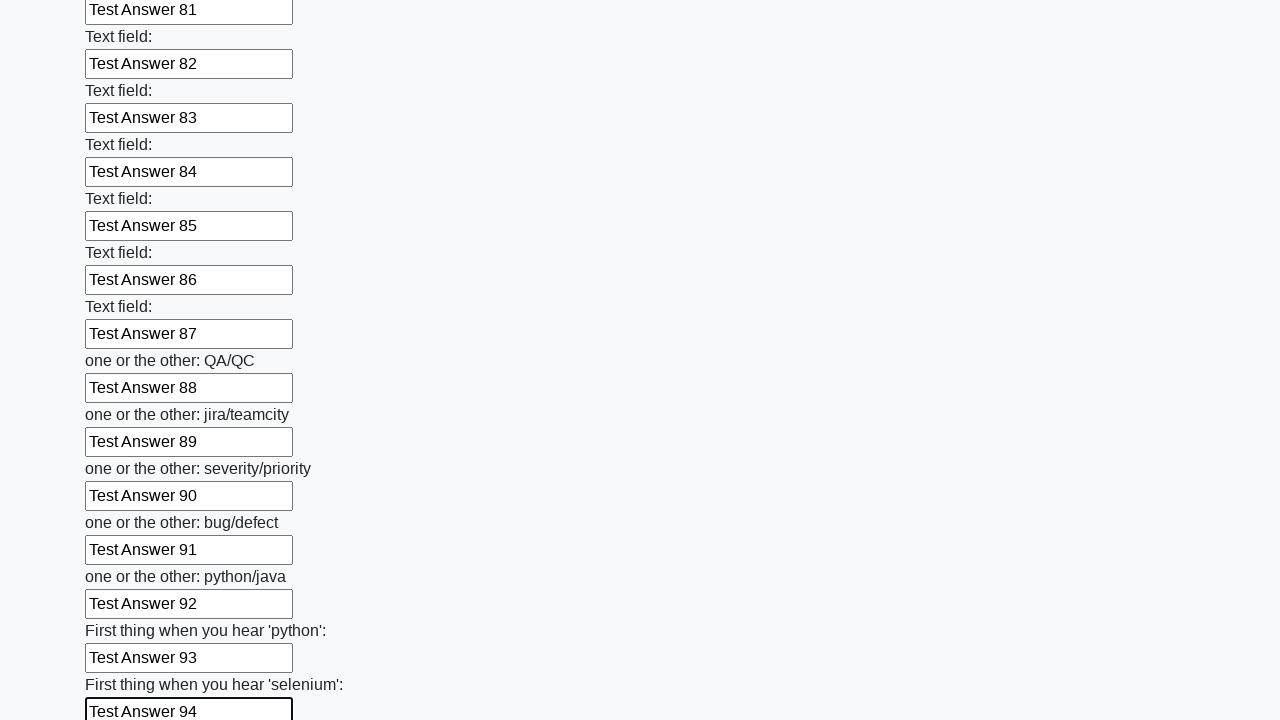

Filled input field 95 with 'Test Answer 95' on input >> nth=94
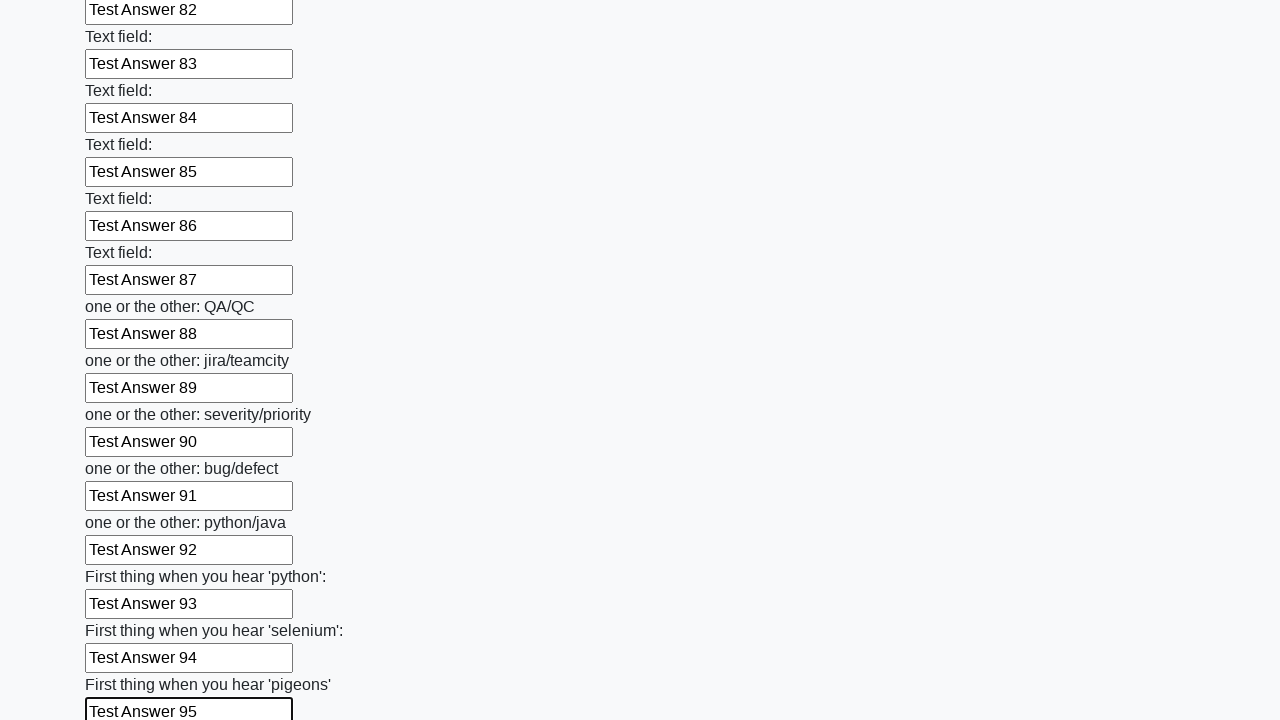

Filled input field 96 with 'Test Answer 96' on input >> nth=95
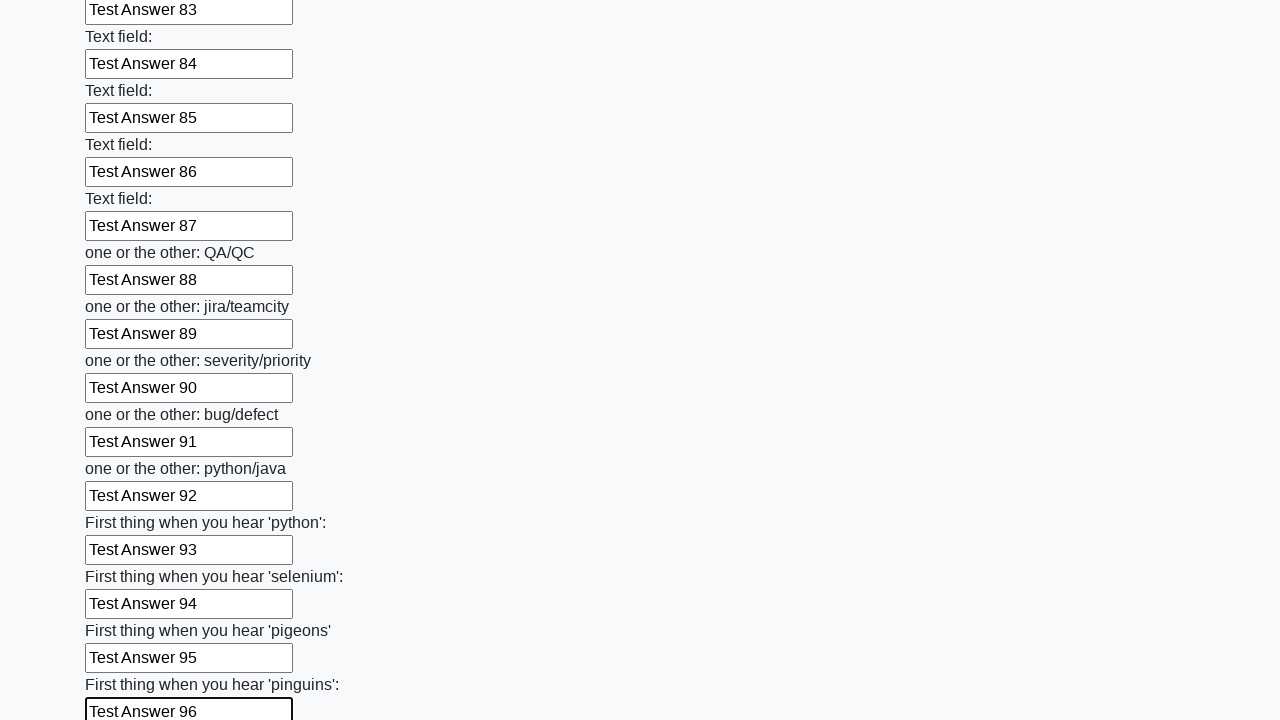

Filled input field 97 with 'Test Answer 97' on input >> nth=96
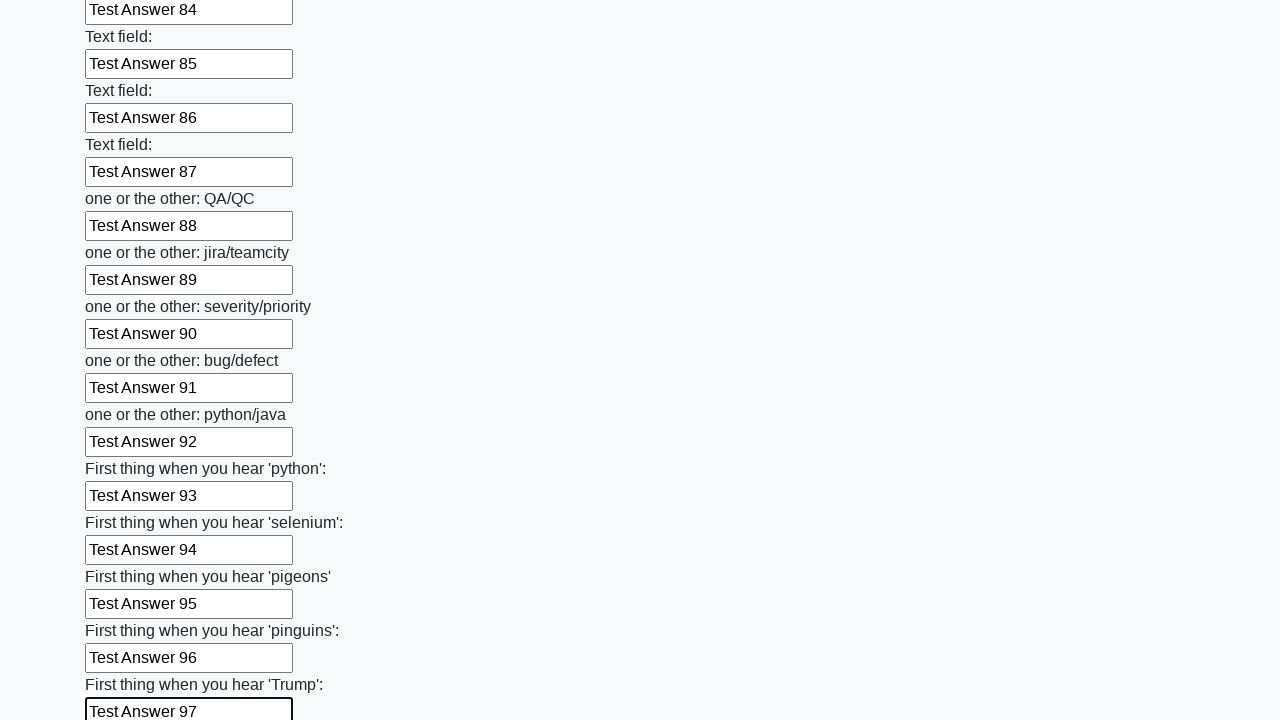

Filled input field 98 with 'Test Answer 98' on input >> nth=97
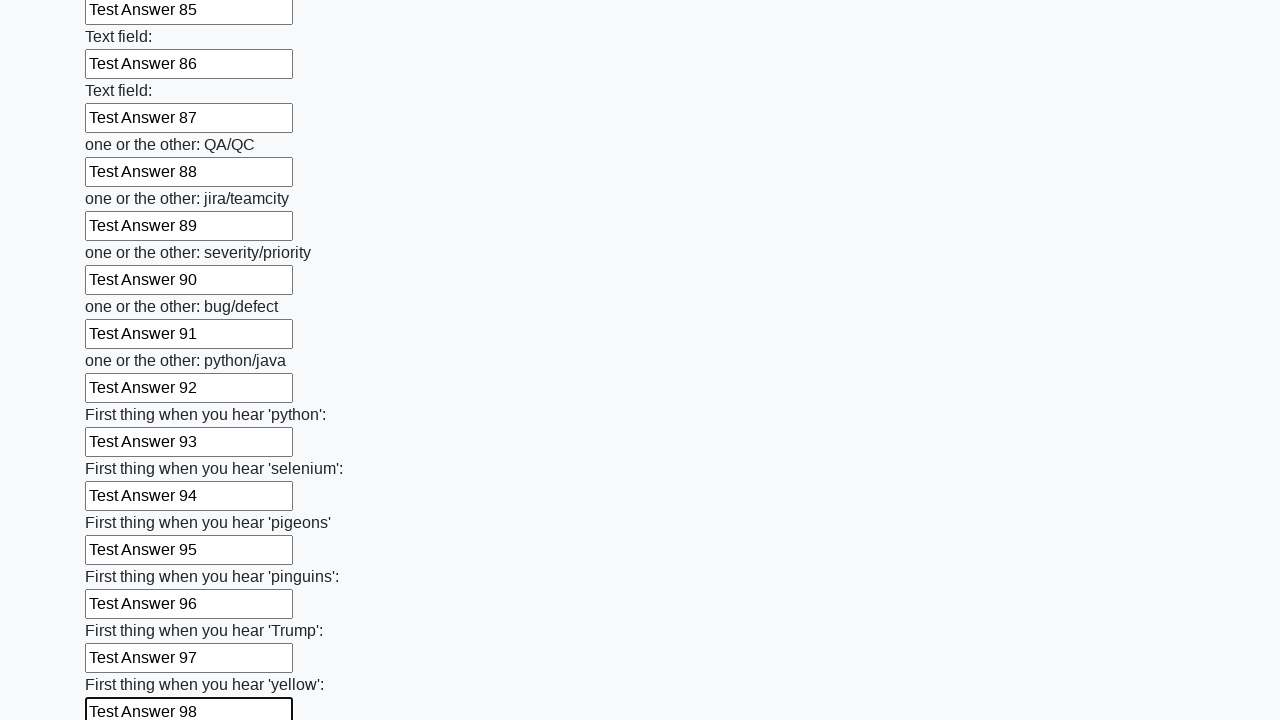

Filled input field 99 with 'Test Answer 99' on input >> nth=98
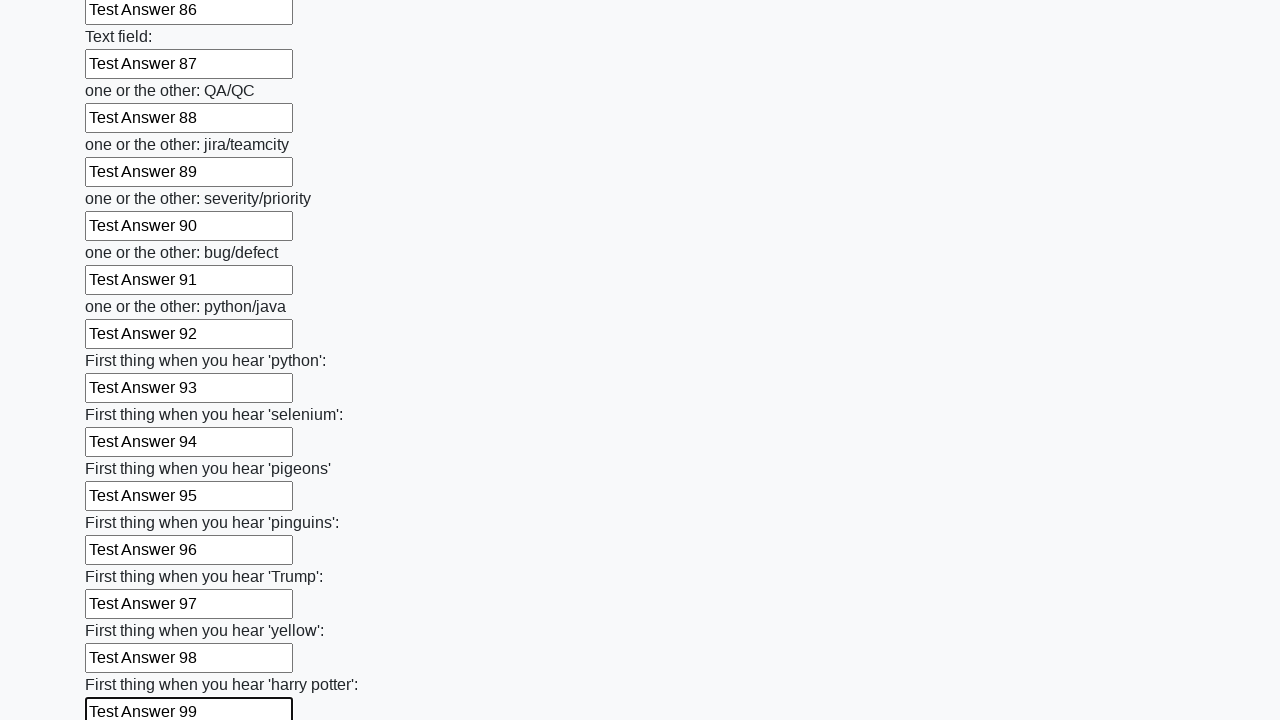

Filled input field 100 with 'Test Answer 100' on input >> nth=99
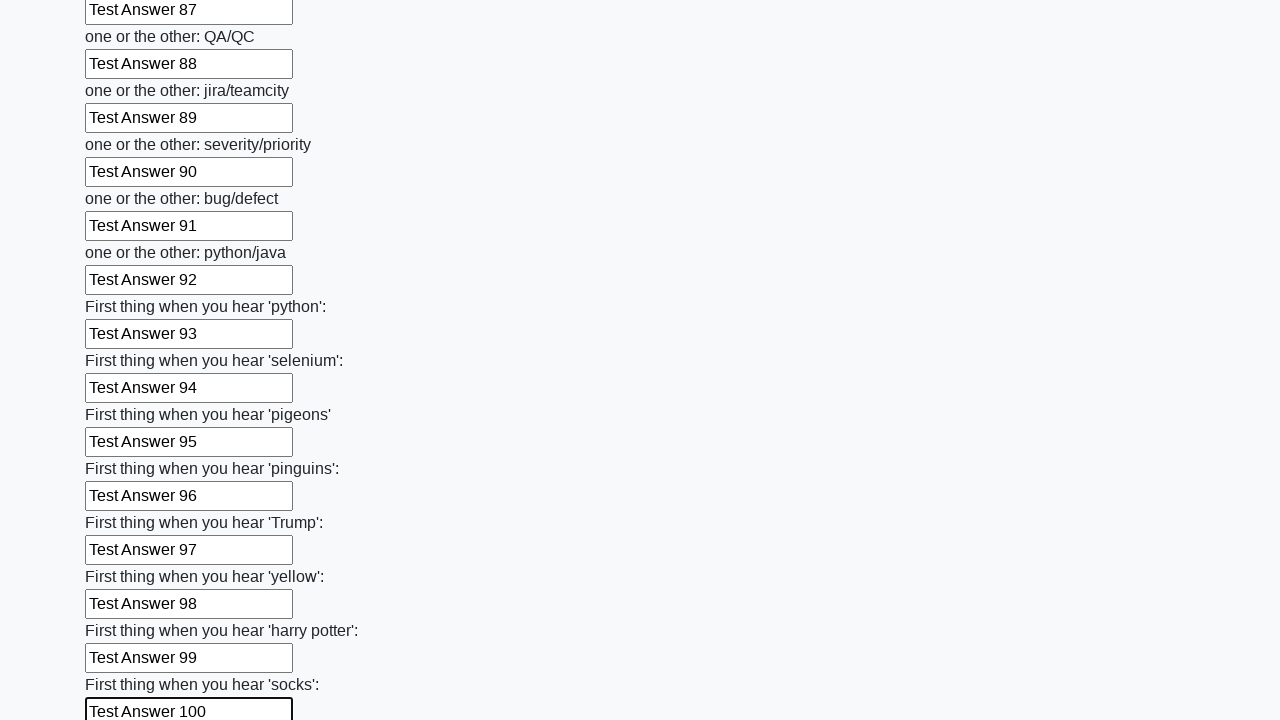

Clicked the Submit button to submit the form at (123, 611) on button[type='submit']
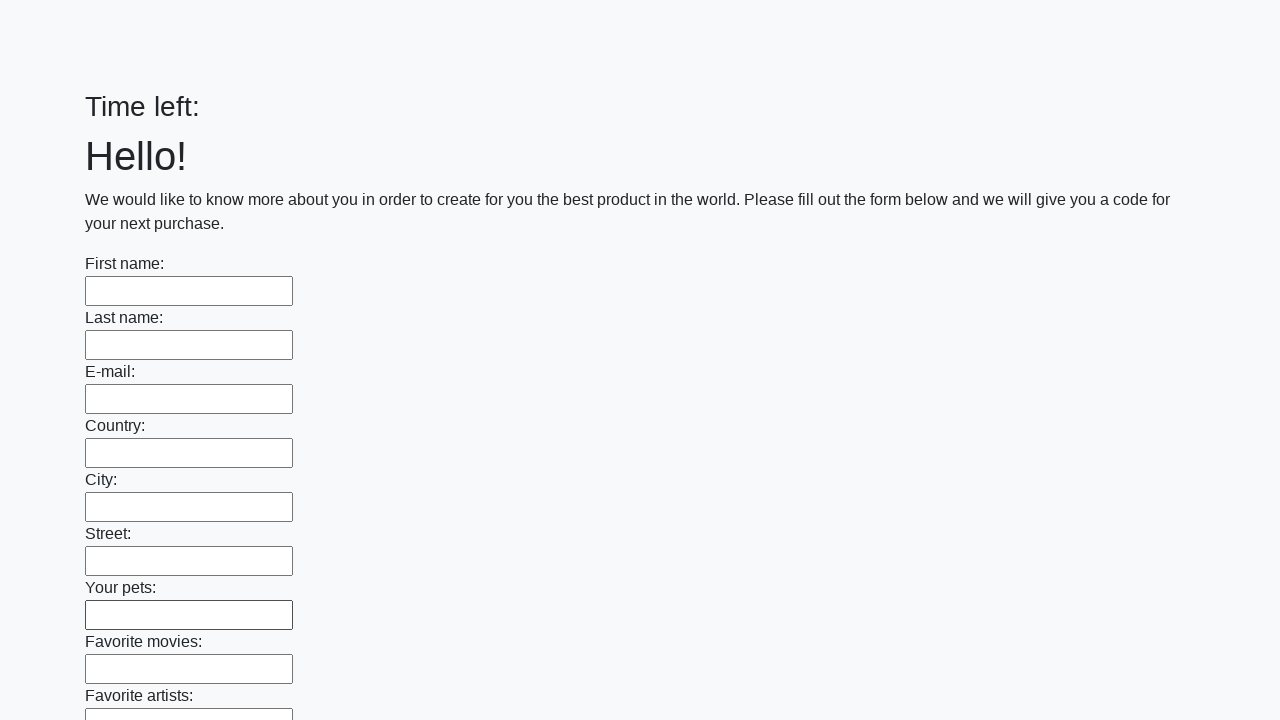

Form submission processing completed
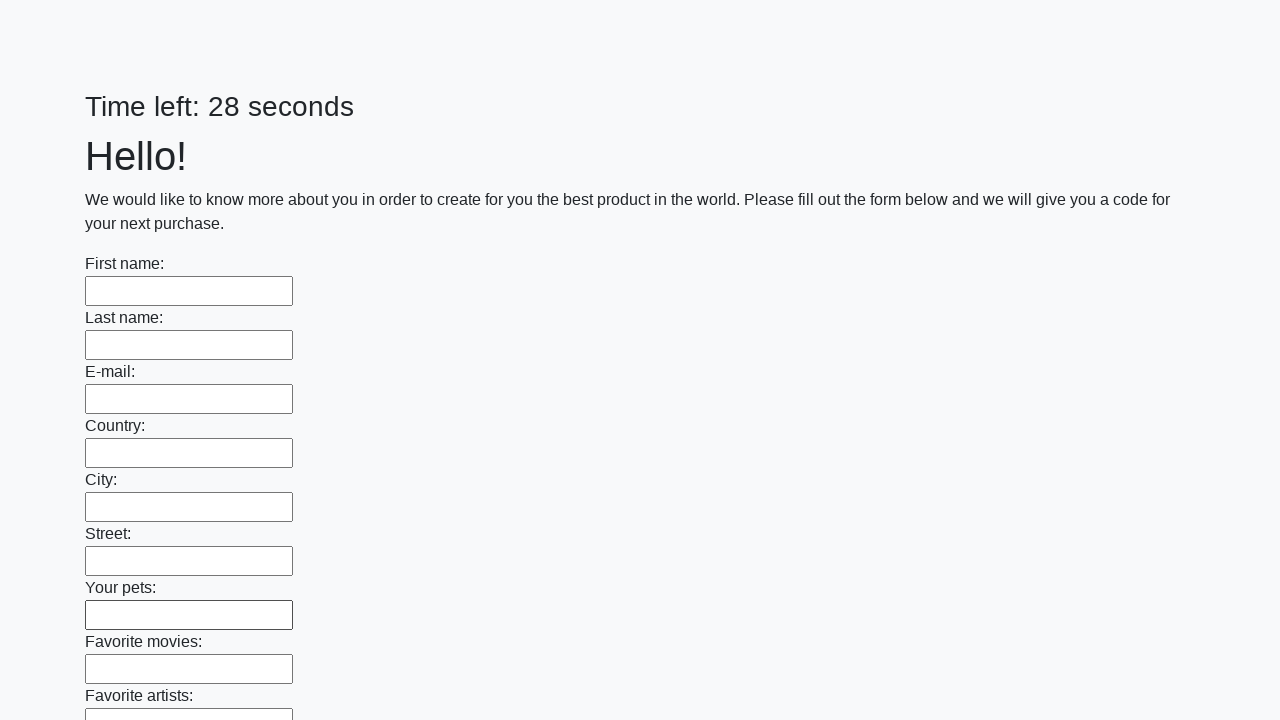

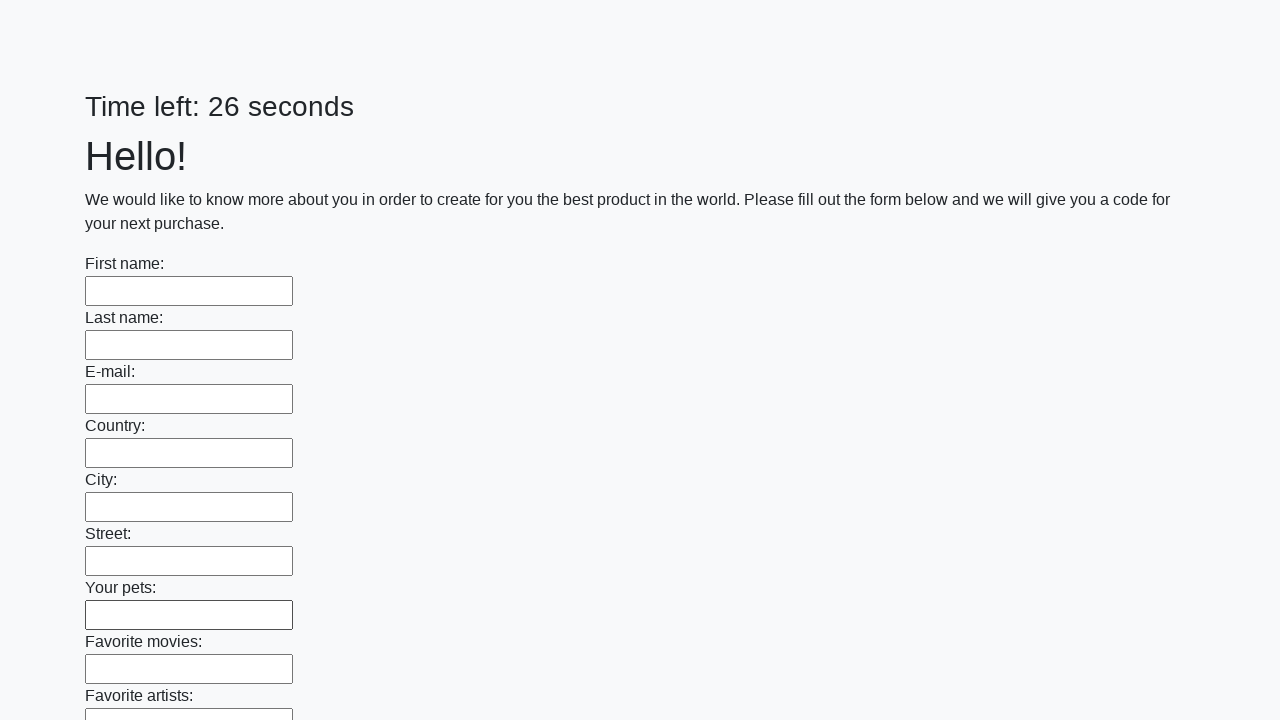